Tests filling out a large form by entering text into all input fields and submitting the form

Starting URL: http://suninjuly.github.io/huge_form.html

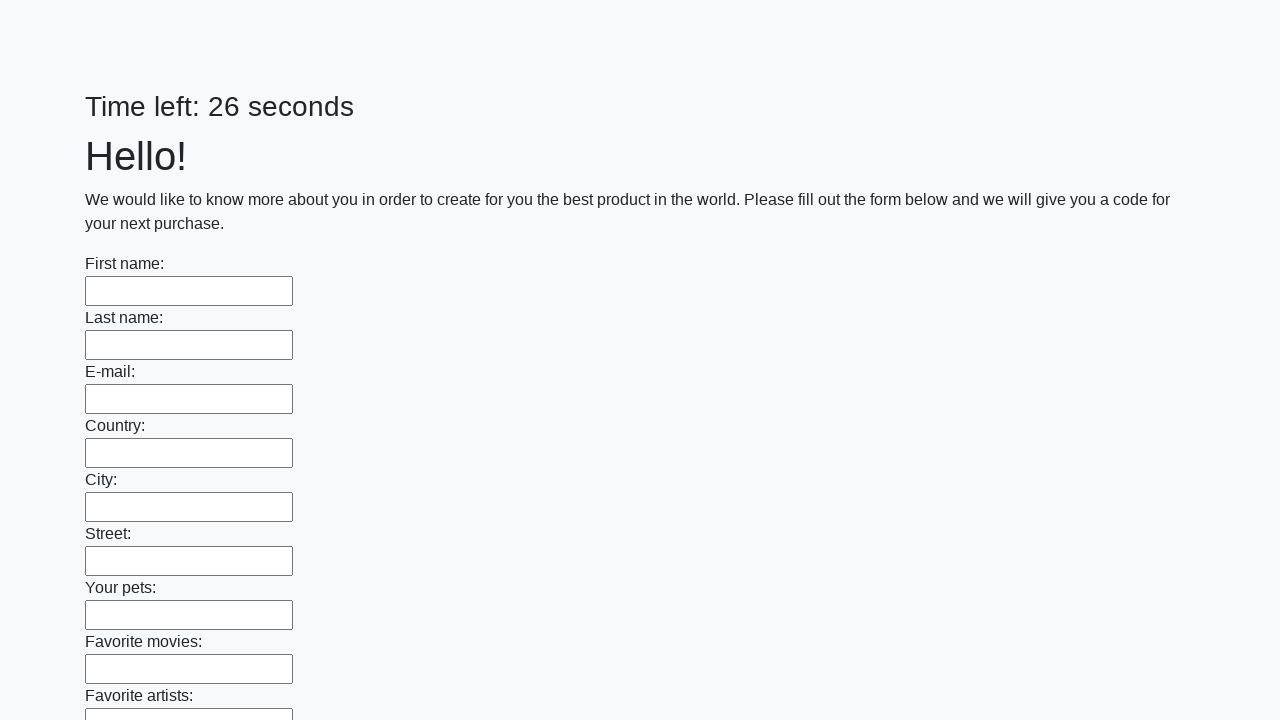

Located all input fields on the huge form
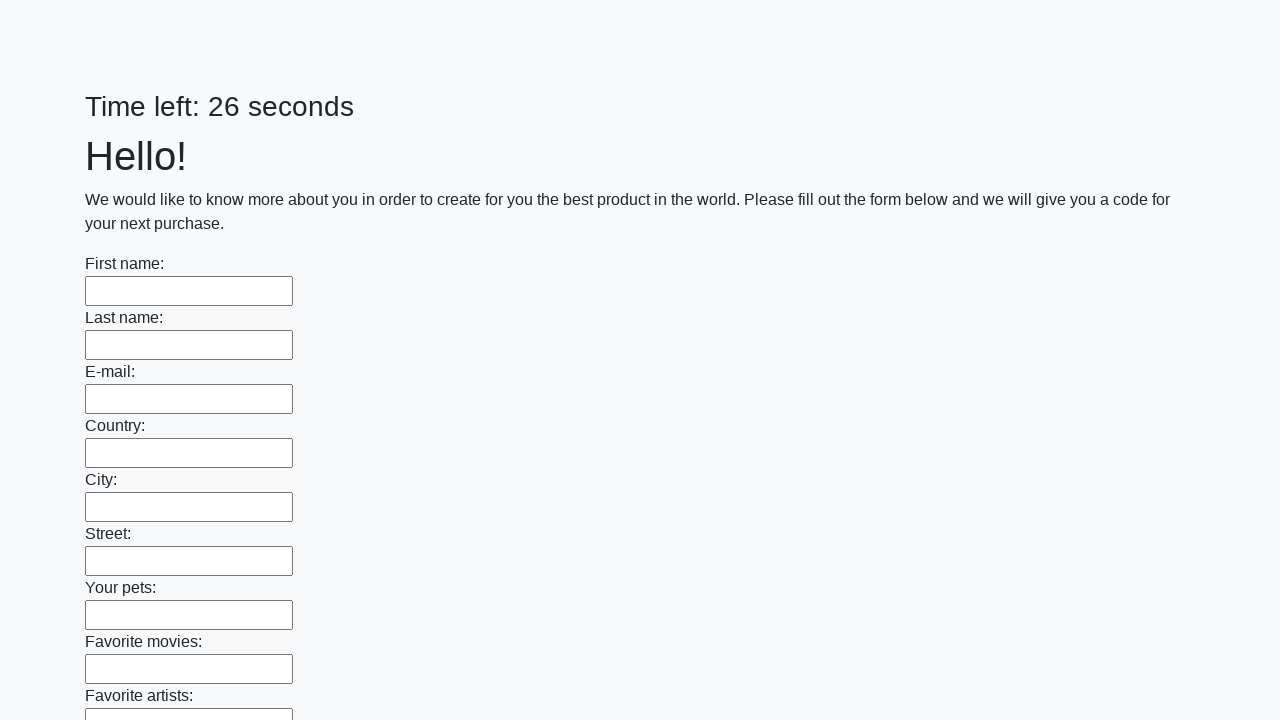

Filled an input field with 'My answer' on input >> nth=0
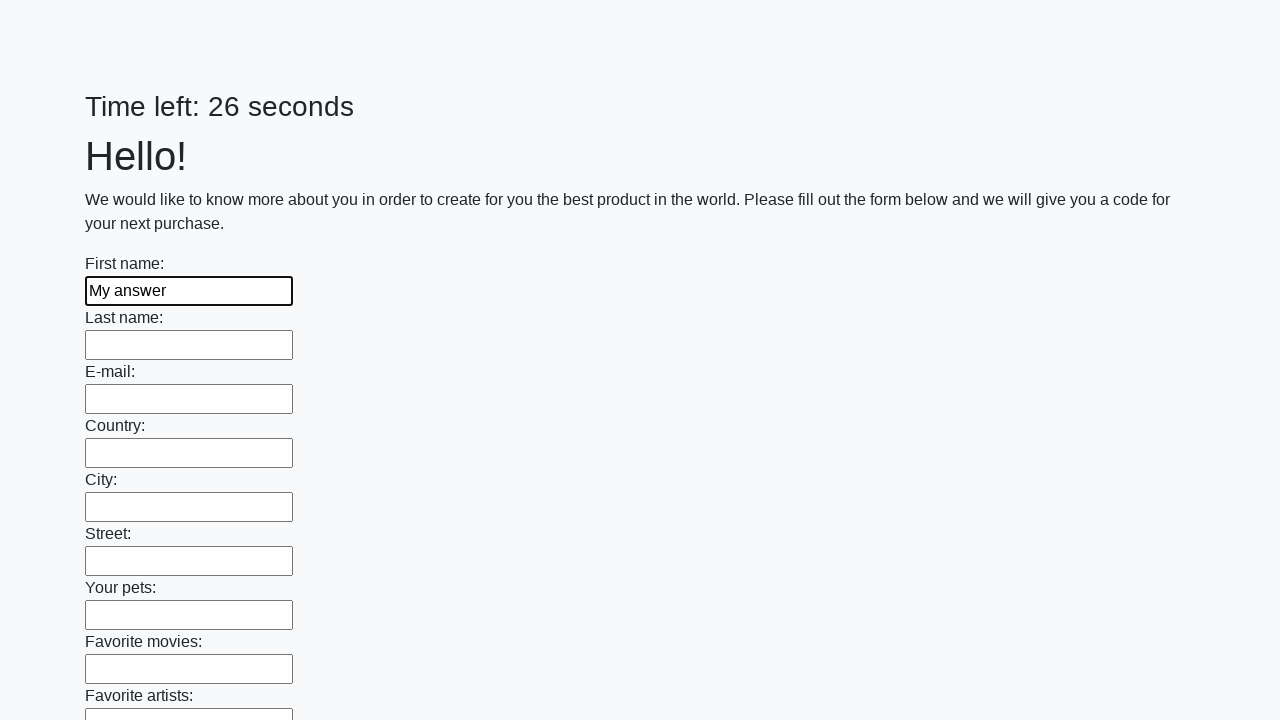

Filled an input field with 'My answer' on input >> nth=1
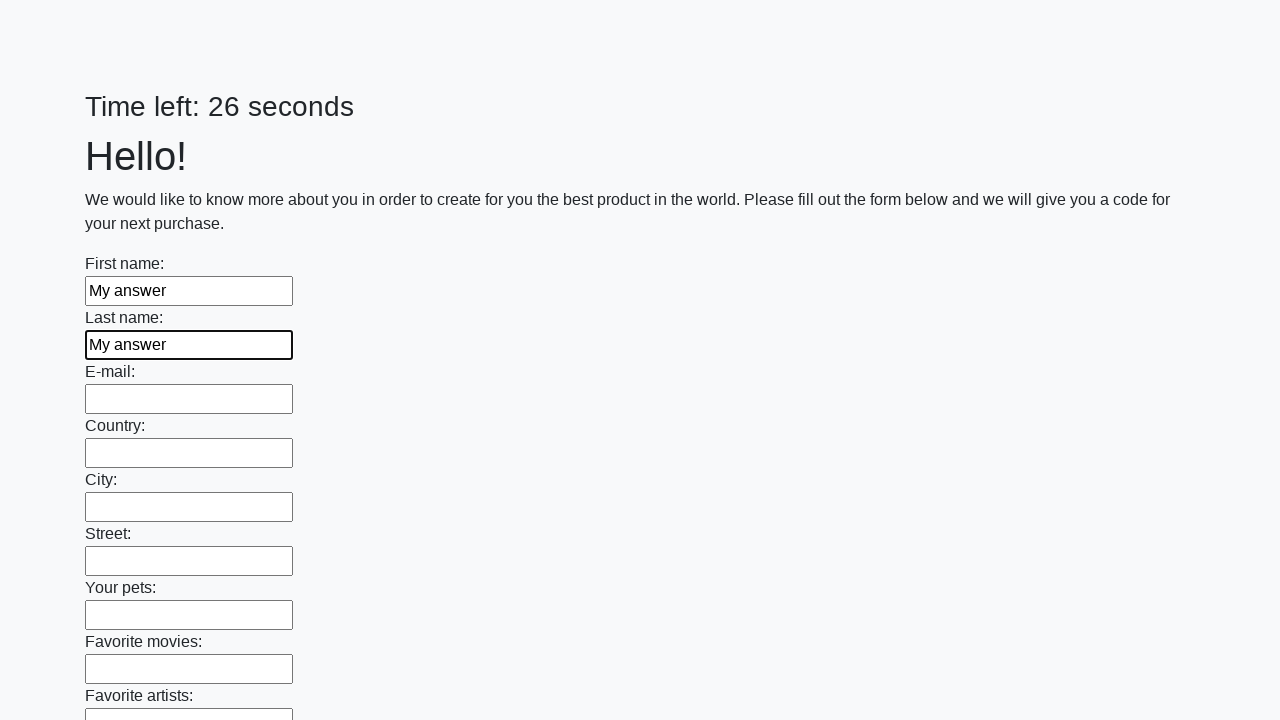

Filled an input field with 'My answer' on input >> nth=2
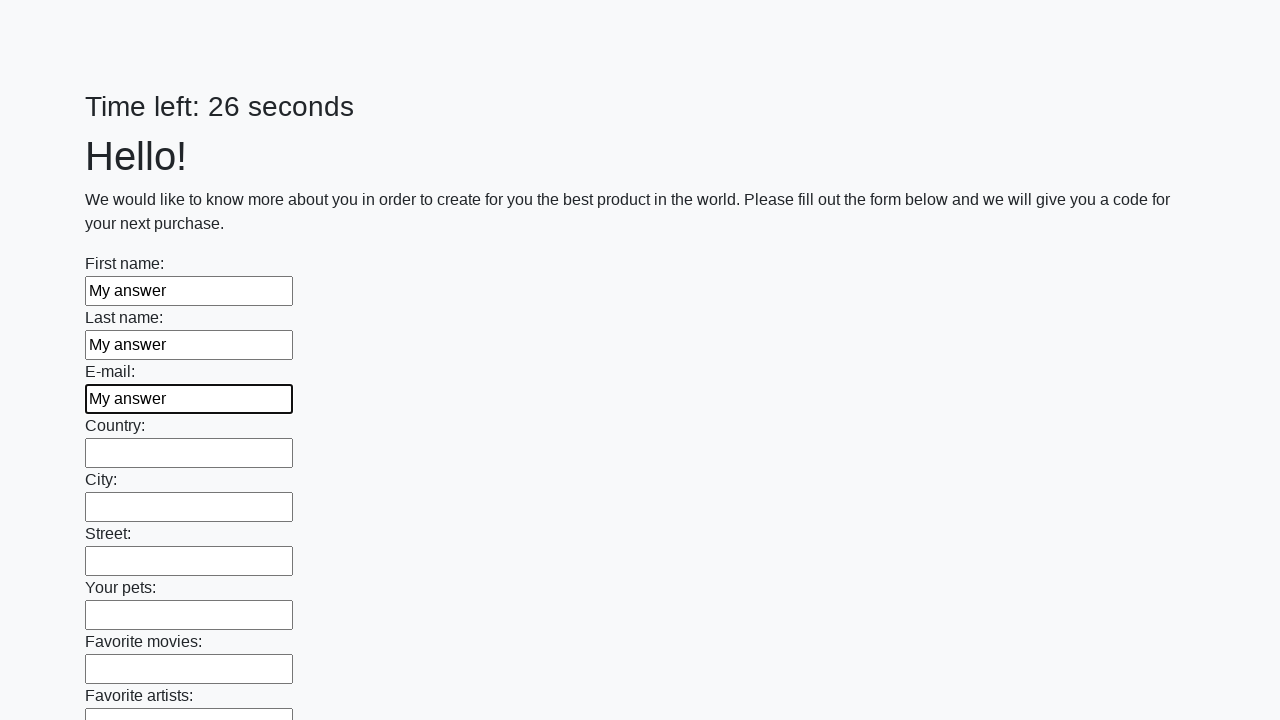

Filled an input field with 'My answer' on input >> nth=3
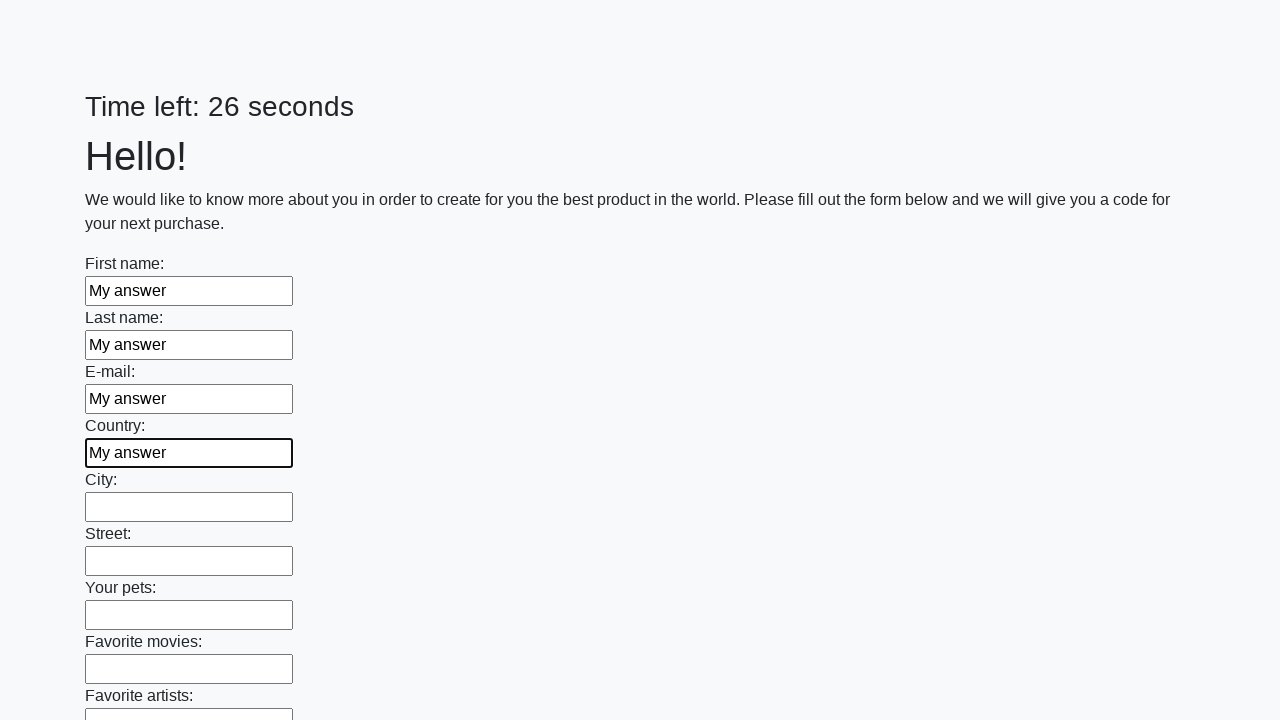

Filled an input field with 'My answer' on input >> nth=4
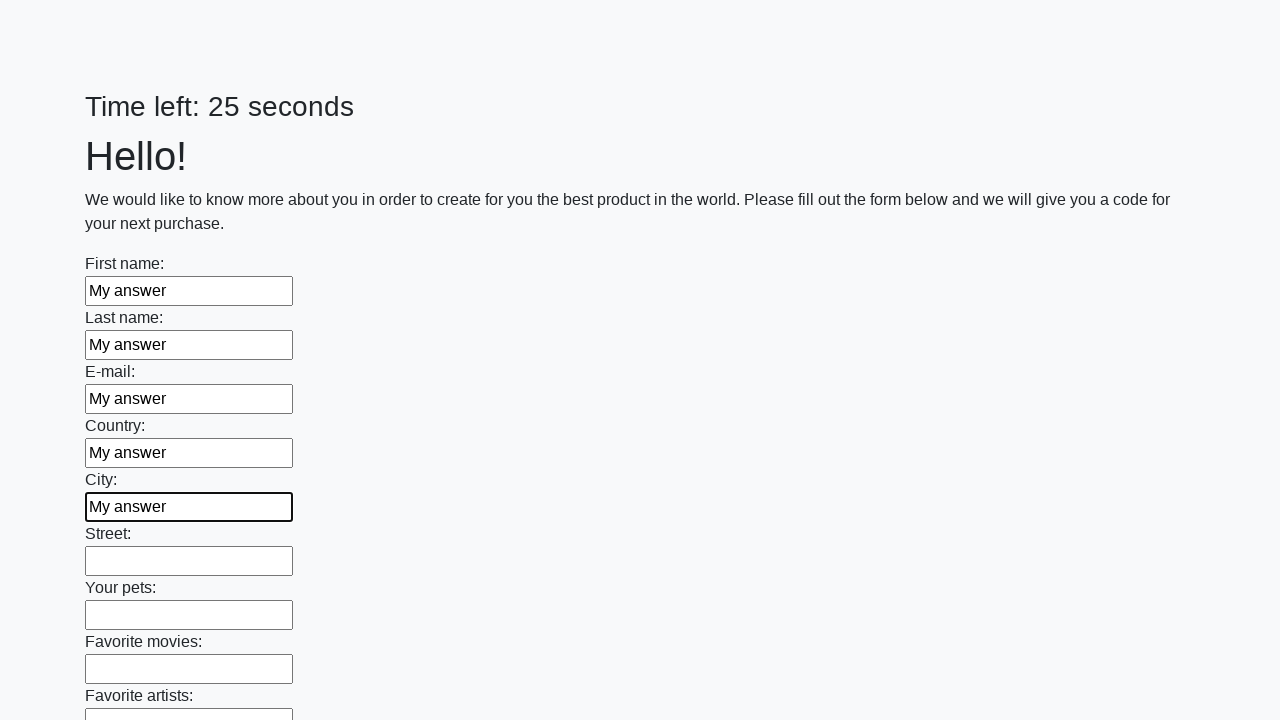

Filled an input field with 'My answer' on input >> nth=5
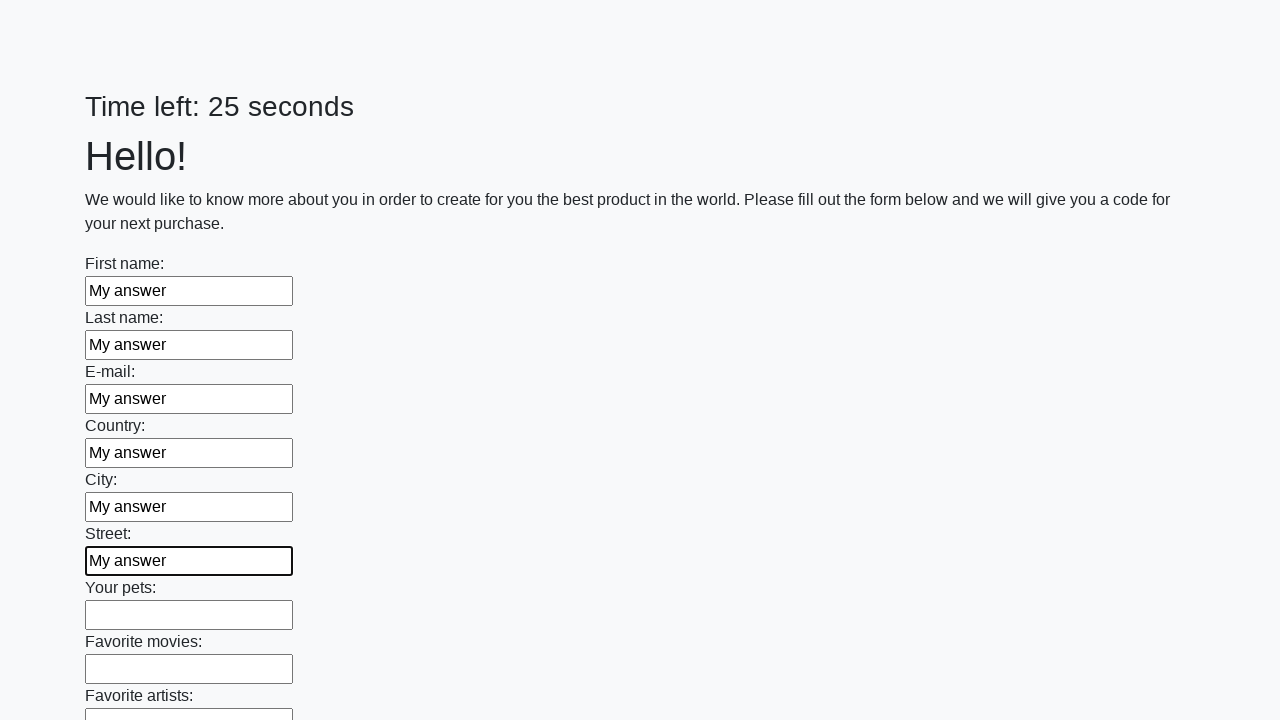

Filled an input field with 'My answer' on input >> nth=6
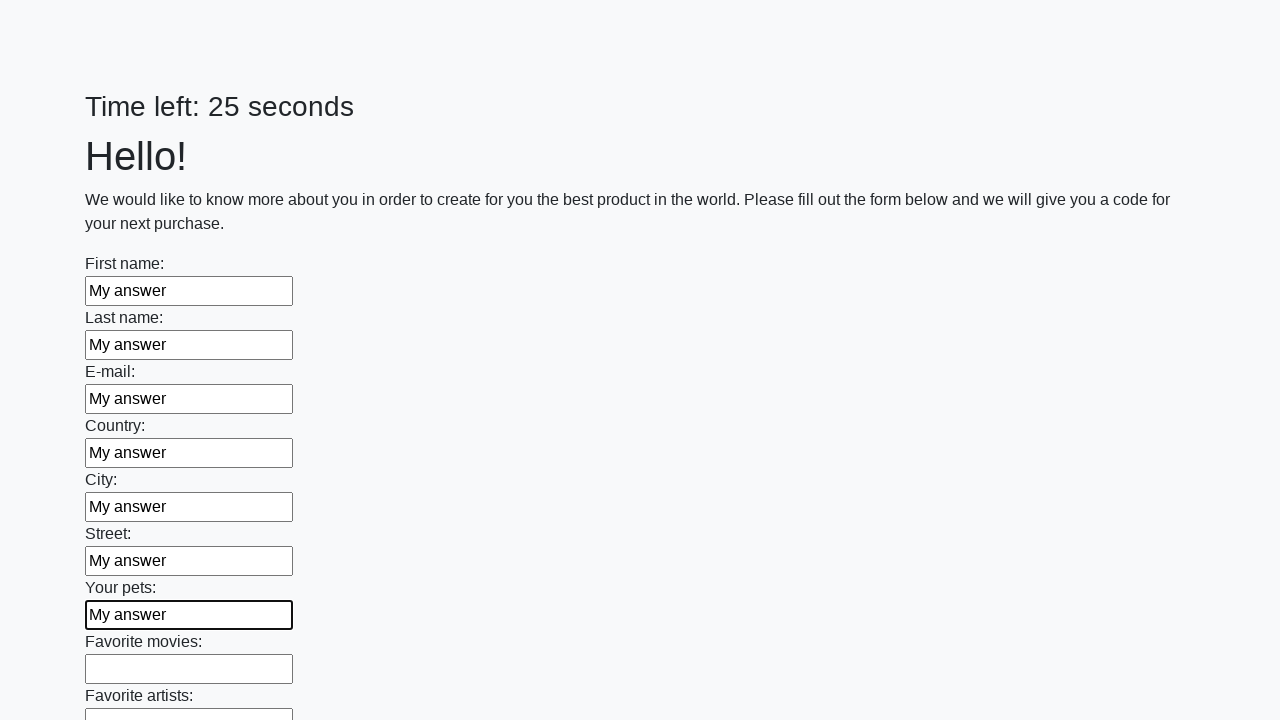

Filled an input field with 'My answer' on input >> nth=7
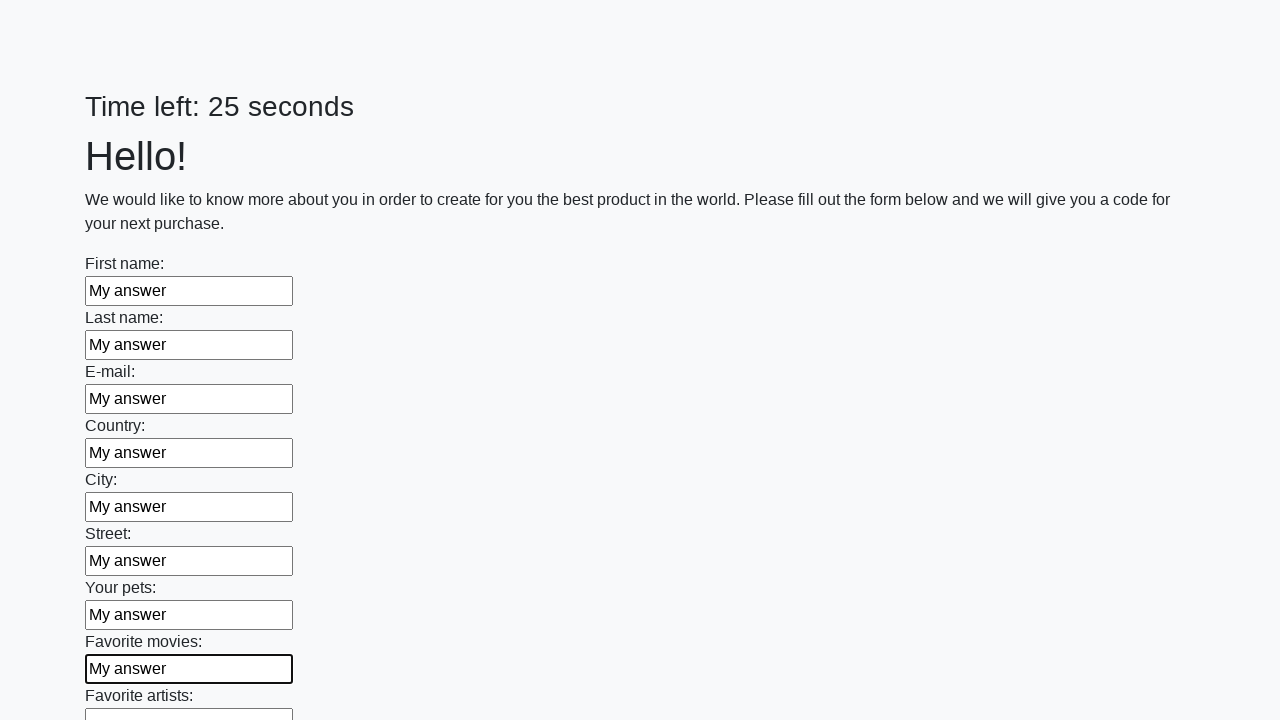

Filled an input field with 'My answer' on input >> nth=8
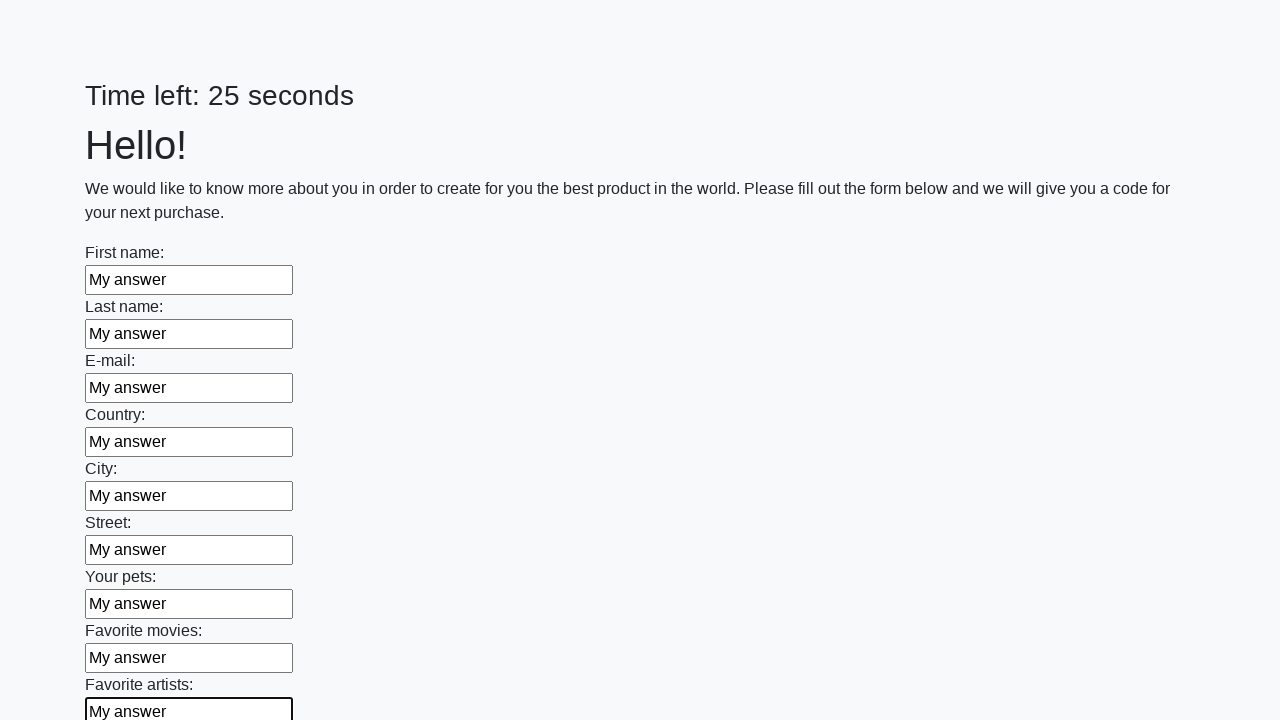

Filled an input field with 'My answer' on input >> nth=9
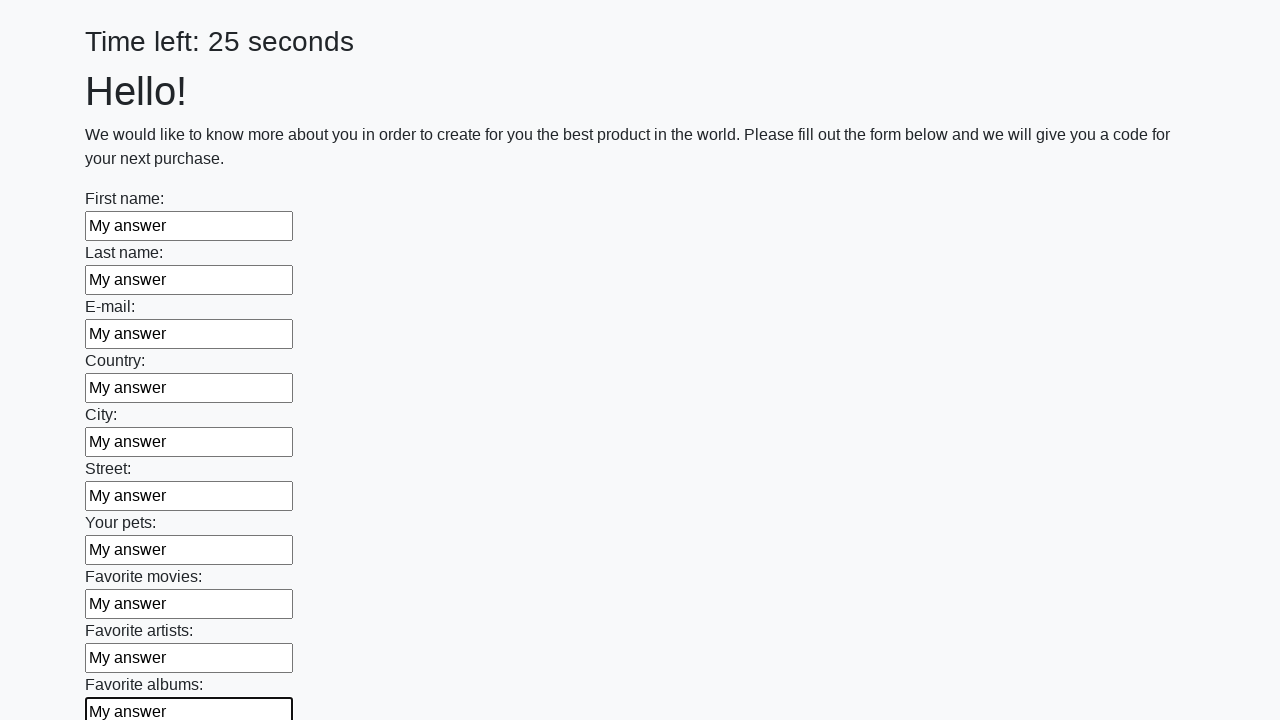

Filled an input field with 'My answer' on input >> nth=10
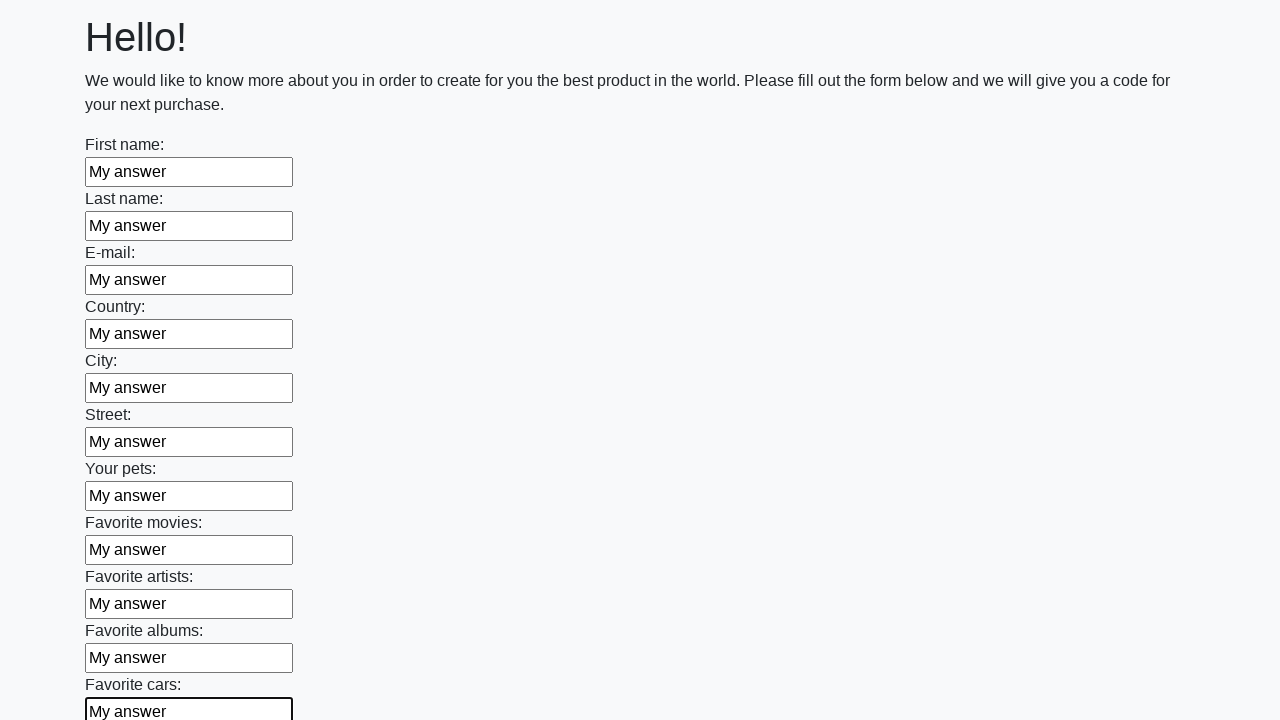

Filled an input field with 'My answer' on input >> nth=11
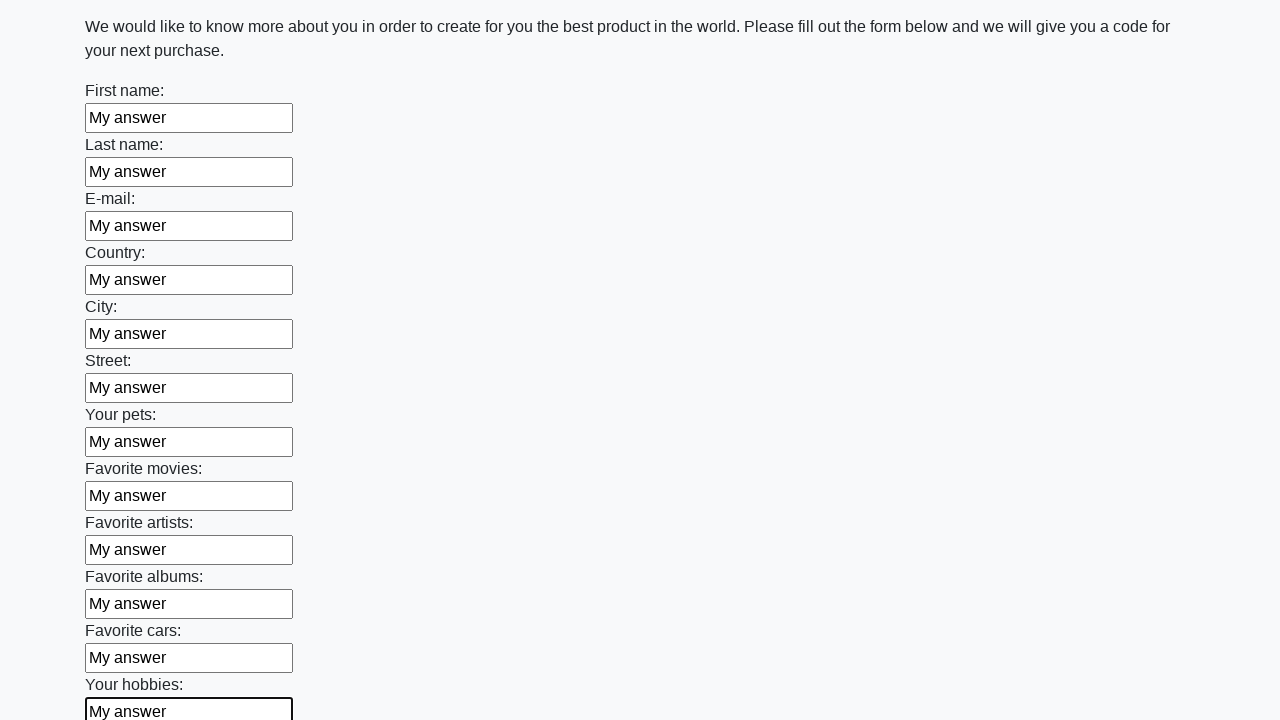

Filled an input field with 'My answer' on input >> nth=12
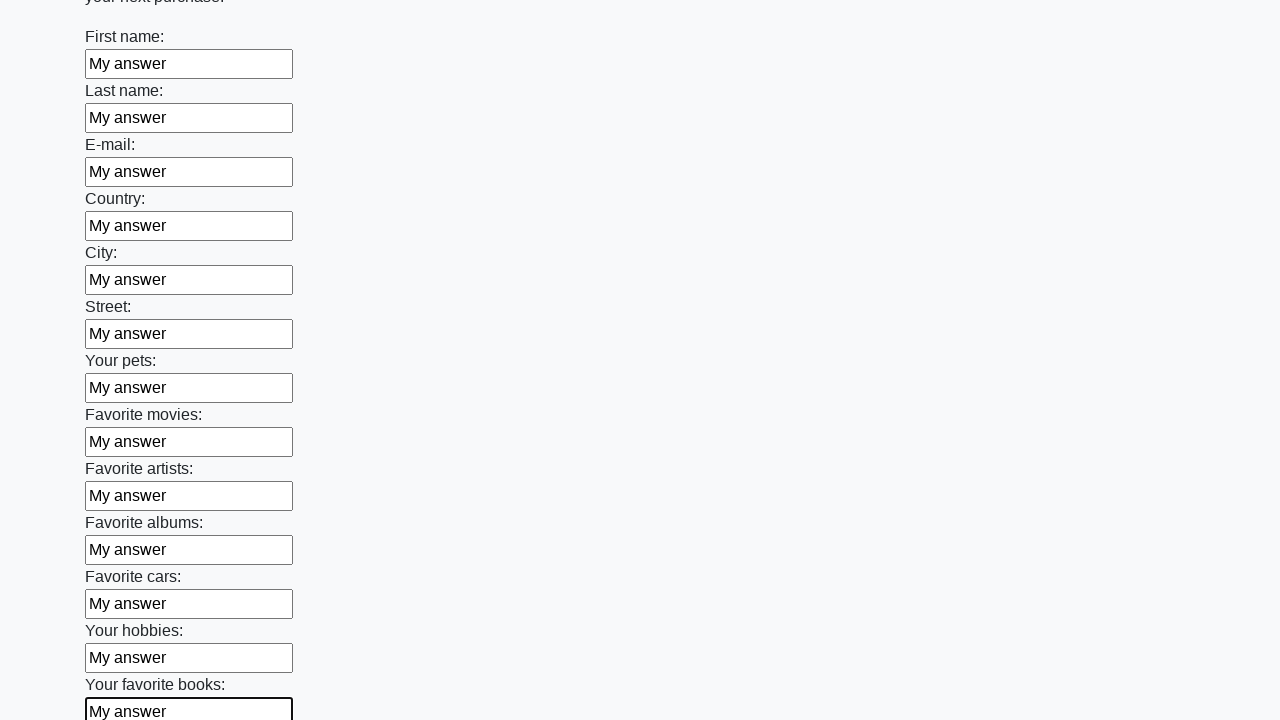

Filled an input field with 'My answer' on input >> nth=13
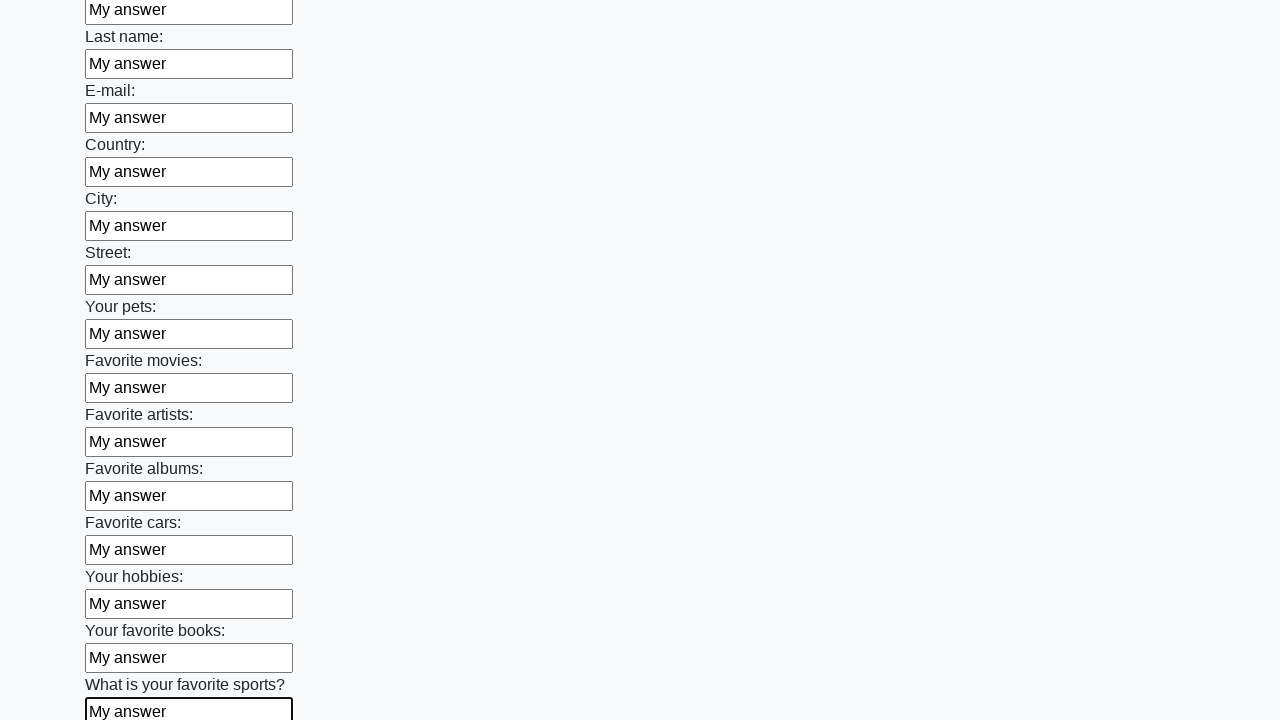

Filled an input field with 'My answer' on input >> nth=14
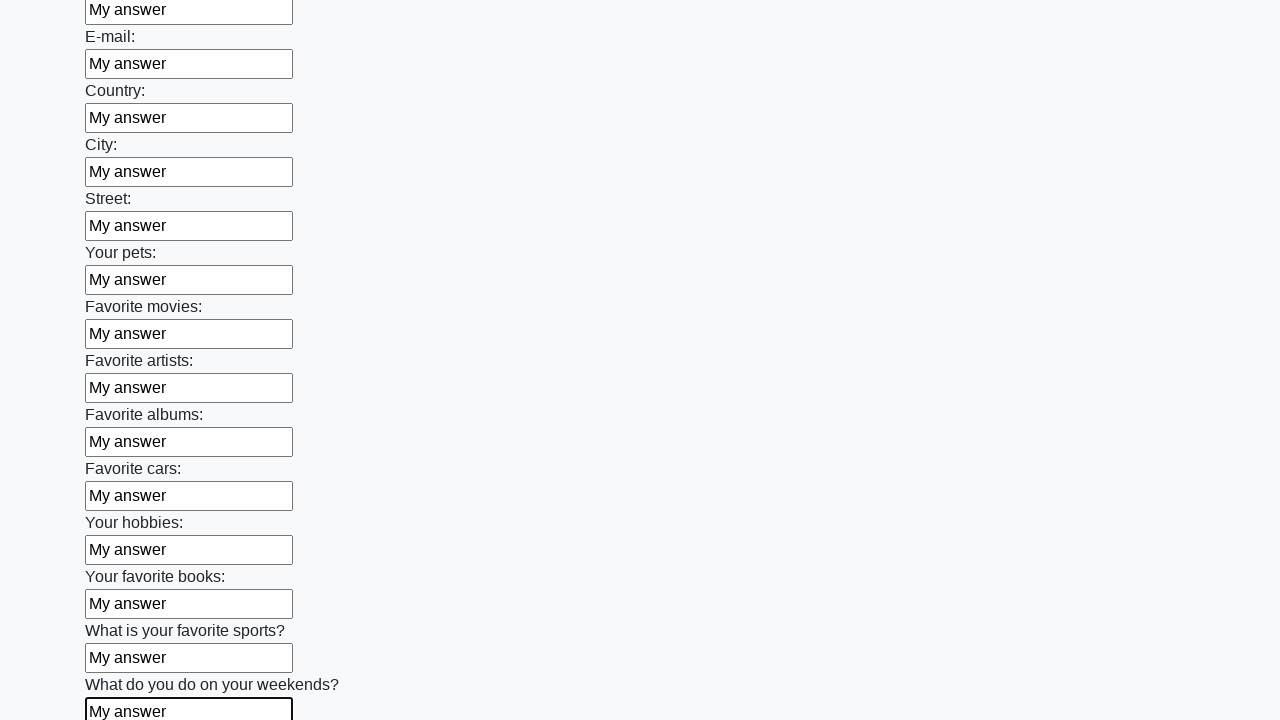

Filled an input field with 'My answer' on input >> nth=15
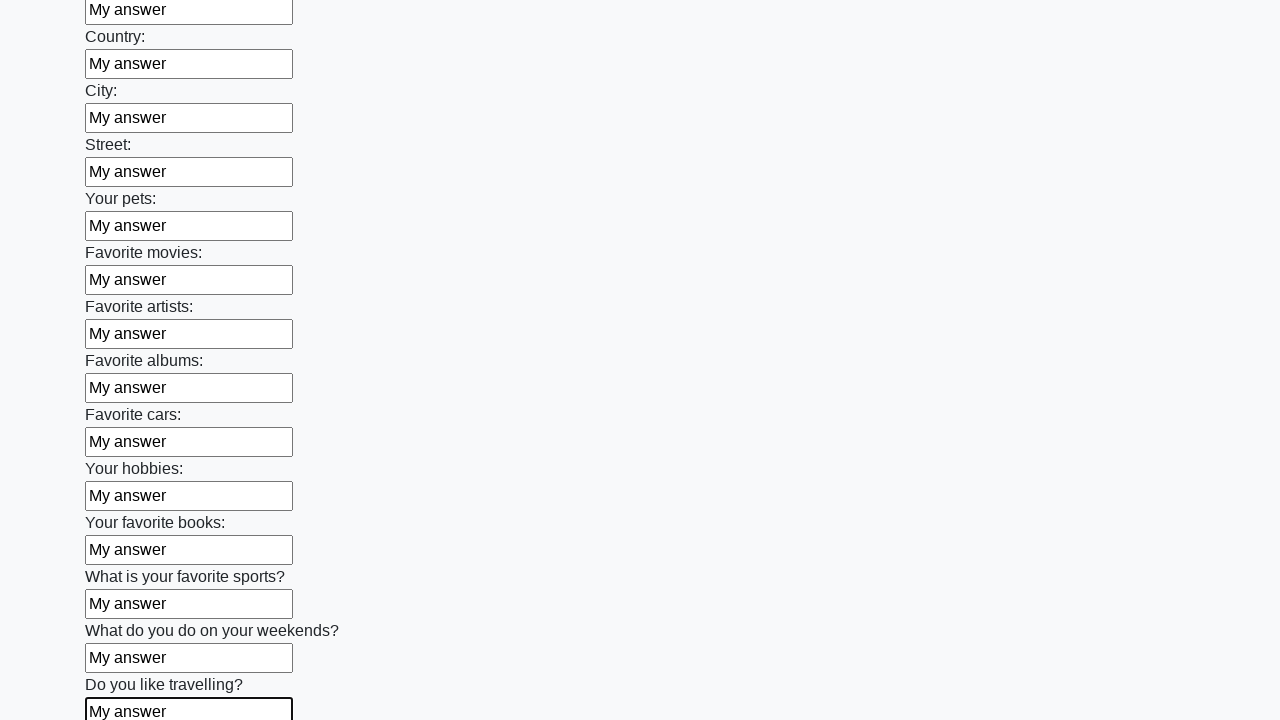

Filled an input field with 'My answer' on input >> nth=16
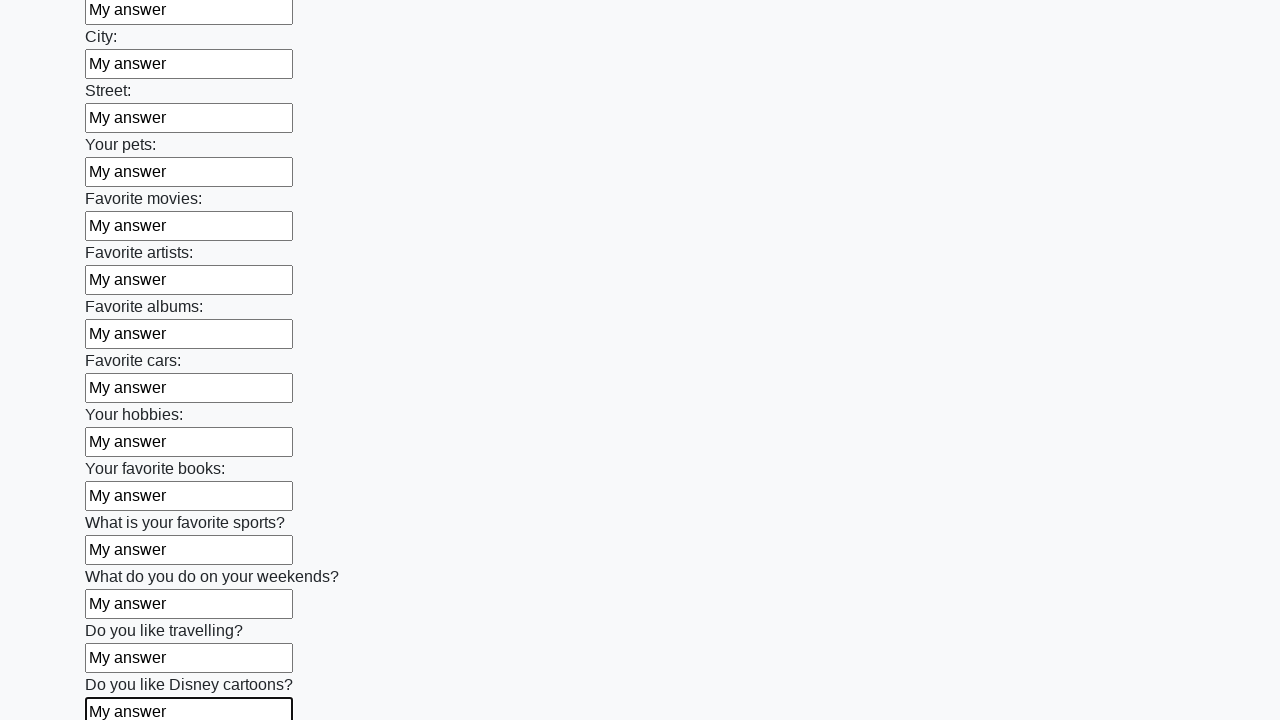

Filled an input field with 'My answer' on input >> nth=17
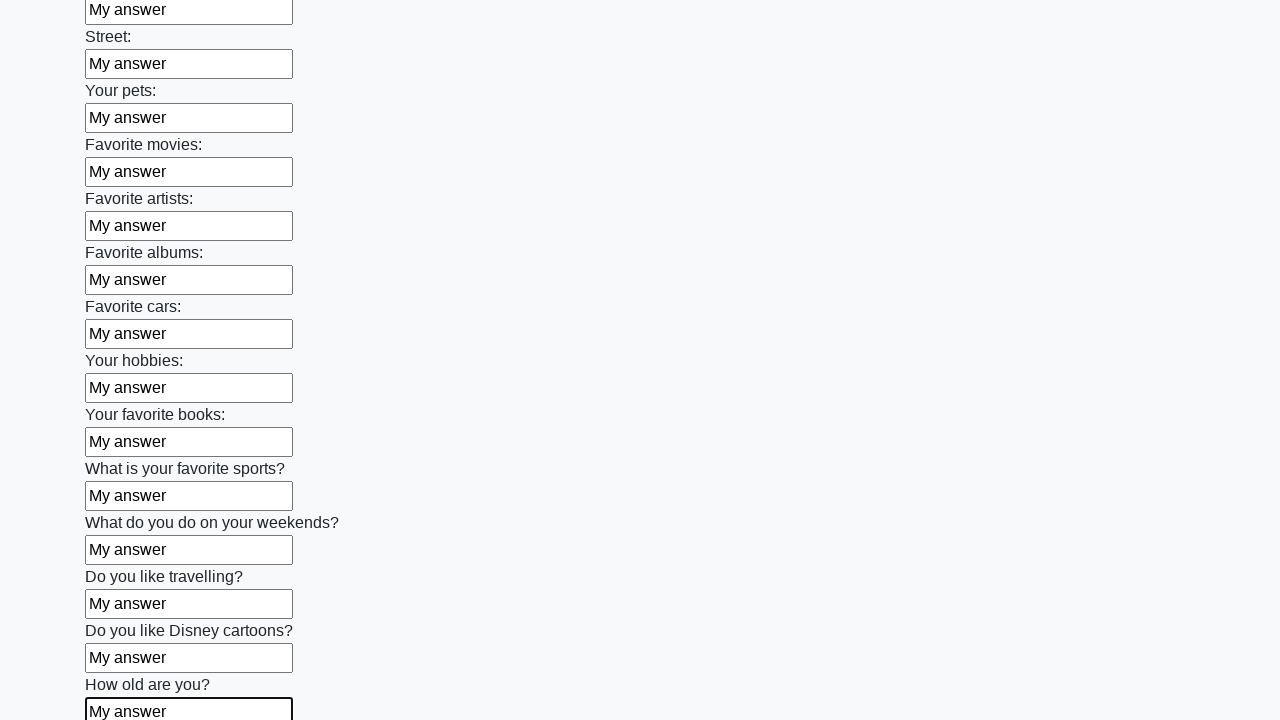

Filled an input field with 'My answer' on input >> nth=18
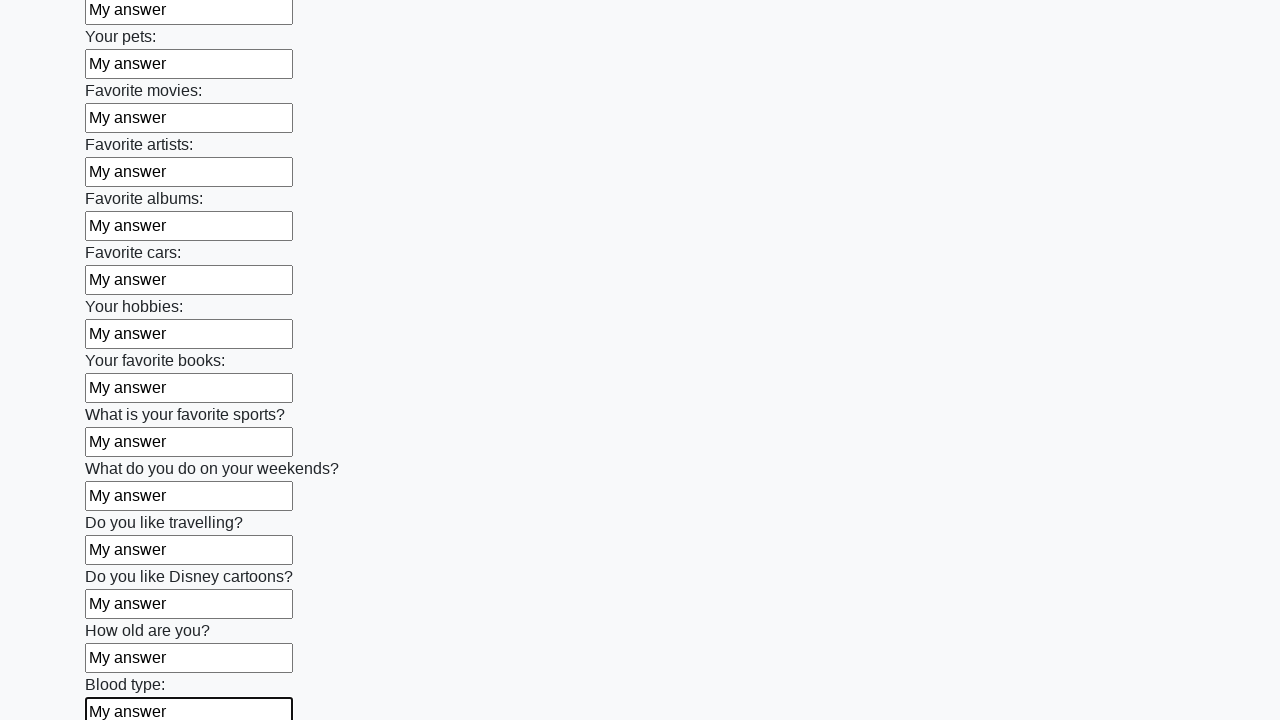

Filled an input field with 'My answer' on input >> nth=19
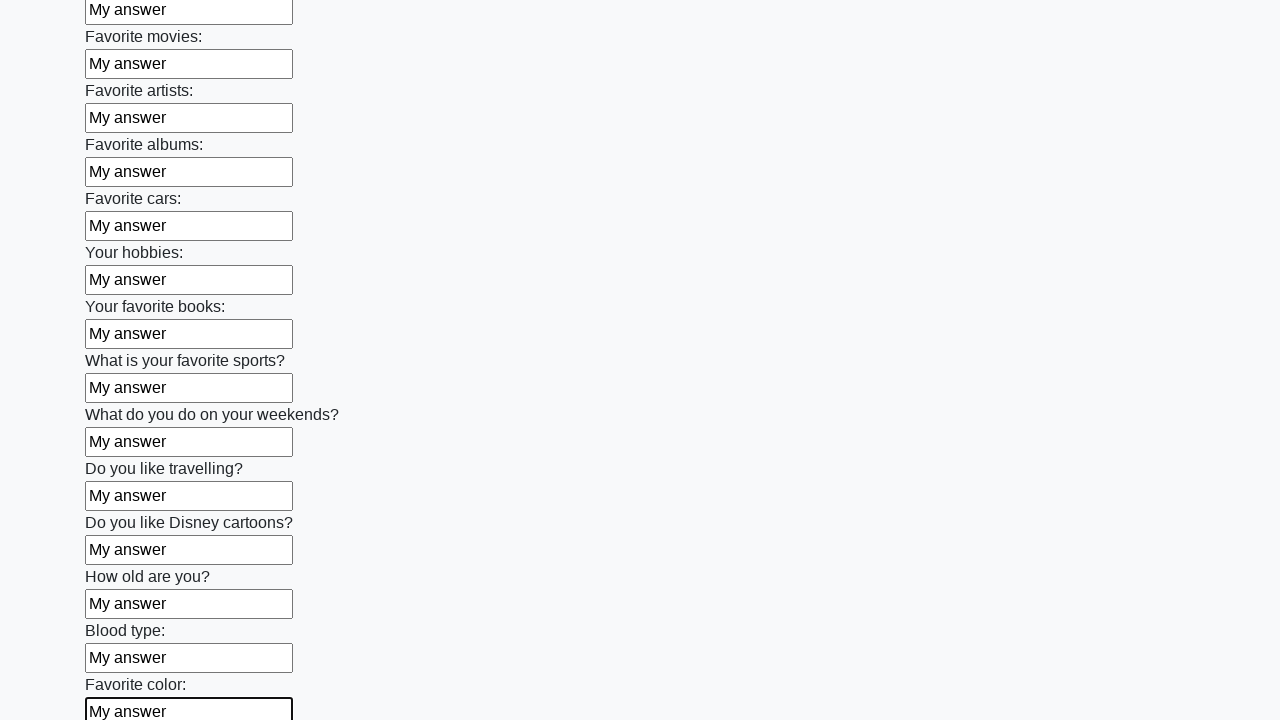

Filled an input field with 'My answer' on input >> nth=20
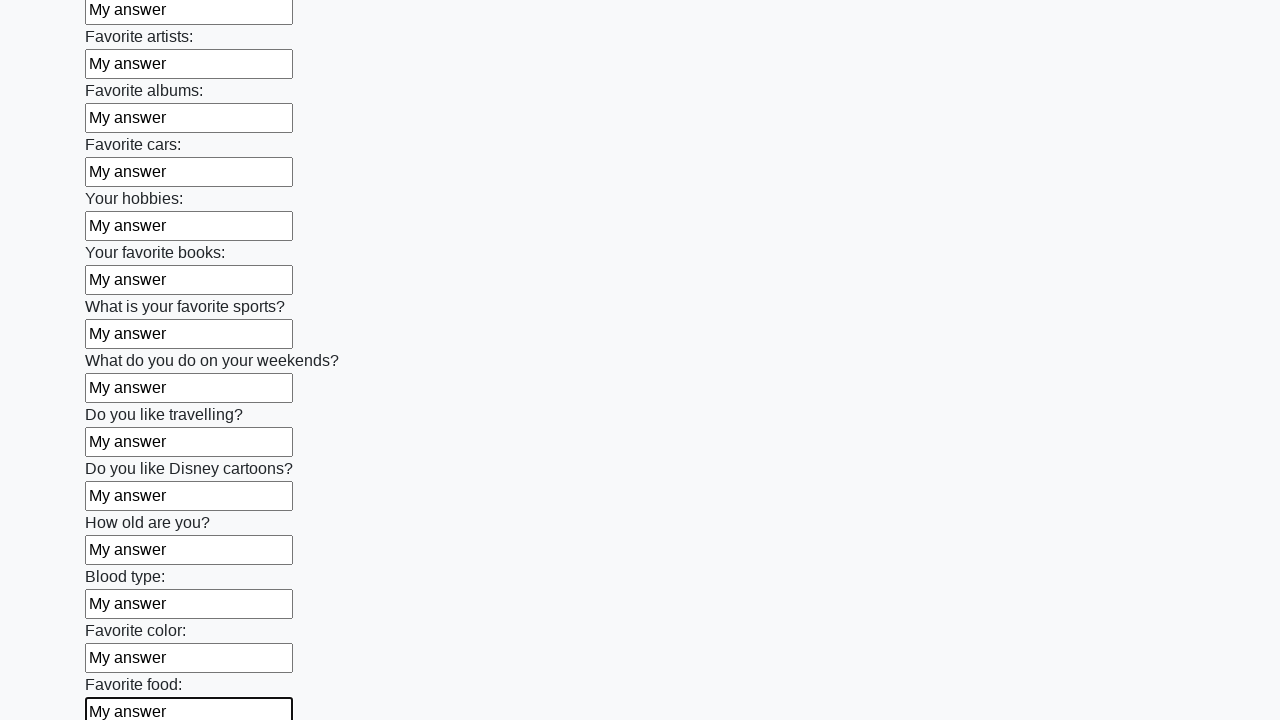

Filled an input field with 'My answer' on input >> nth=21
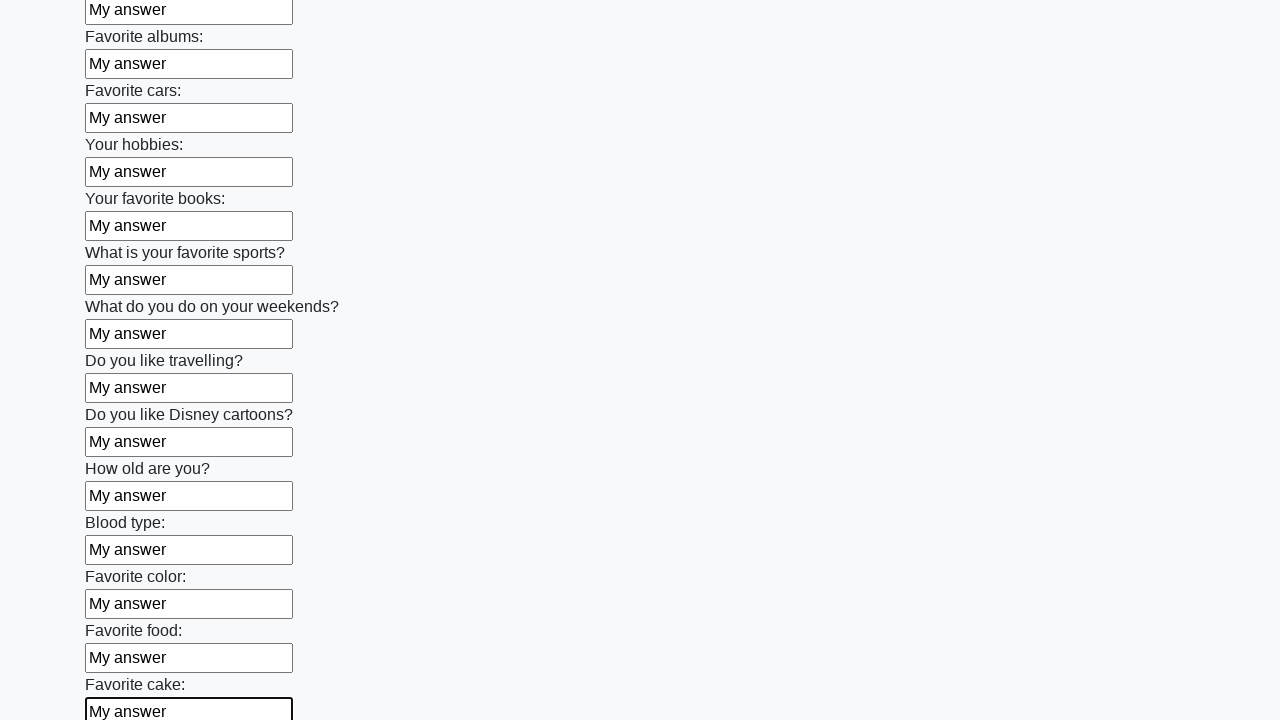

Filled an input field with 'My answer' on input >> nth=22
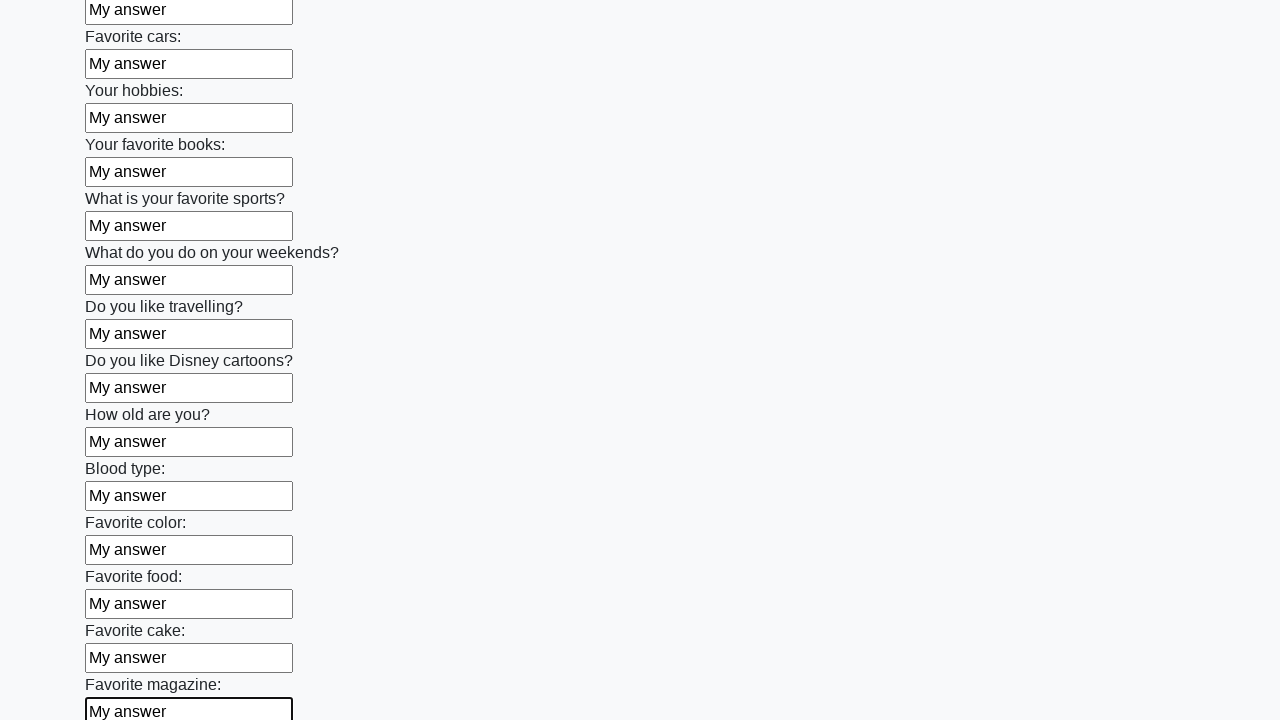

Filled an input field with 'My answer' on input >> nth=23
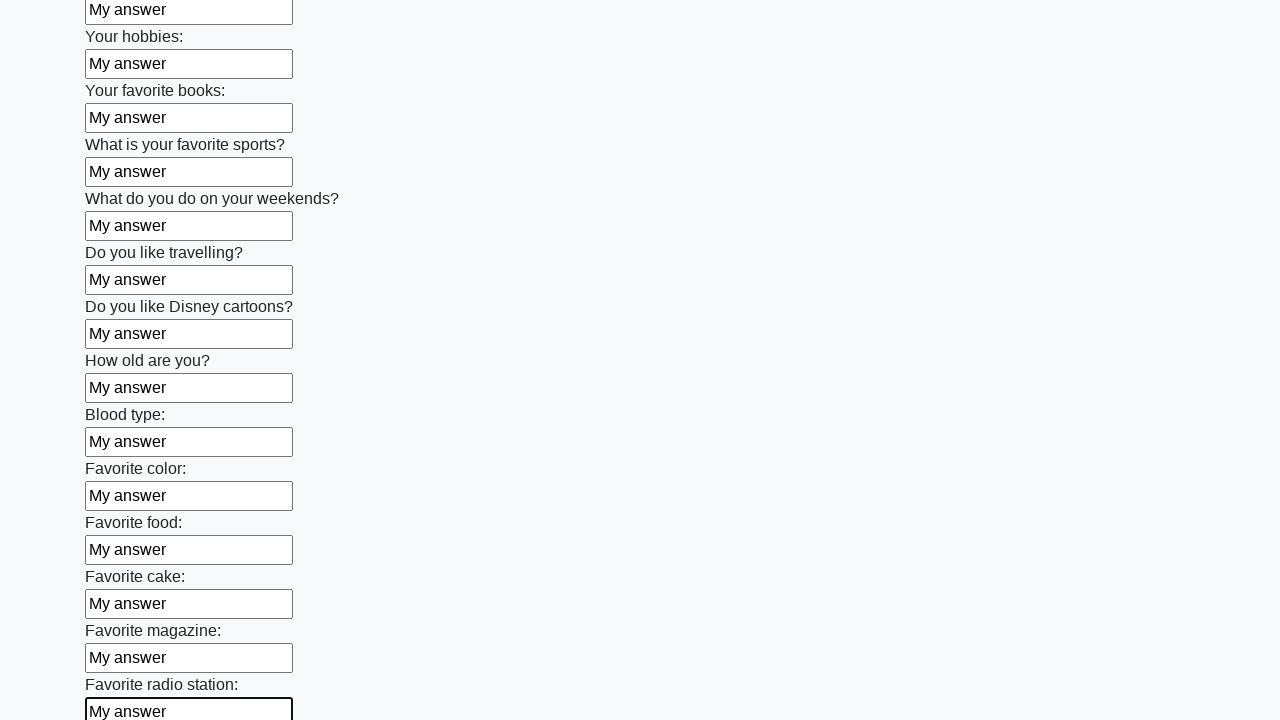

Filled an input field with 'My answer' on input >> nth=24
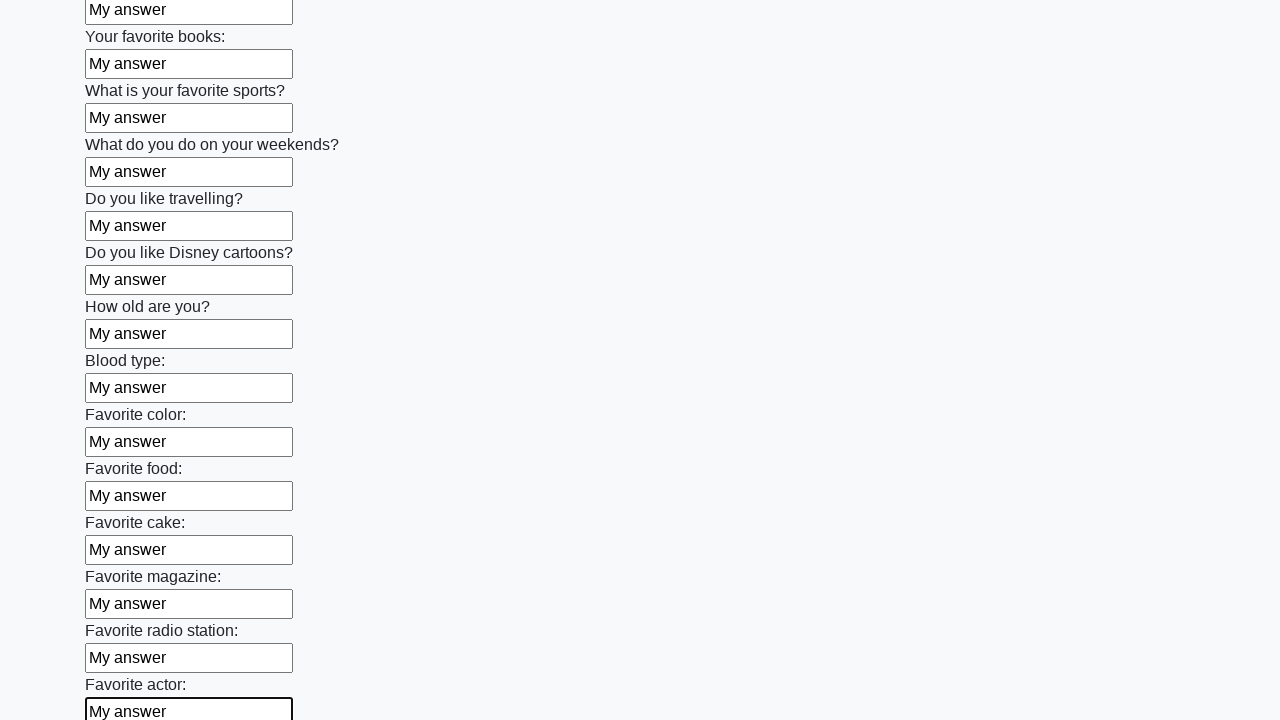

Filled an input field with 'My answer' on input >> nth=25
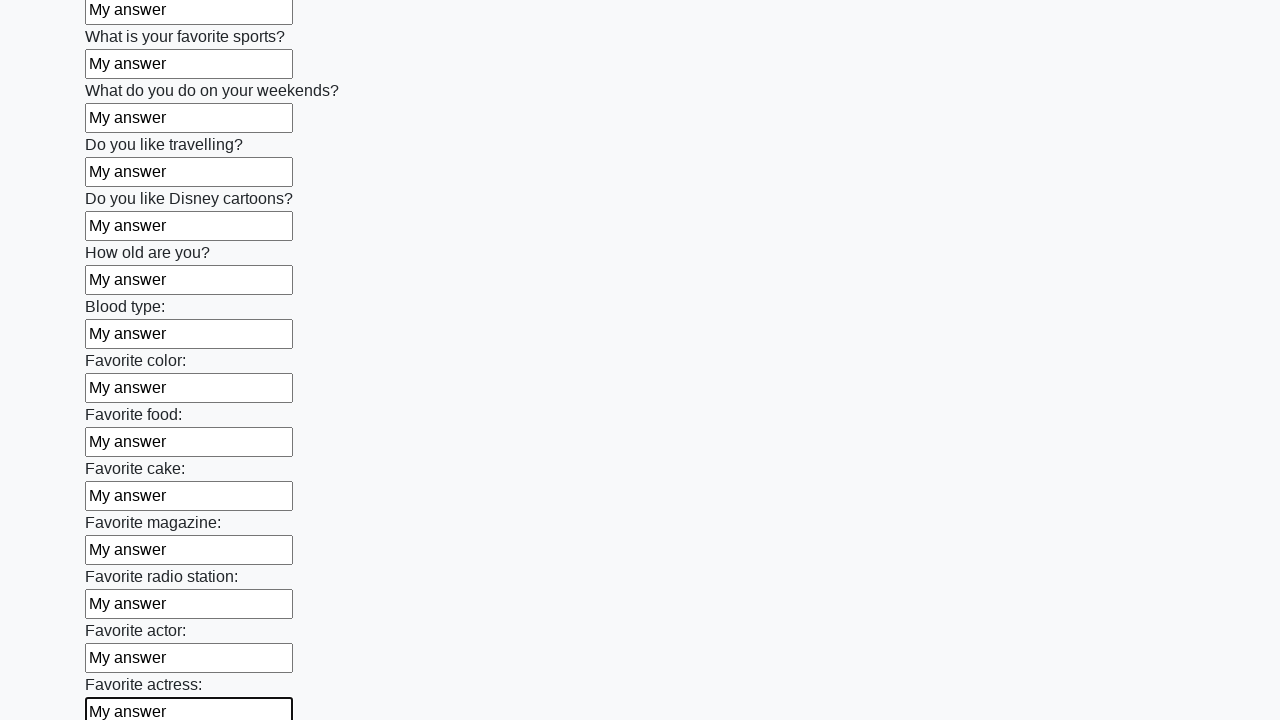

Filled an input field with 'My answer' on input >> nth=26
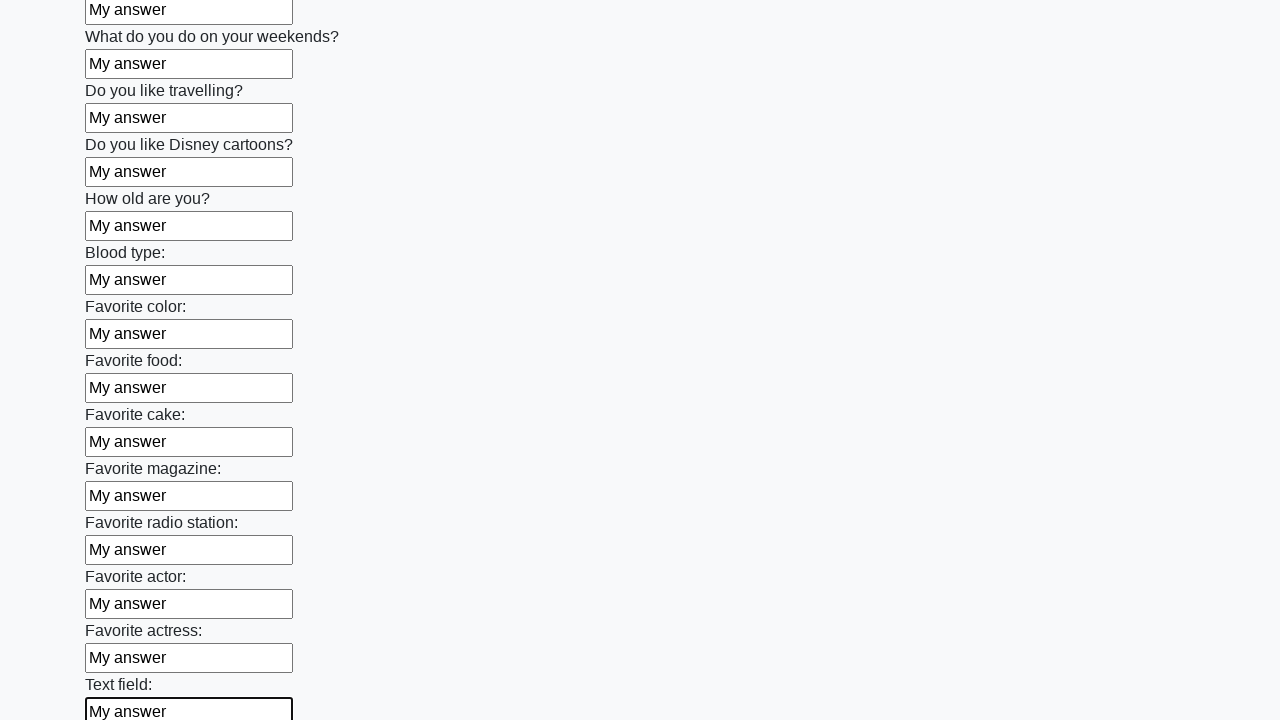

Filled an input field with 'My answer' on input >> nth=27
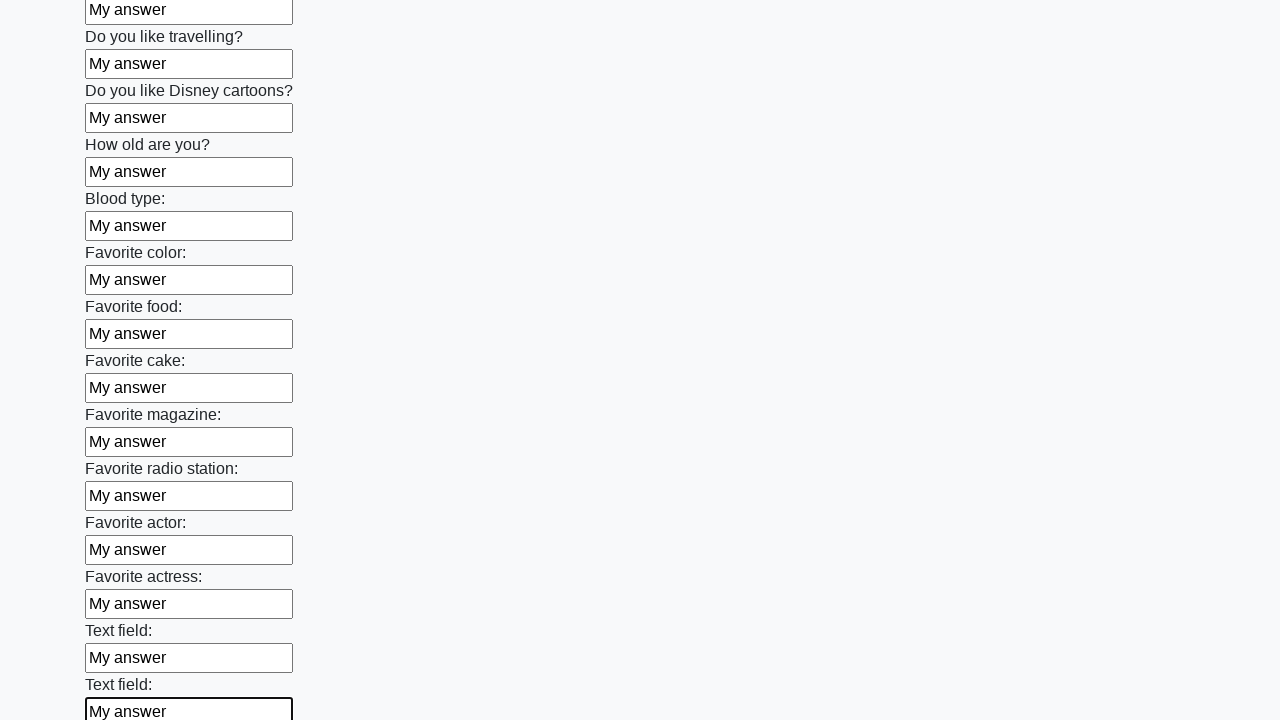

Filled an input field with 'My answer' on input >> nth=28
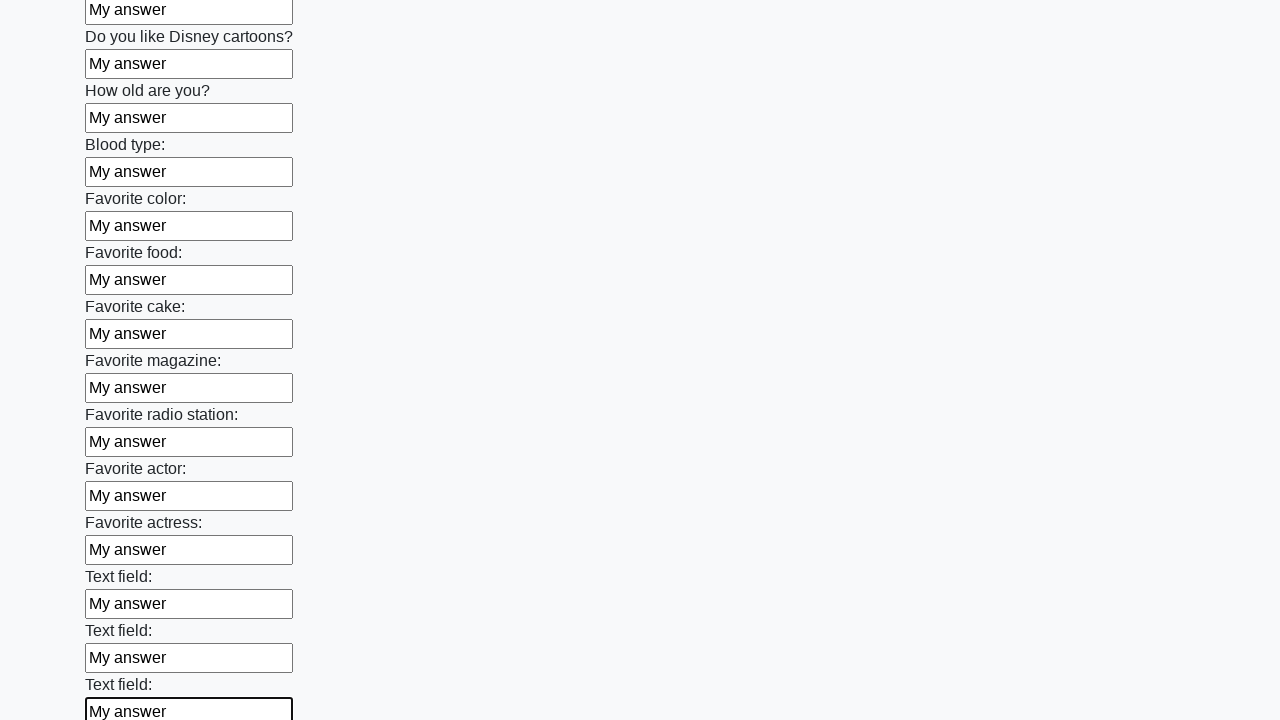

Filled an input field with 'My answer' on input >> nth=29
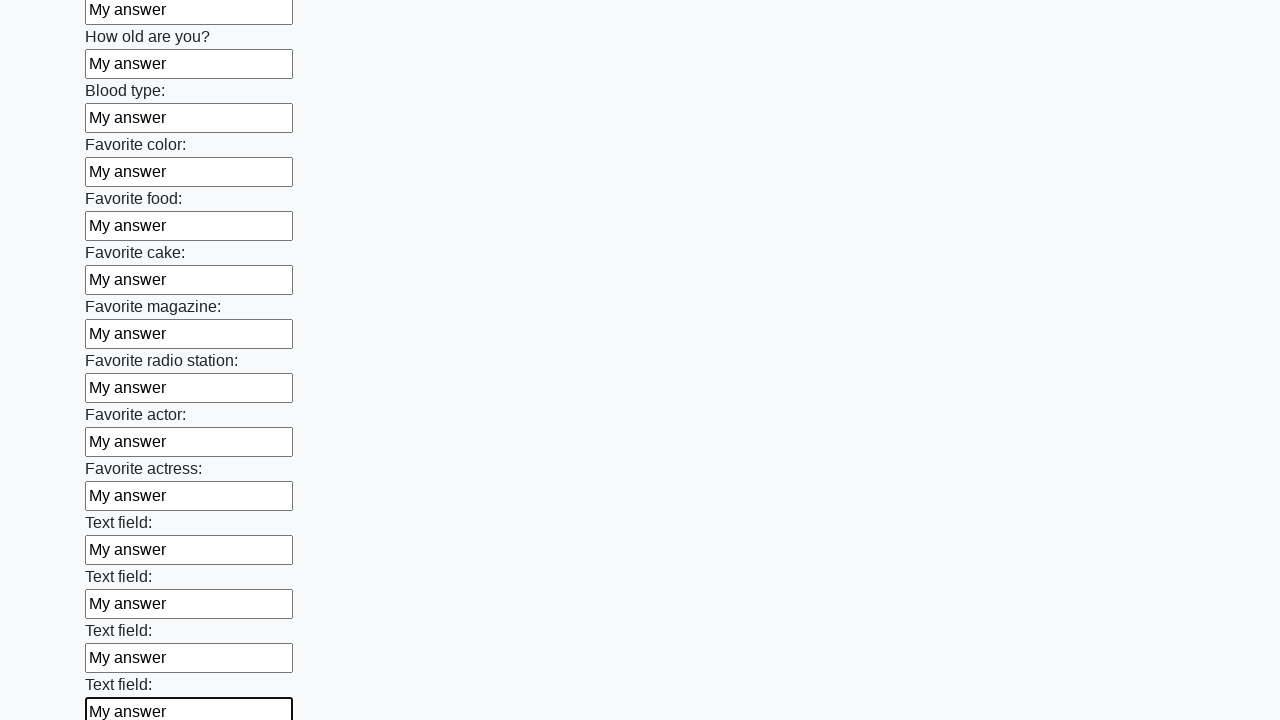

Filled an input field with 'My answer' on input >> nth=30
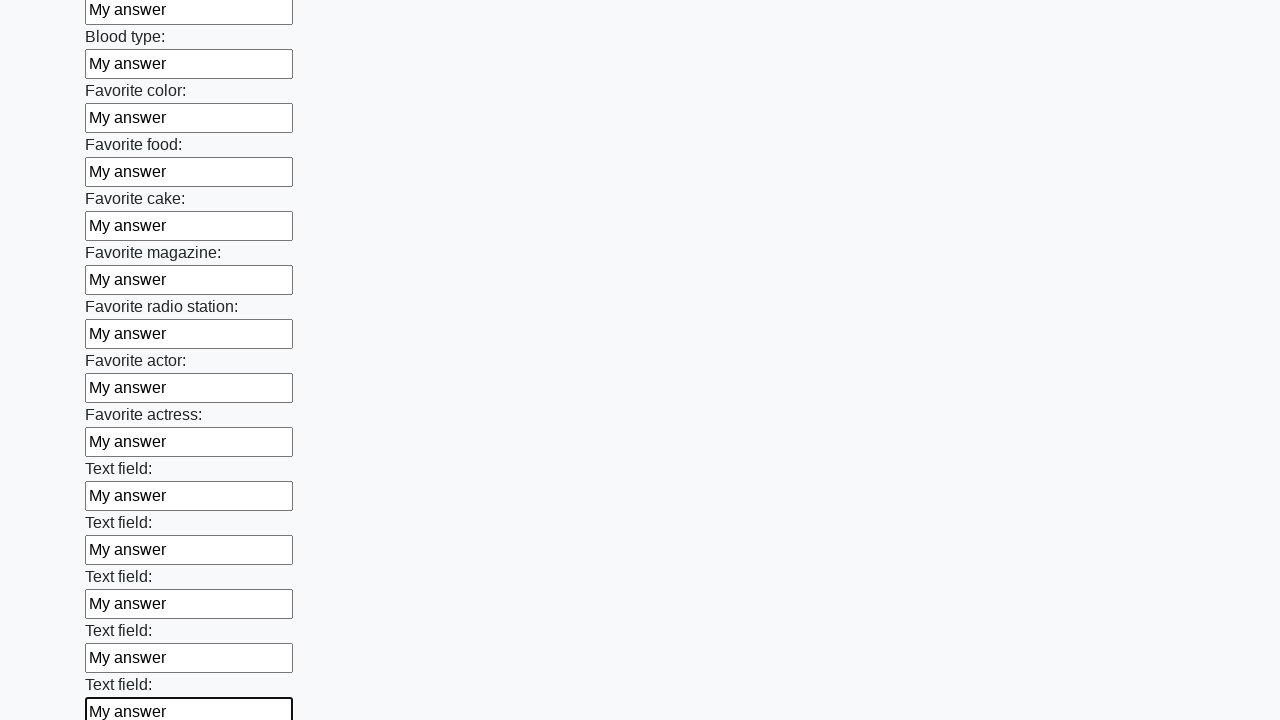

Filled an input field with 'My answer' on input >> nth=31
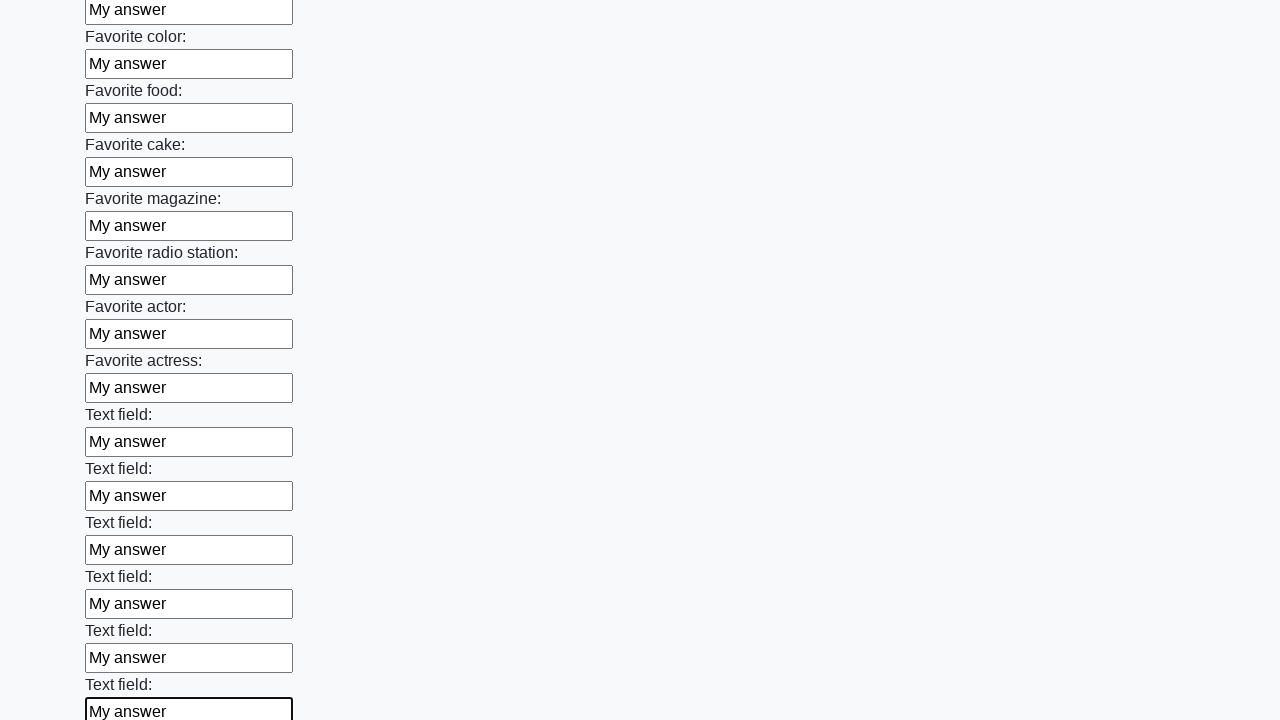

Filled an input field with 'My answer' on input >> nth=32
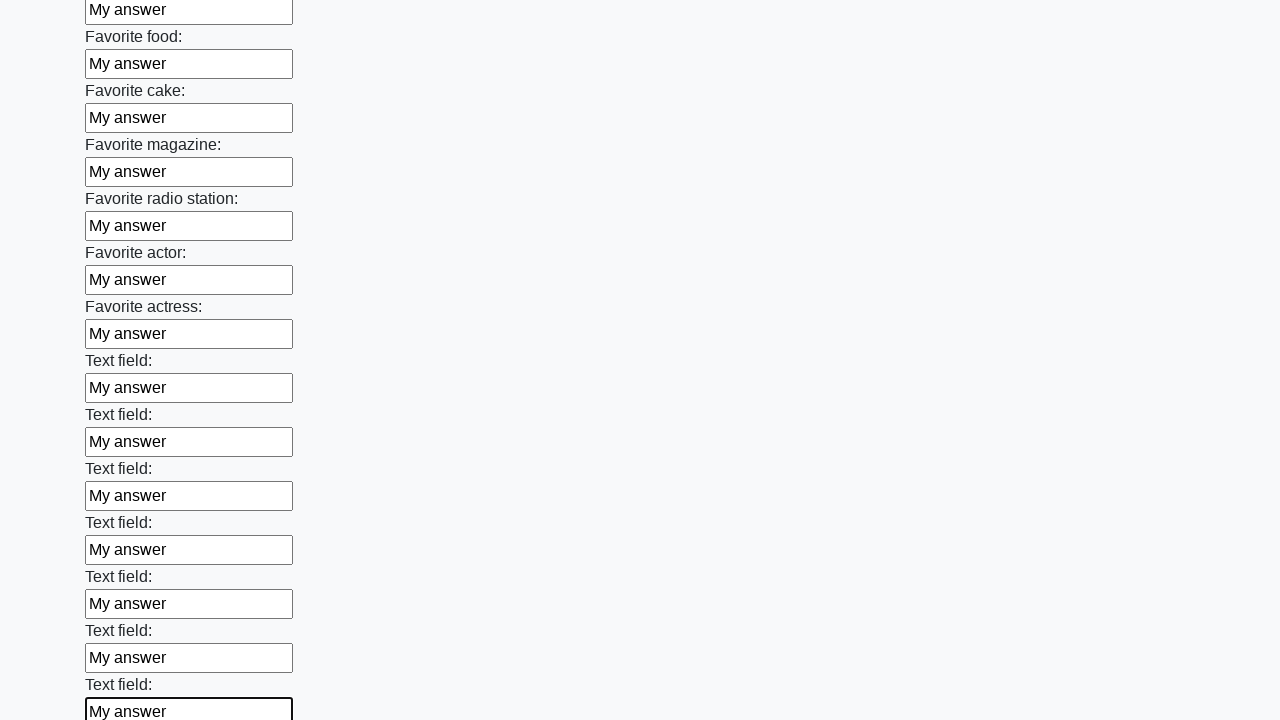

Filled an input field with 'My answer' on input >> nth=33
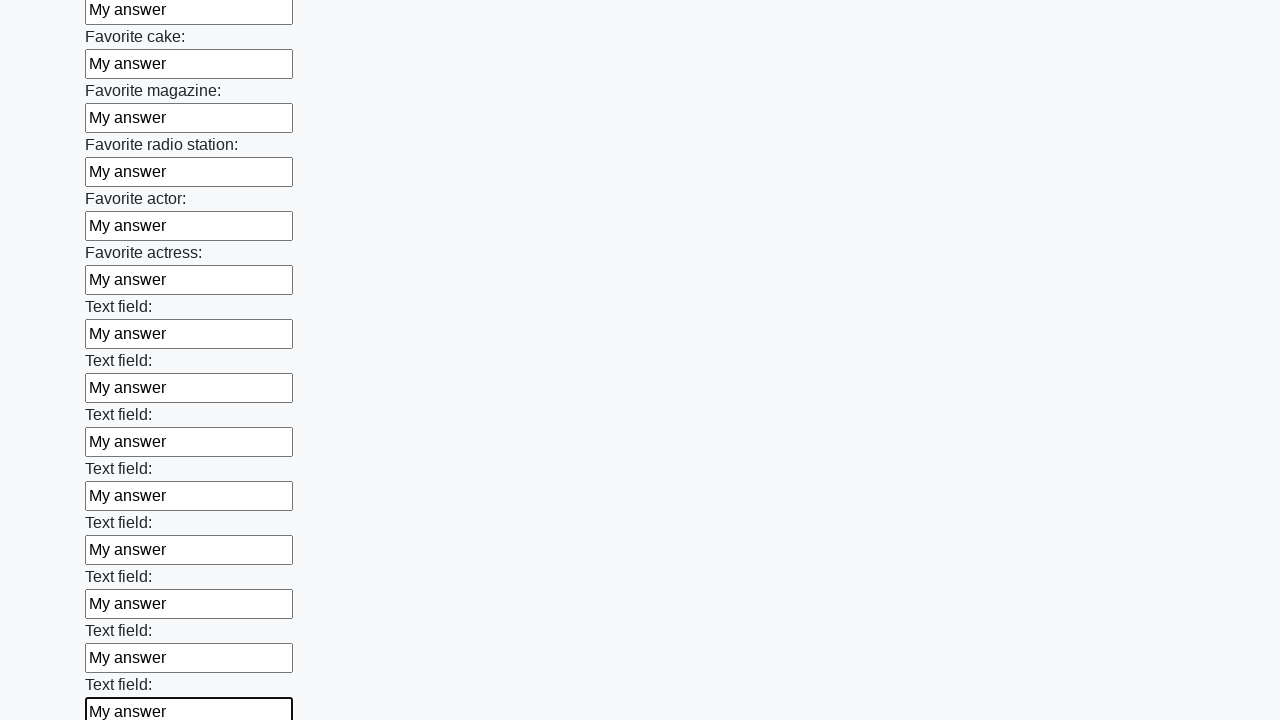

Filled an input field with 'My answer' on input >> nth=34
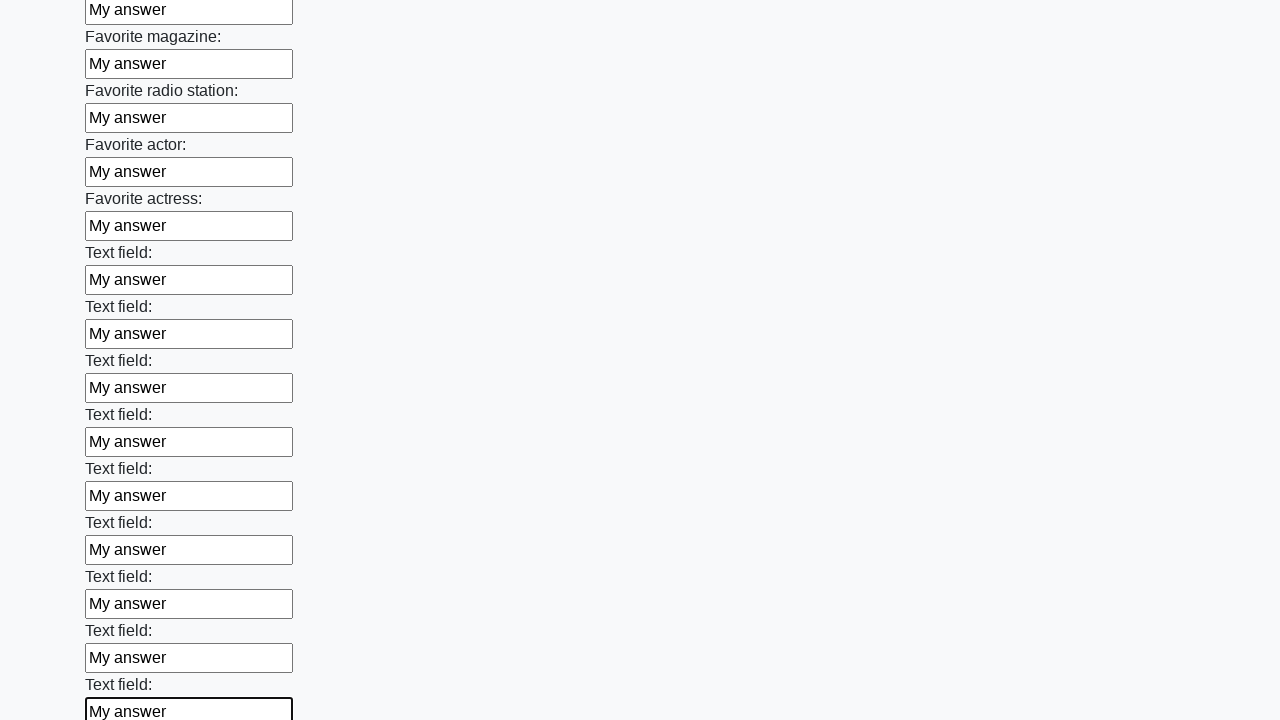

Filled an input field with 'My answer' on input >> nth=35
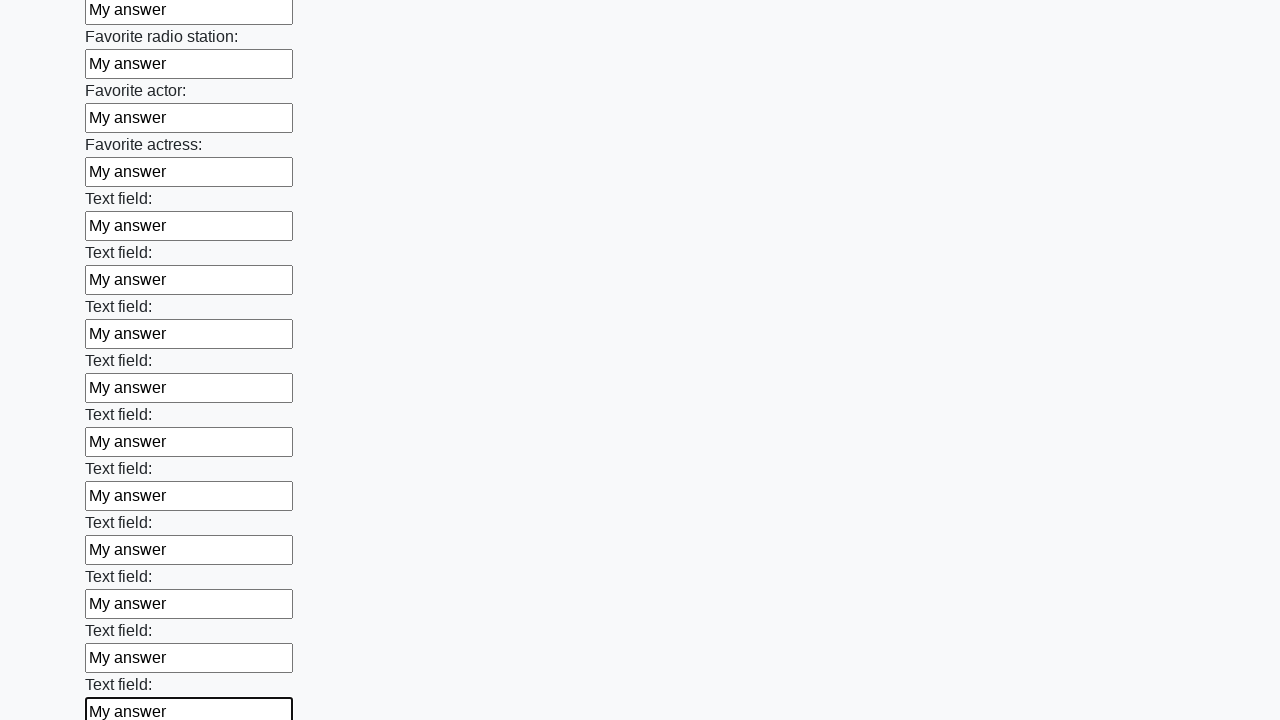

Filled an input field with 'My answer' on input >> nth=36
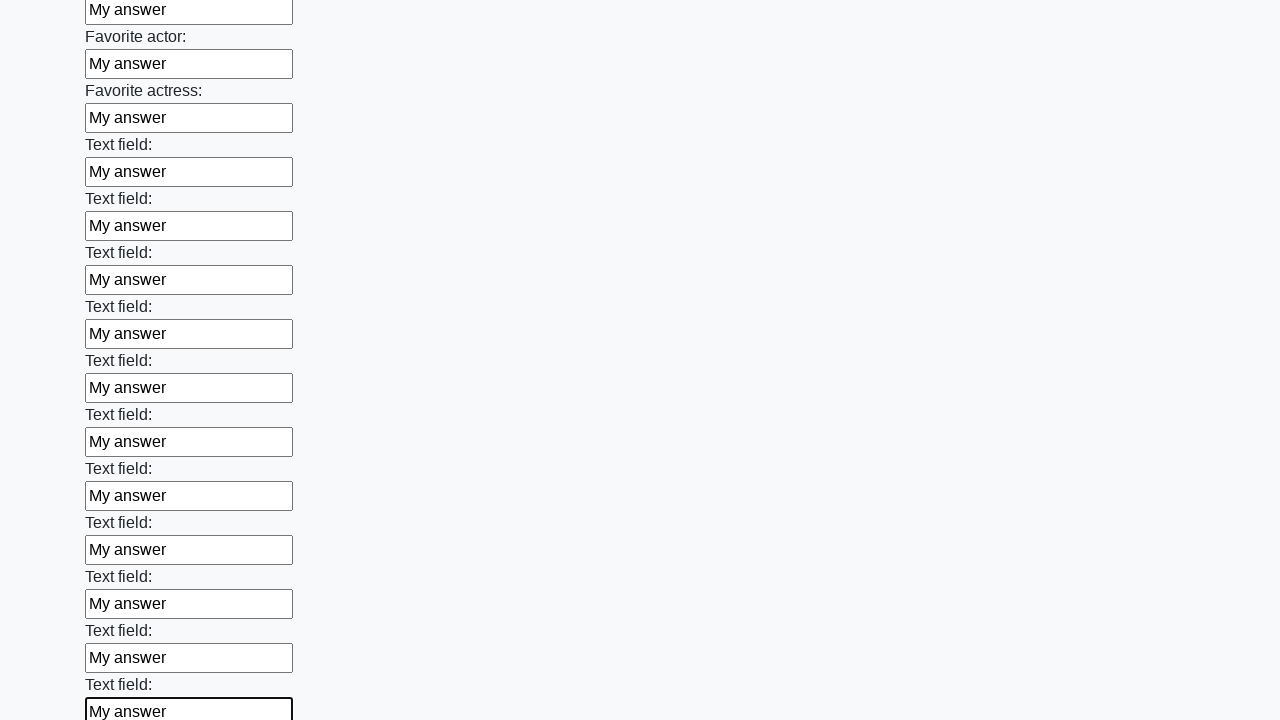

Filled an input field with 'My answer' on input >> nth=37
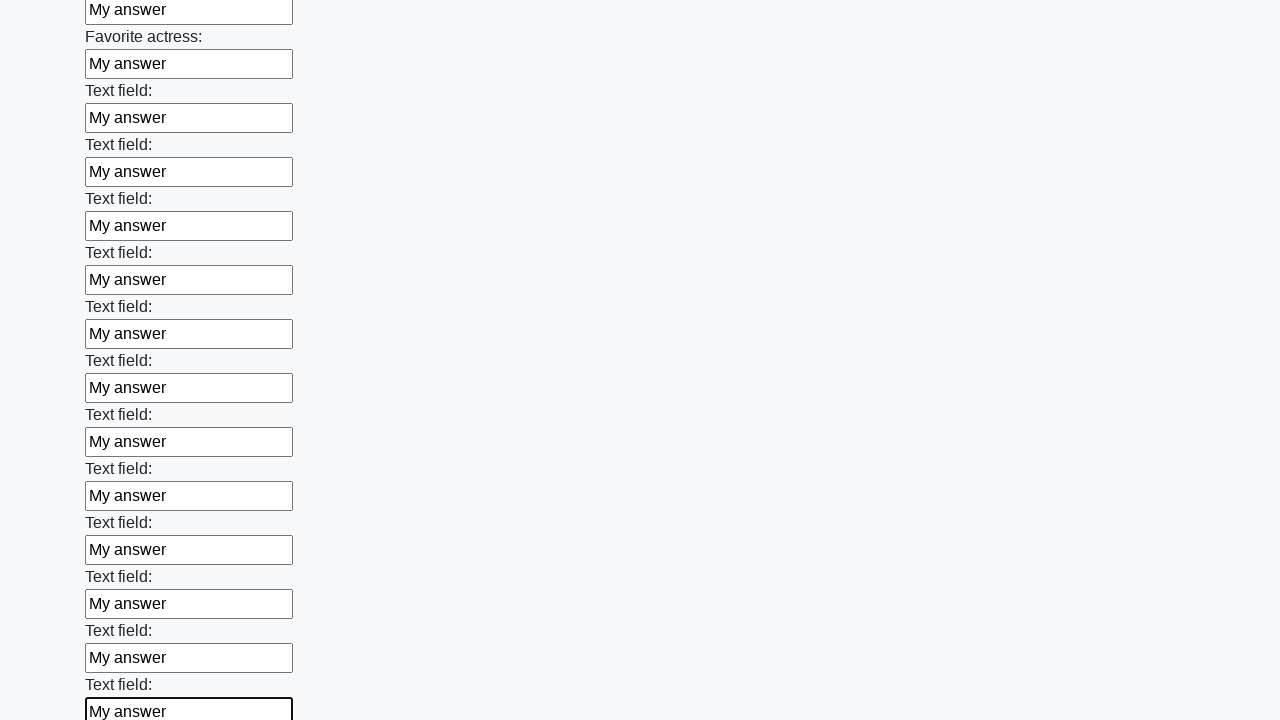

Filled an input field with 'My answer' on input >> nth=38
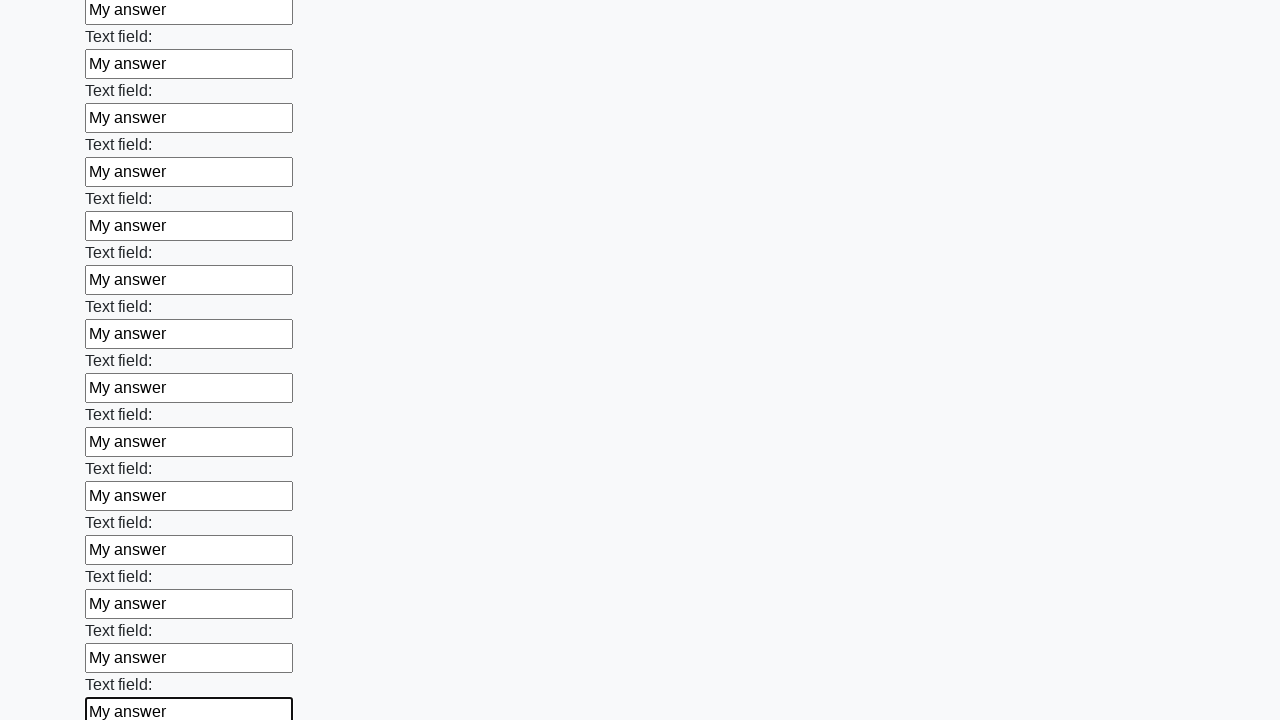

Filled an input field with 'My answer' on input >> nth=39
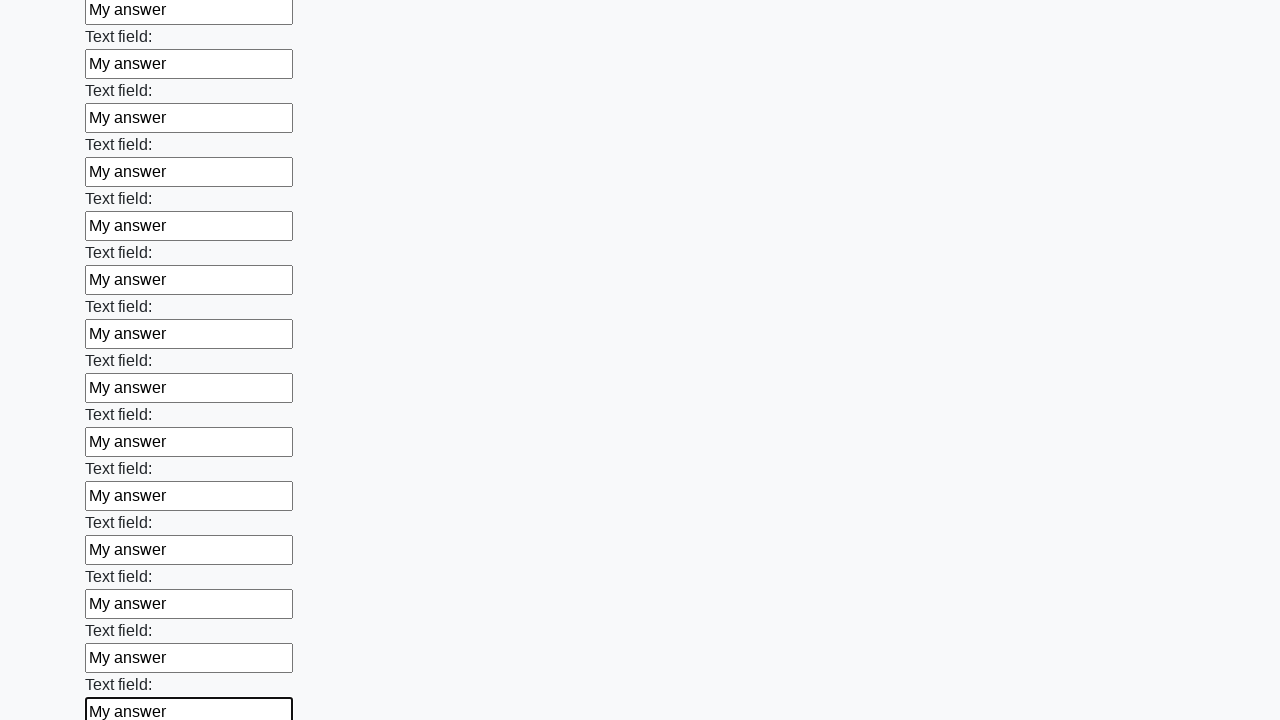

Filled an input field with 'My answer' on input >> nth=40
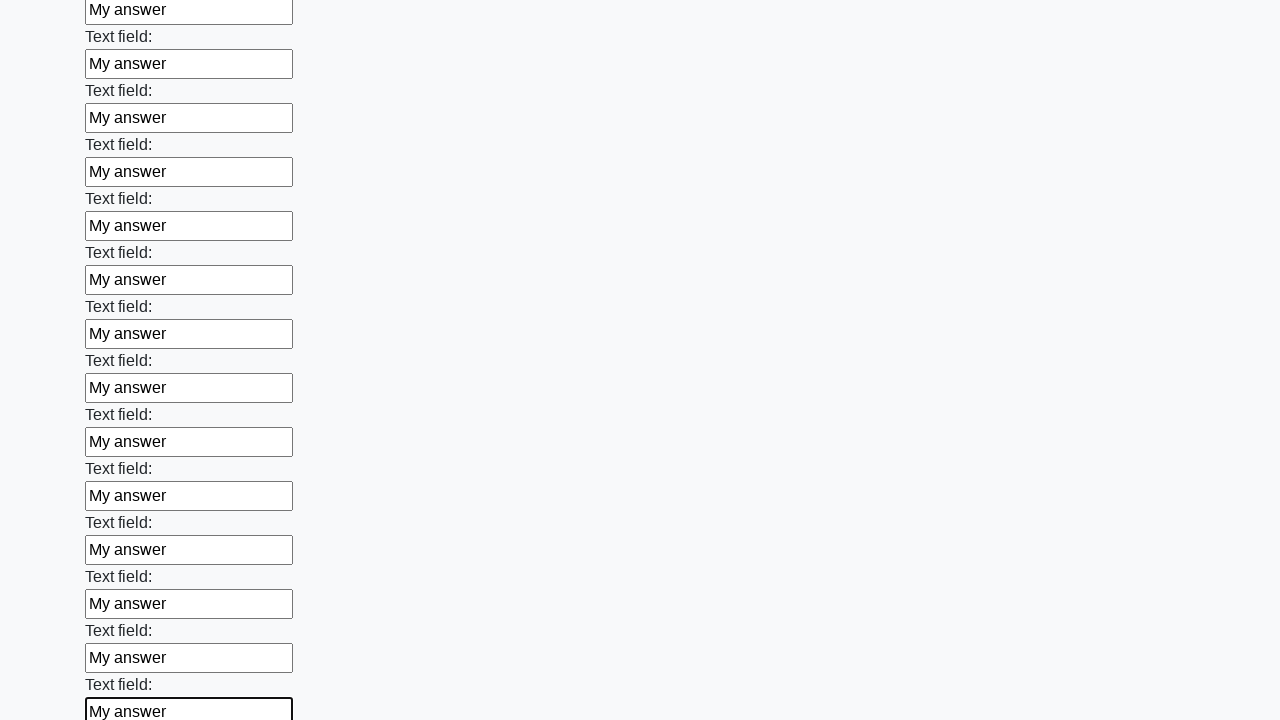

Filled an input field with 'My answer' on input >> nth=41
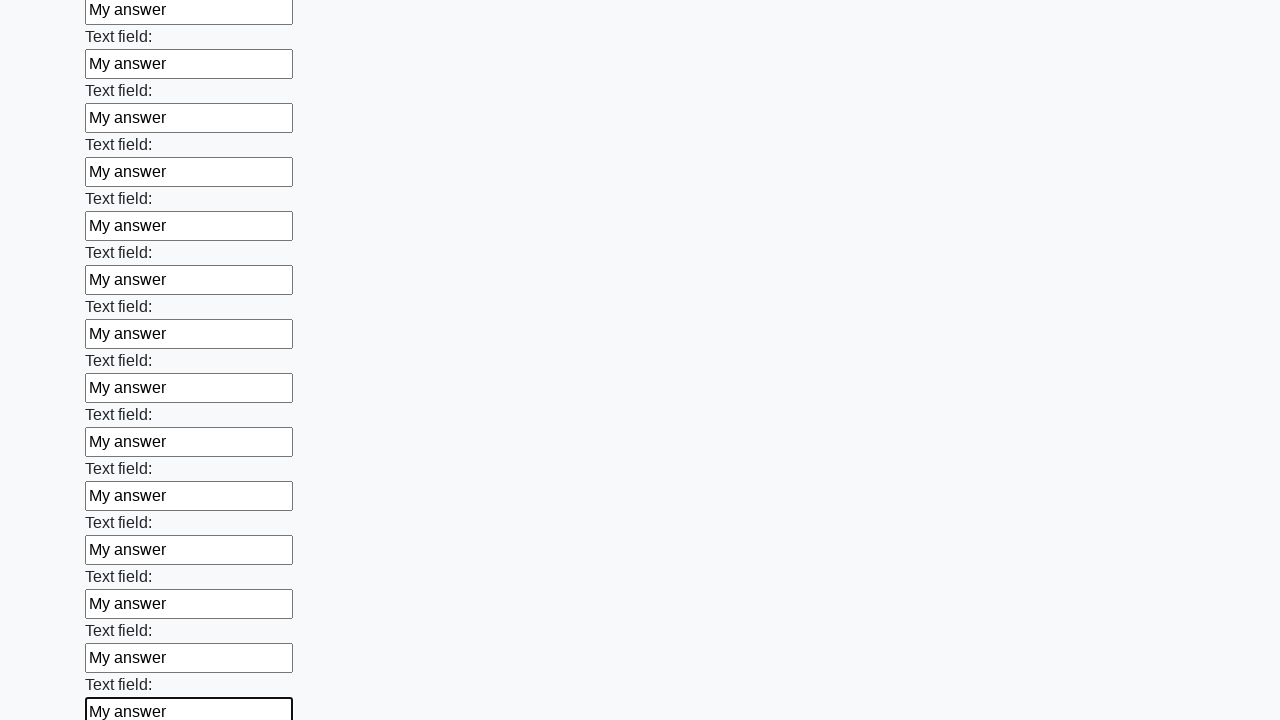

Filled an input field with 'My answer' on input >> nth=42
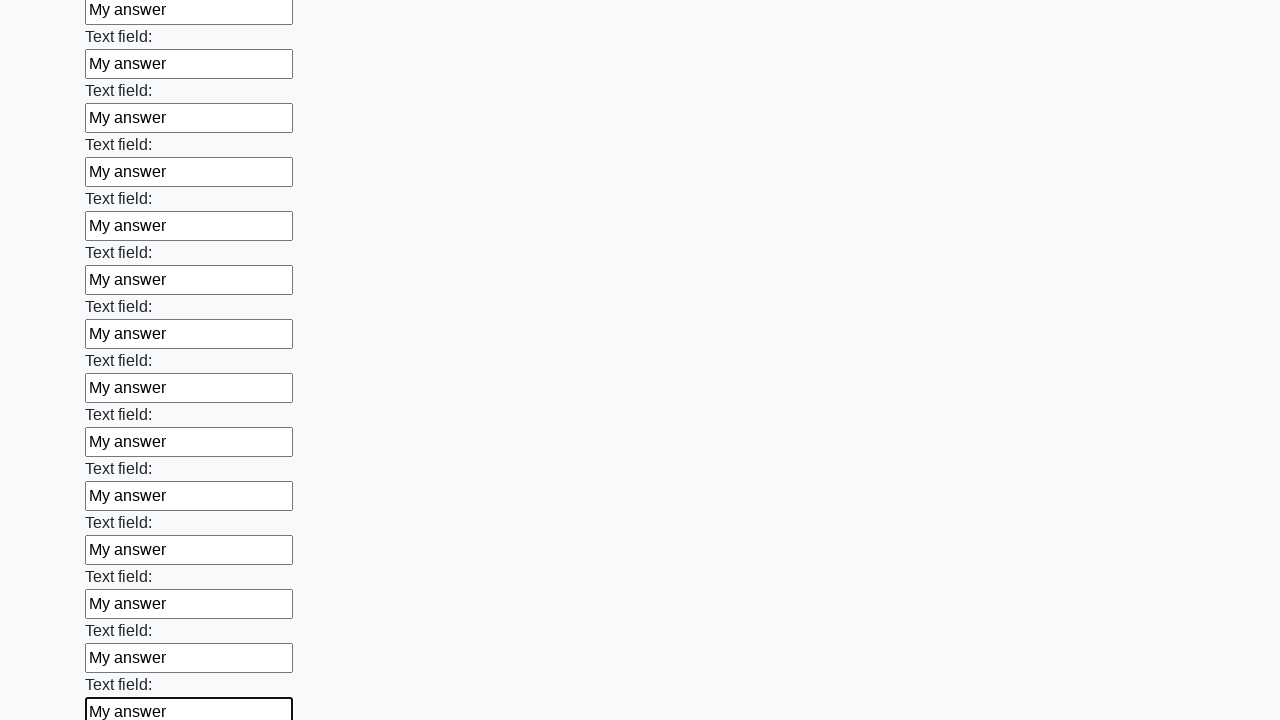

Filled an input field with 'My answer' on input >> nth=43
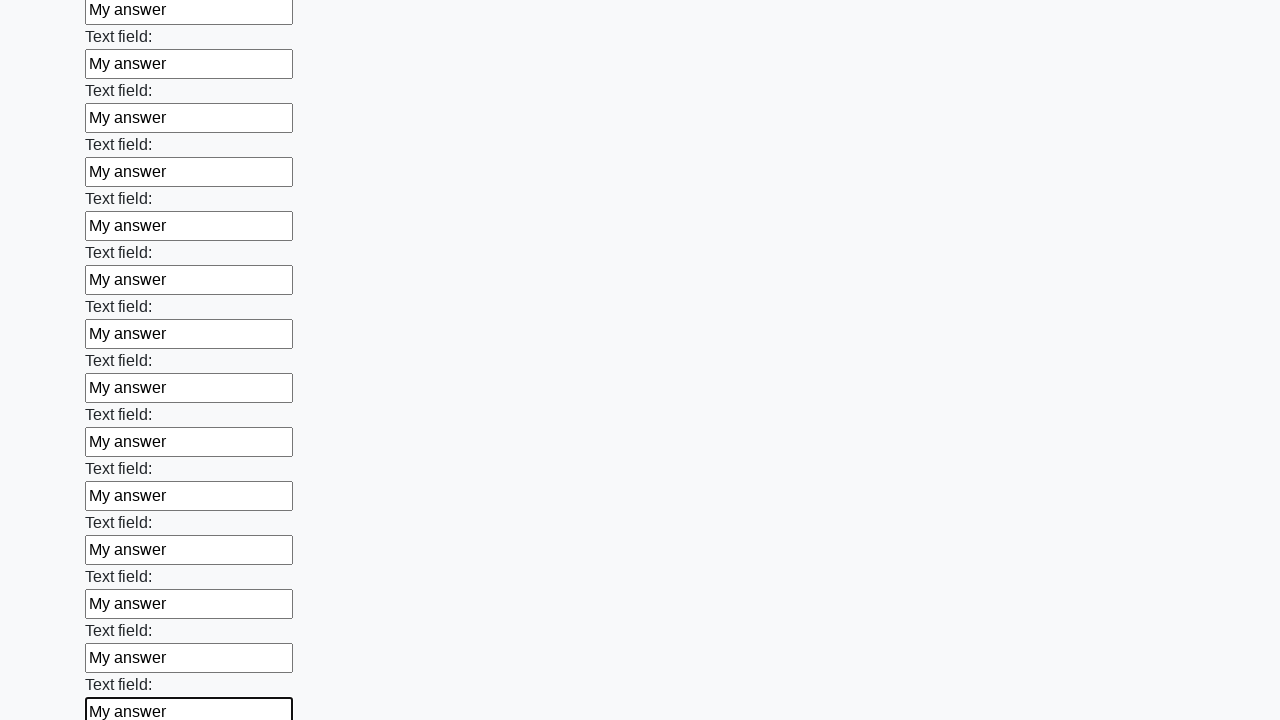

Filled an input field with 'My answer' on input >> nth=44
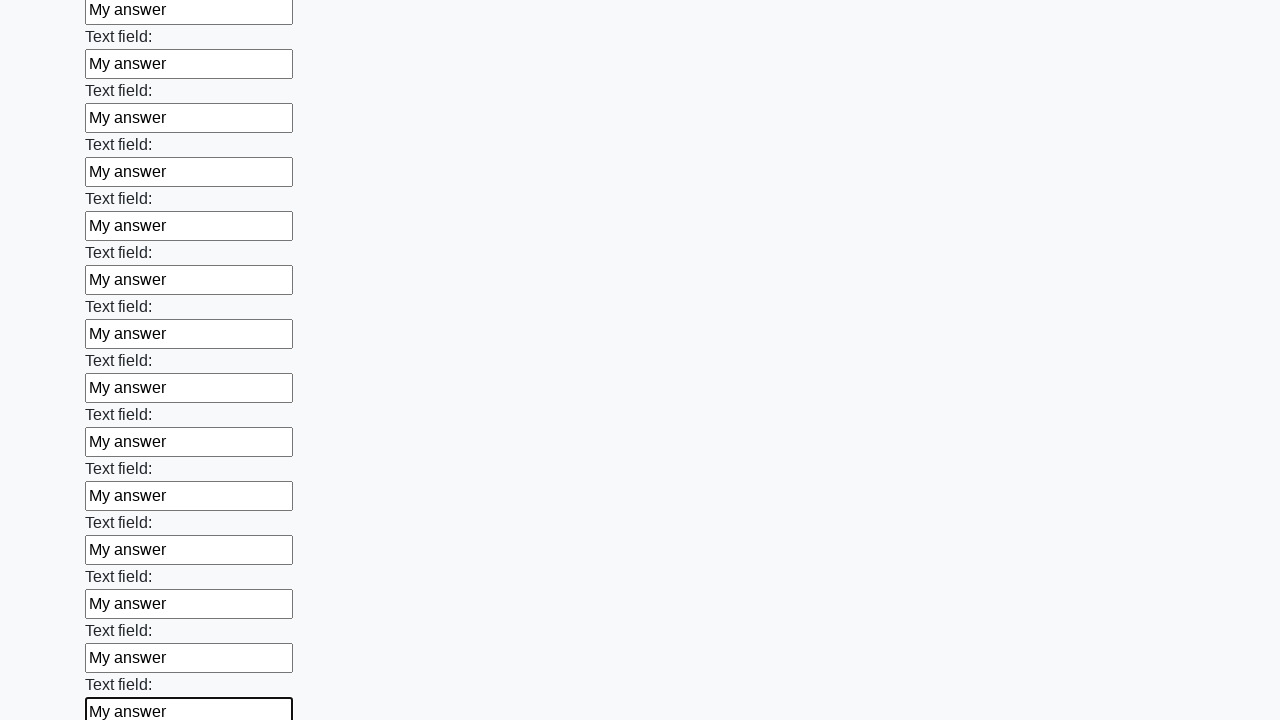

Filled an input field with 'My answer' on input >> nth=45
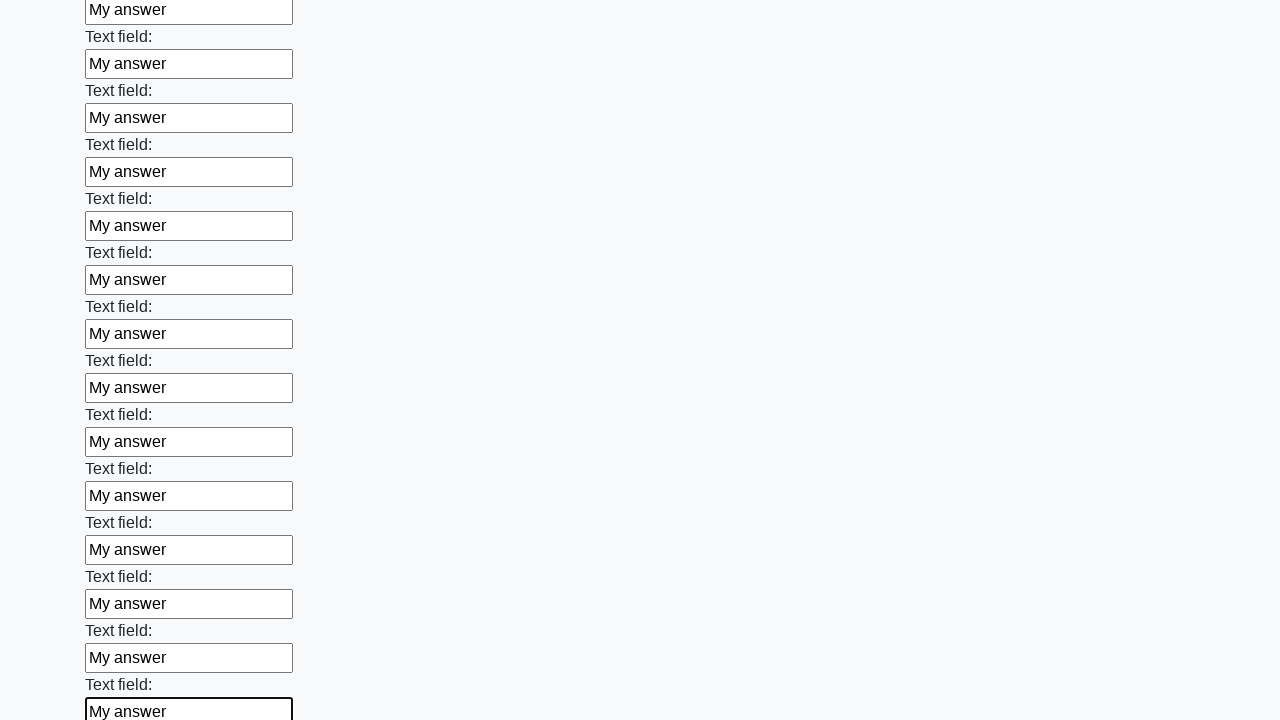

Filled an input field with 'My answer' on input >> nth=46
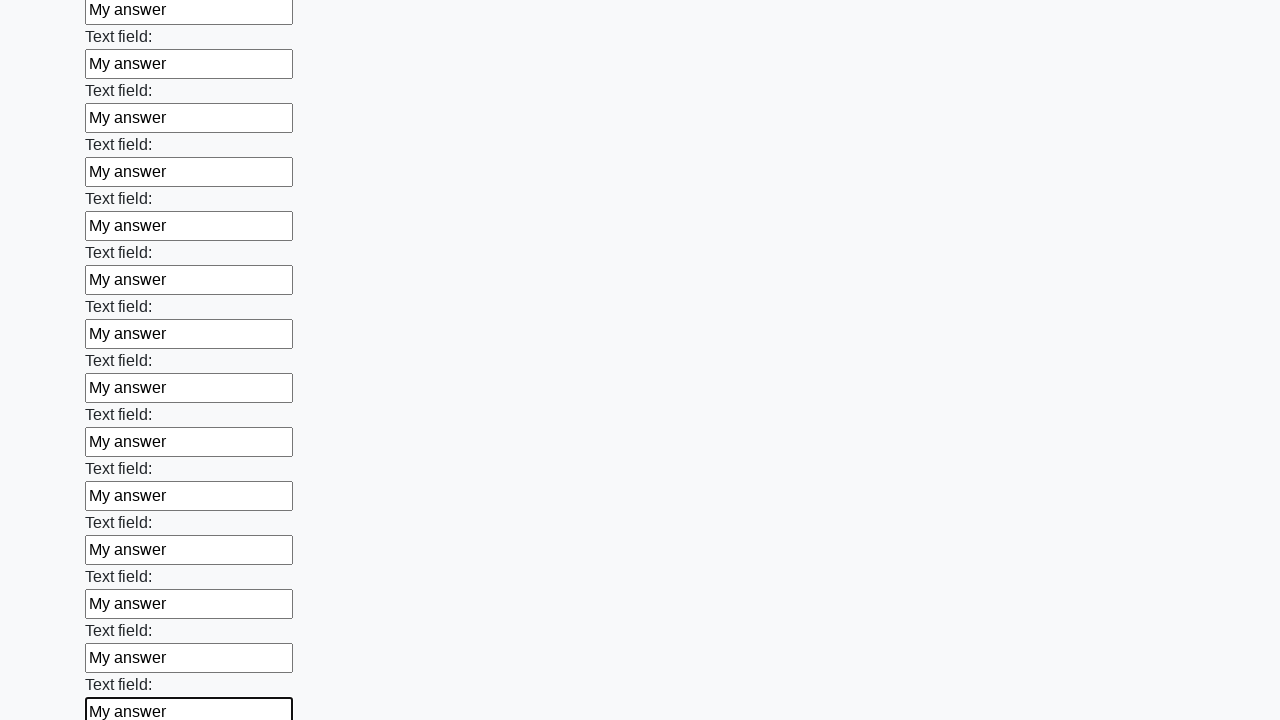

Filled an input field with 'My answer' on input >> nth=47
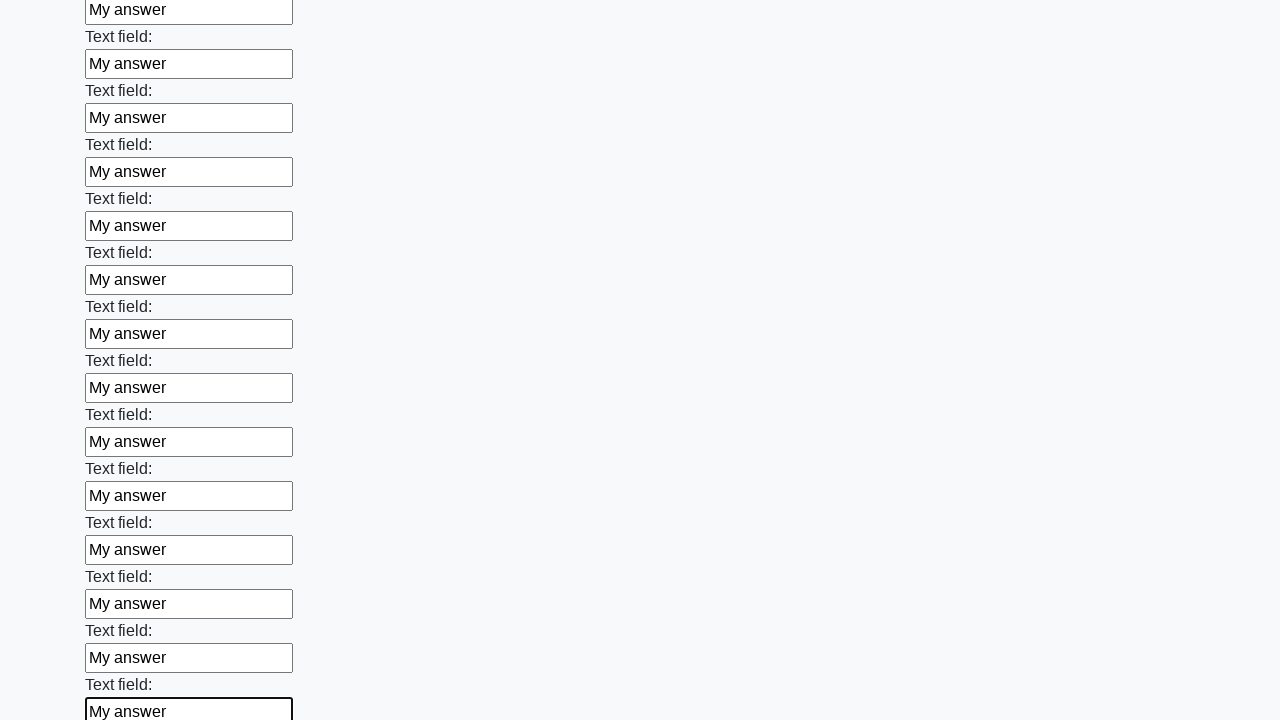

Filled an input field with 'My answer' on input >> nth=48
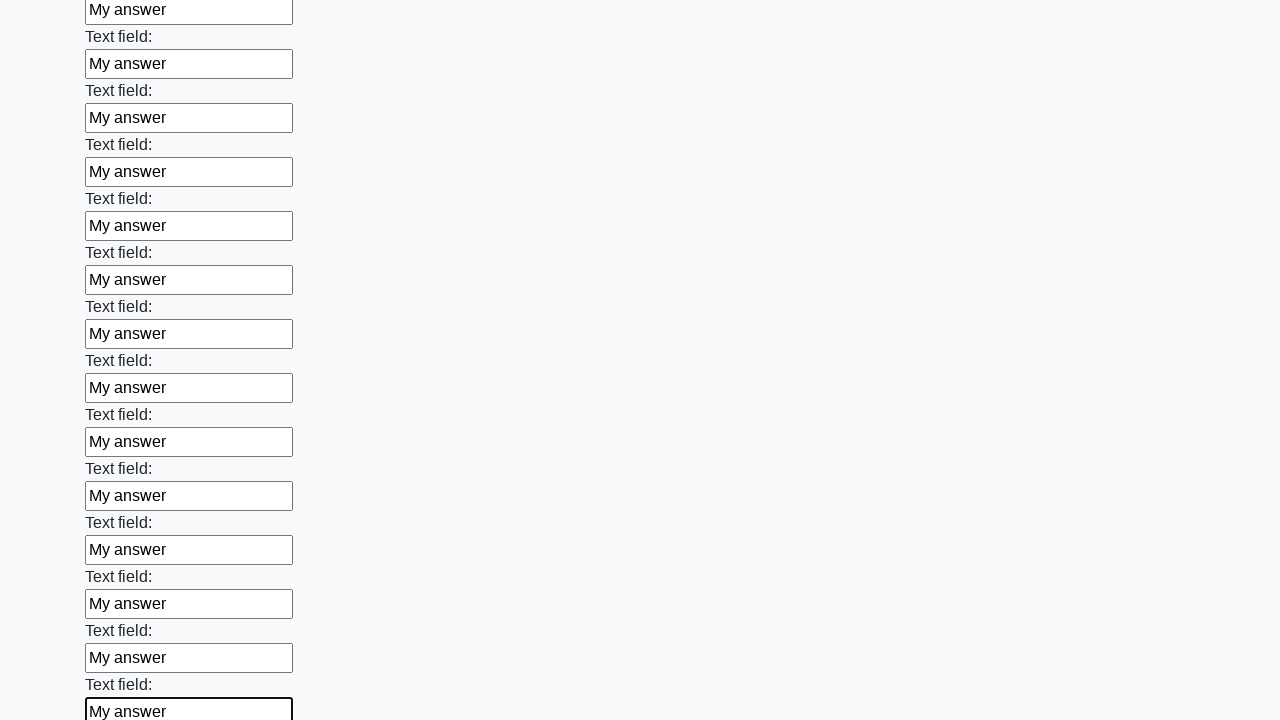

Filled an input field with 'My answer' on input >> nth=49
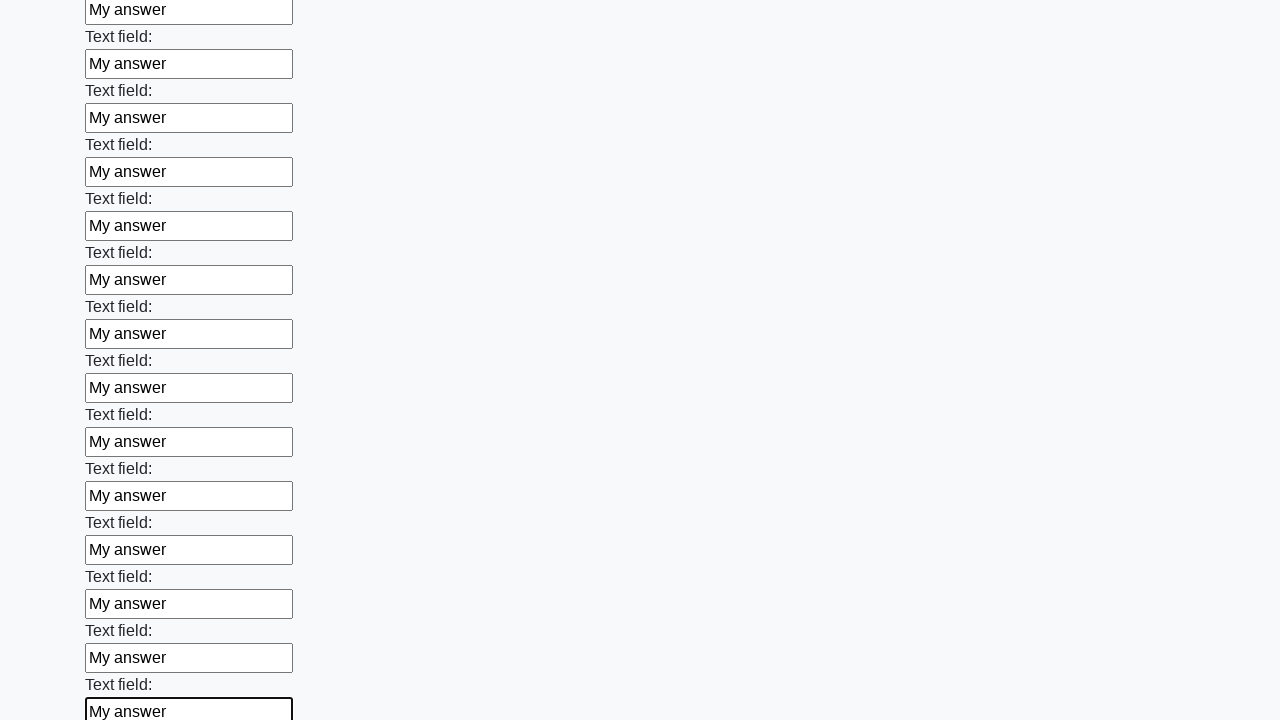

Filled an input field with 'My answer' on input >> nth=50
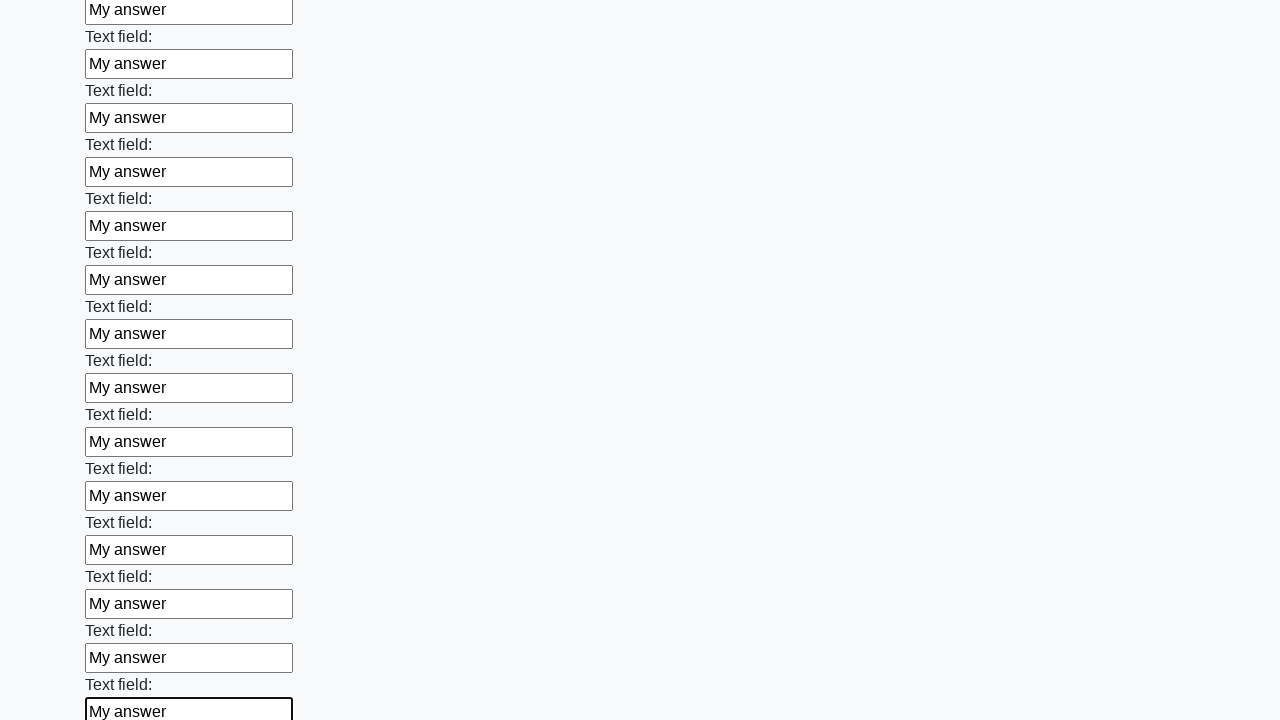

Filled an input field with 'My answer' on input >> nth=51
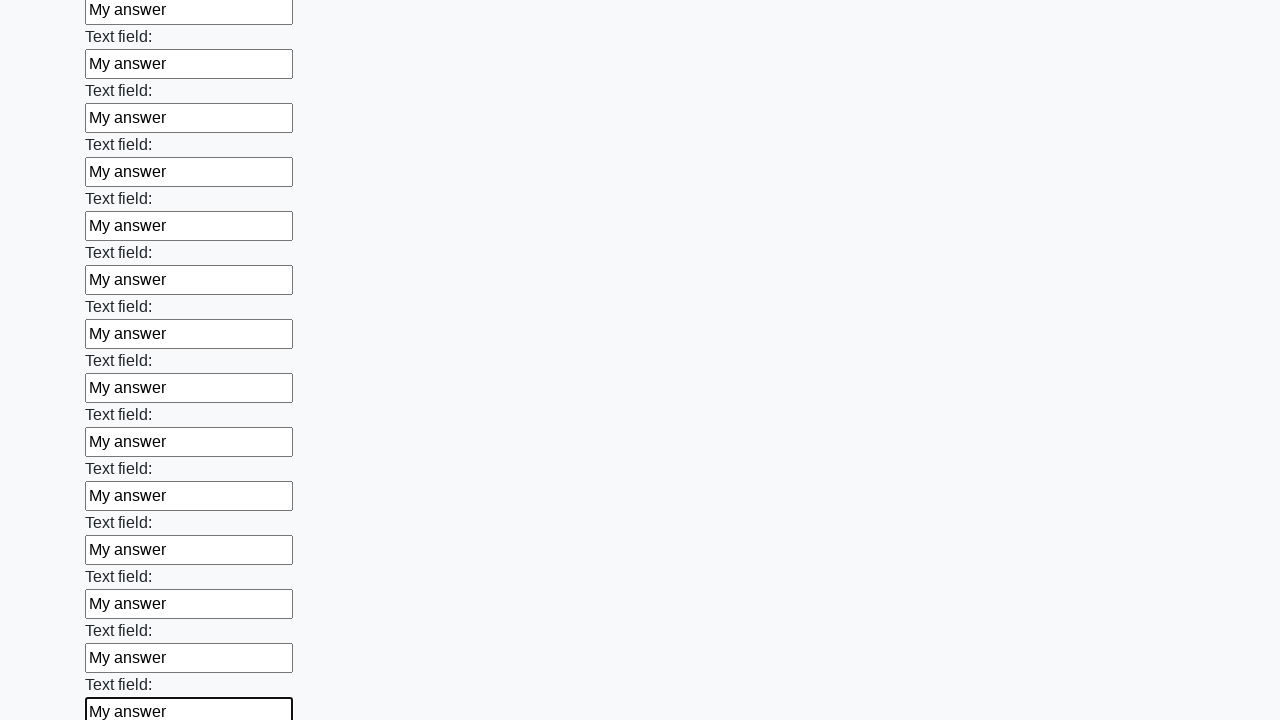

Filled an input field with 'My answer' on input >> nth=52
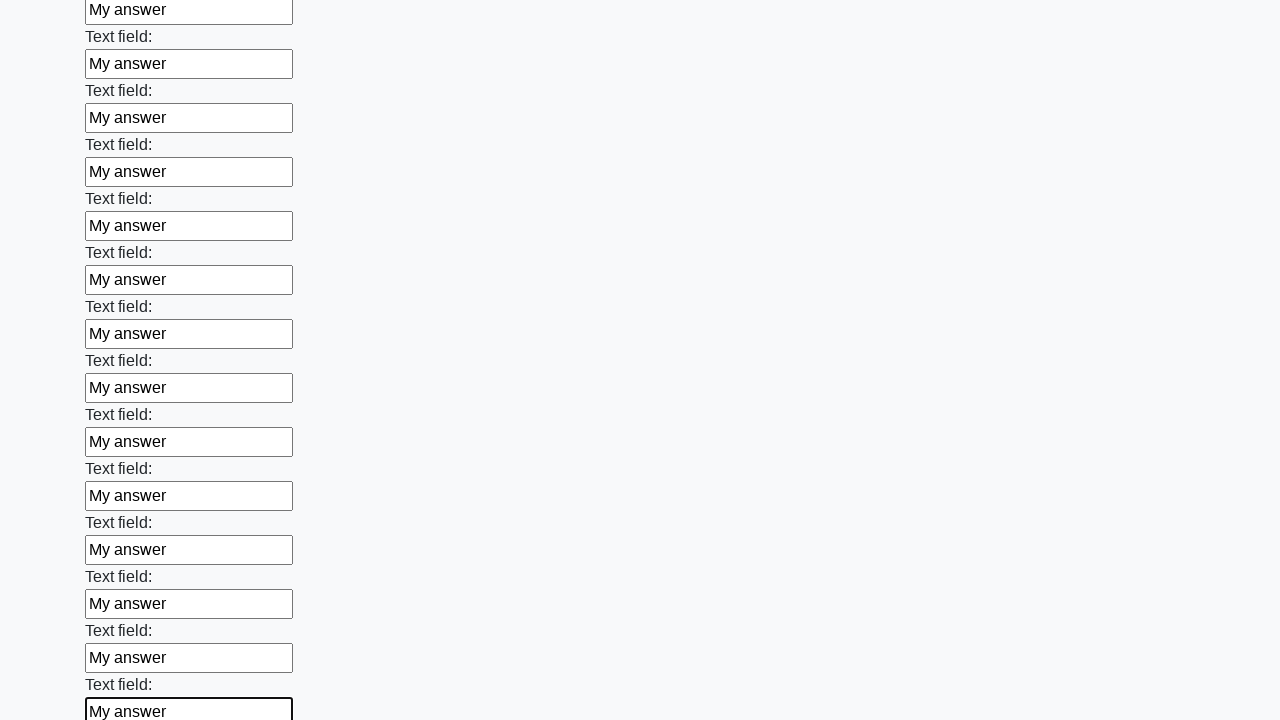

Filled an input field with 'My answer' on input >> nth=53
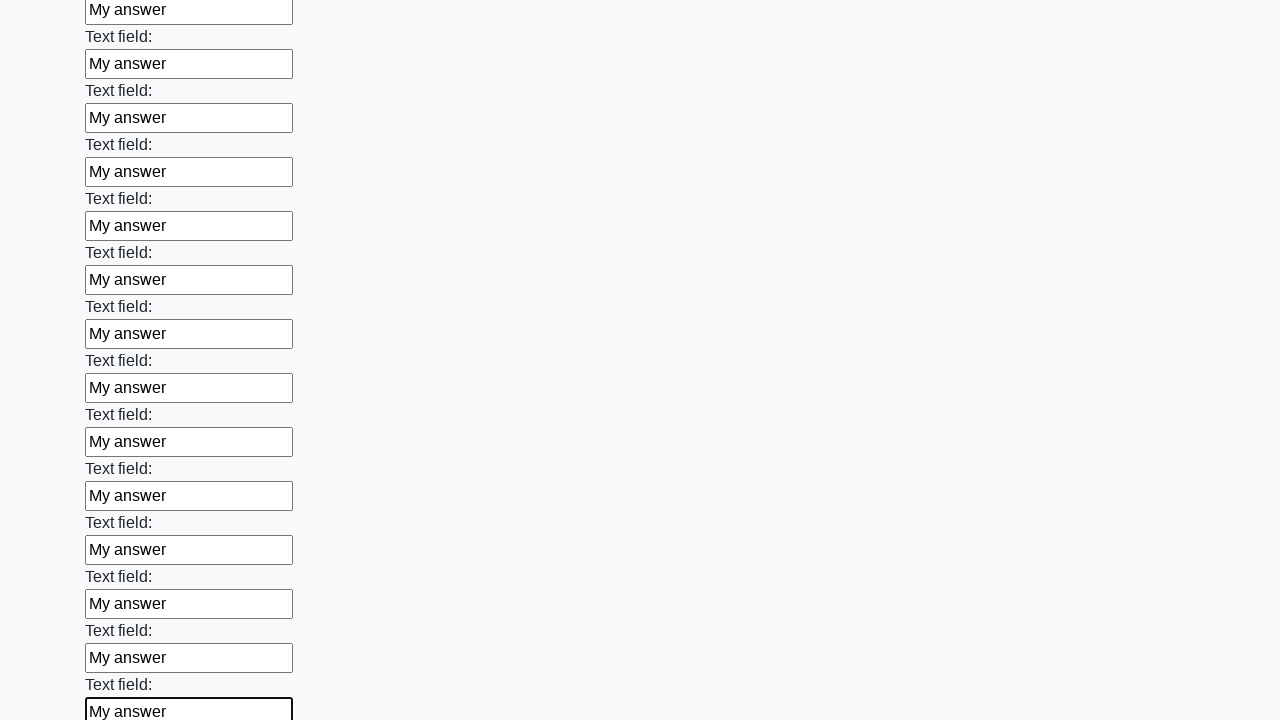

Filled an input field with 'My answer' on input >> nth=54
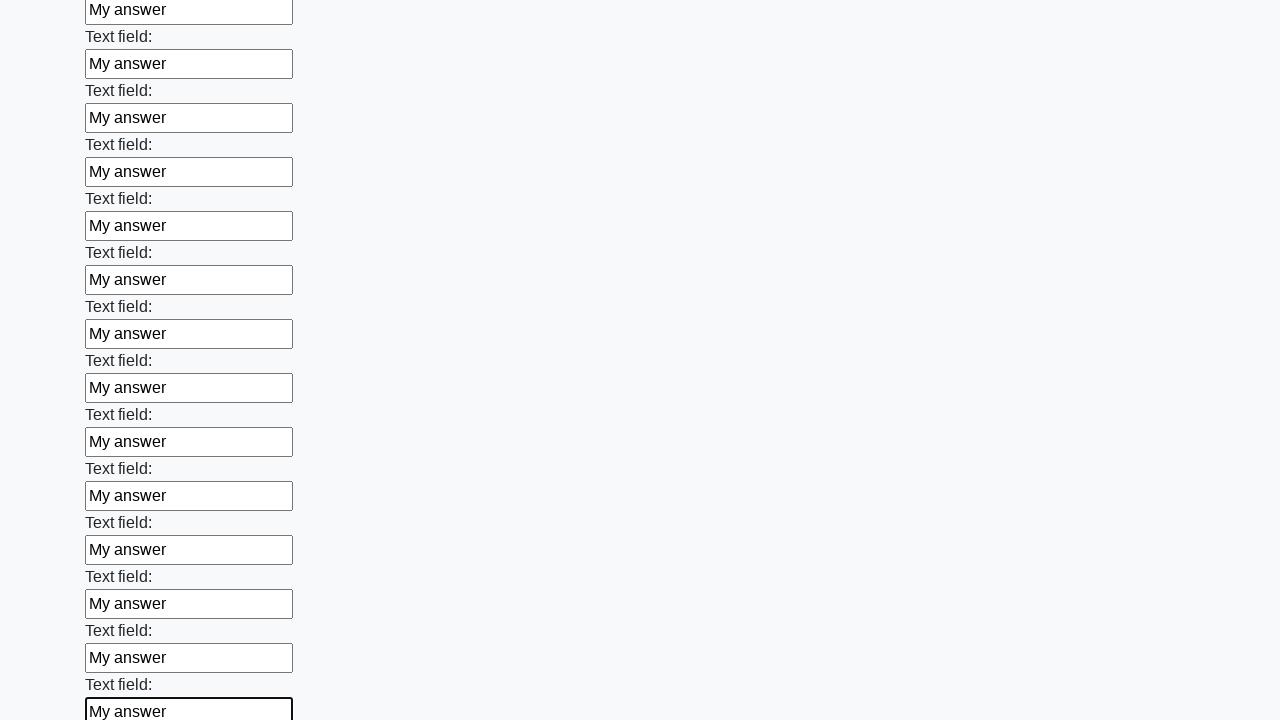

Filled an input field with 'My answer' on input >> nth=55
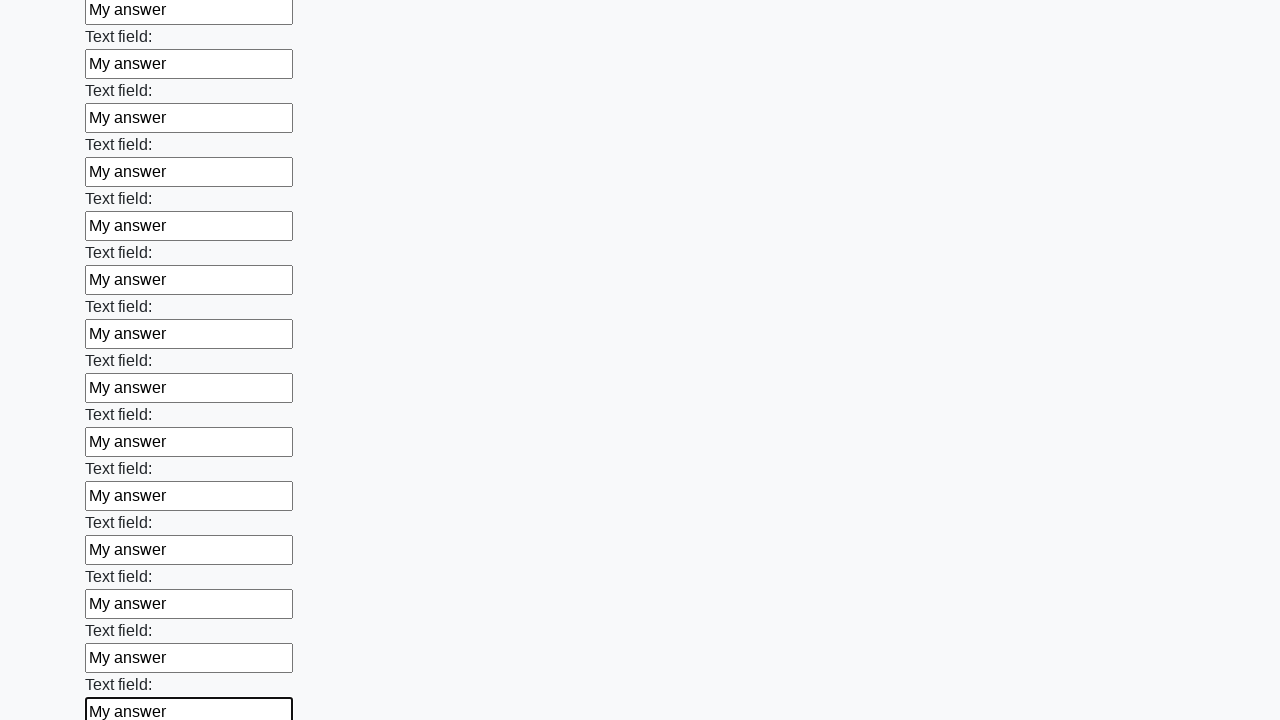

Filled an input field with 'My answer' on input >> nth=56
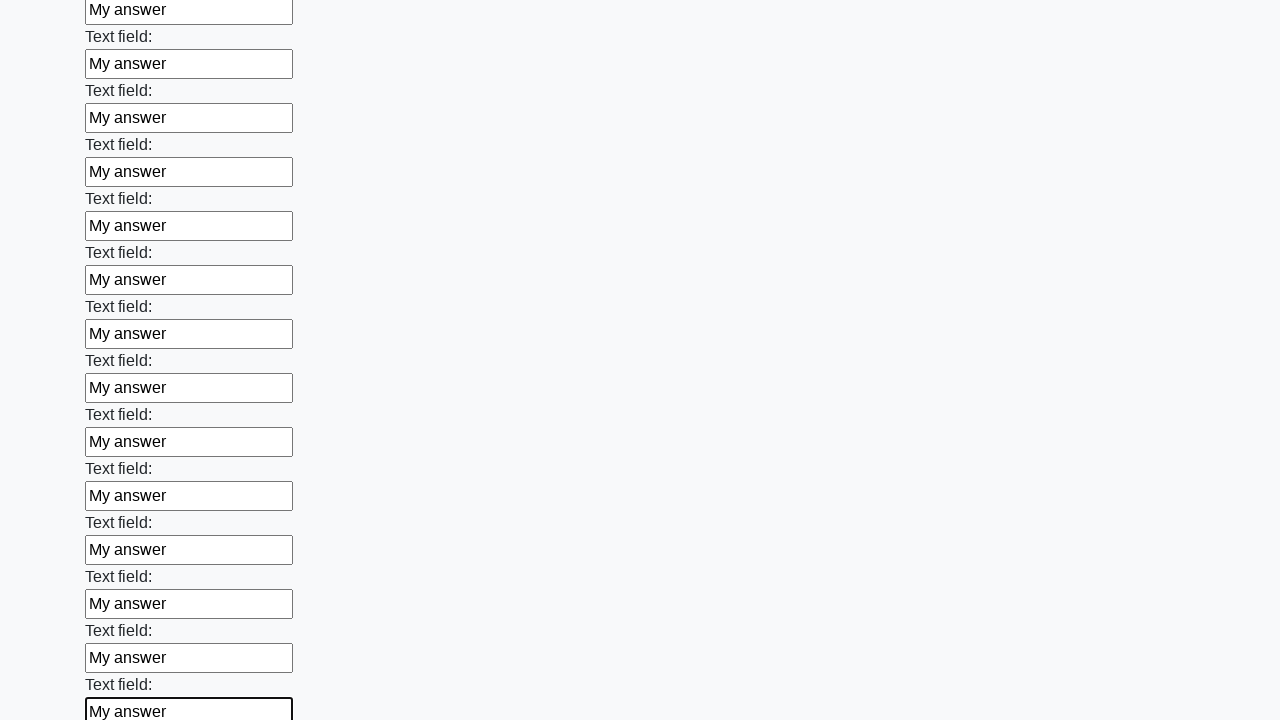

Filled an input field with 'My answer' on input >> nth=57
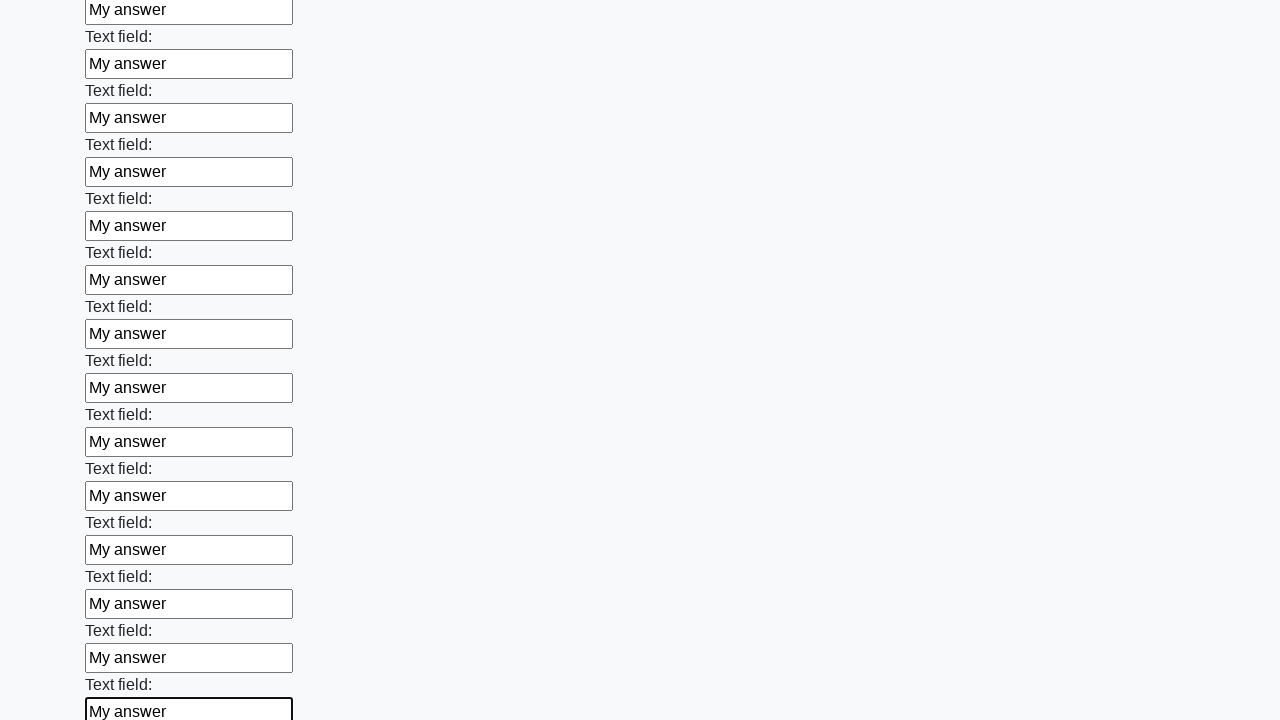

Filled an input field with 'My answer' on input >> nth=58
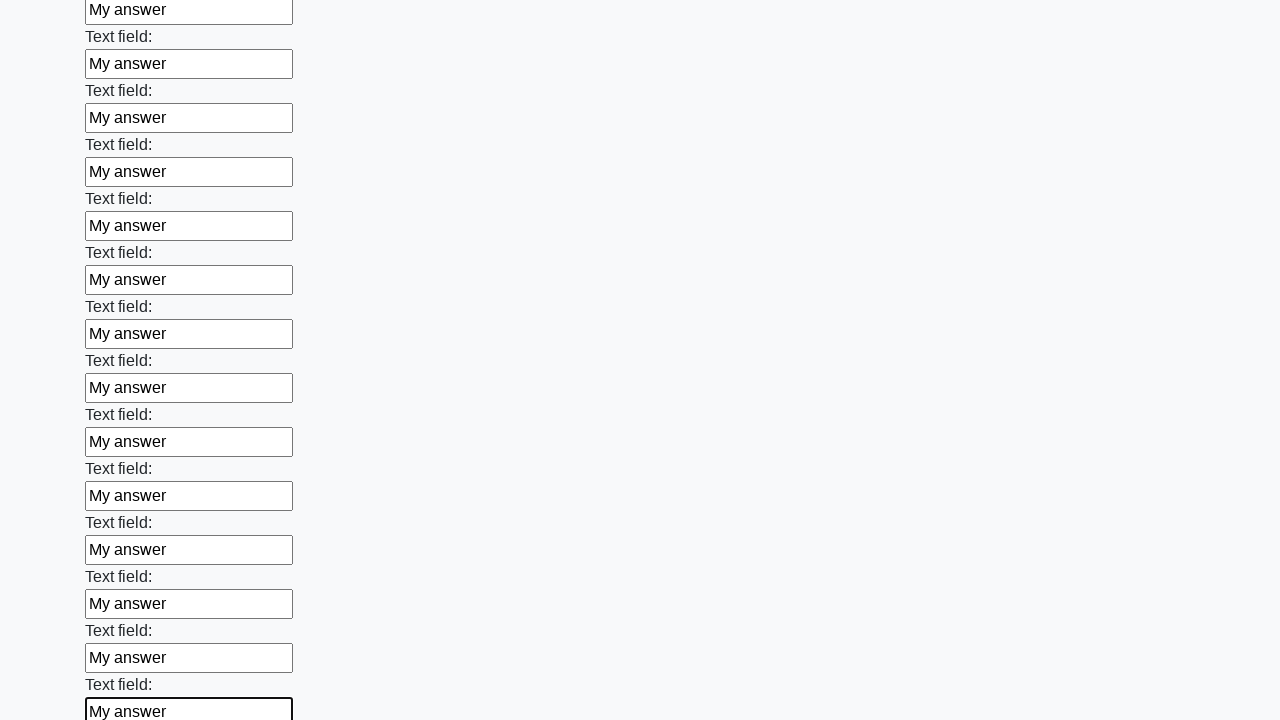

Filled an input field with 'My answer' on input >> nth=59
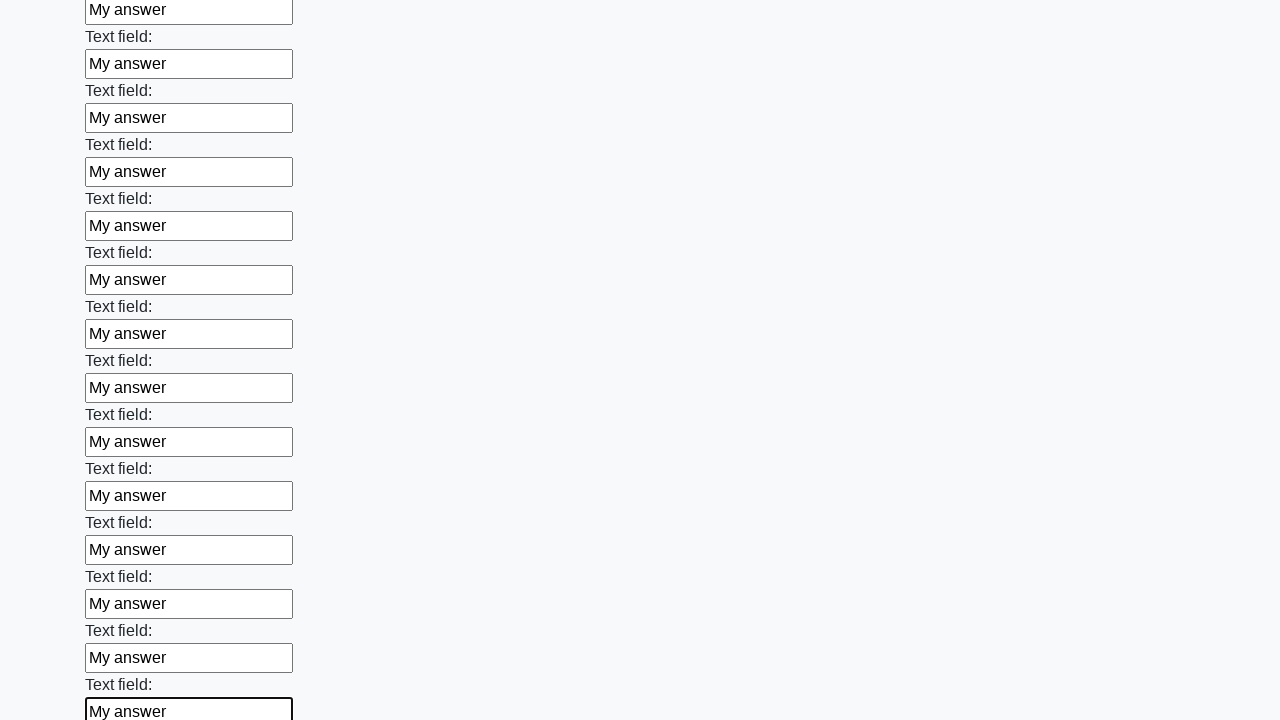

Filled an input field with 'My answer' on input >> nth=60
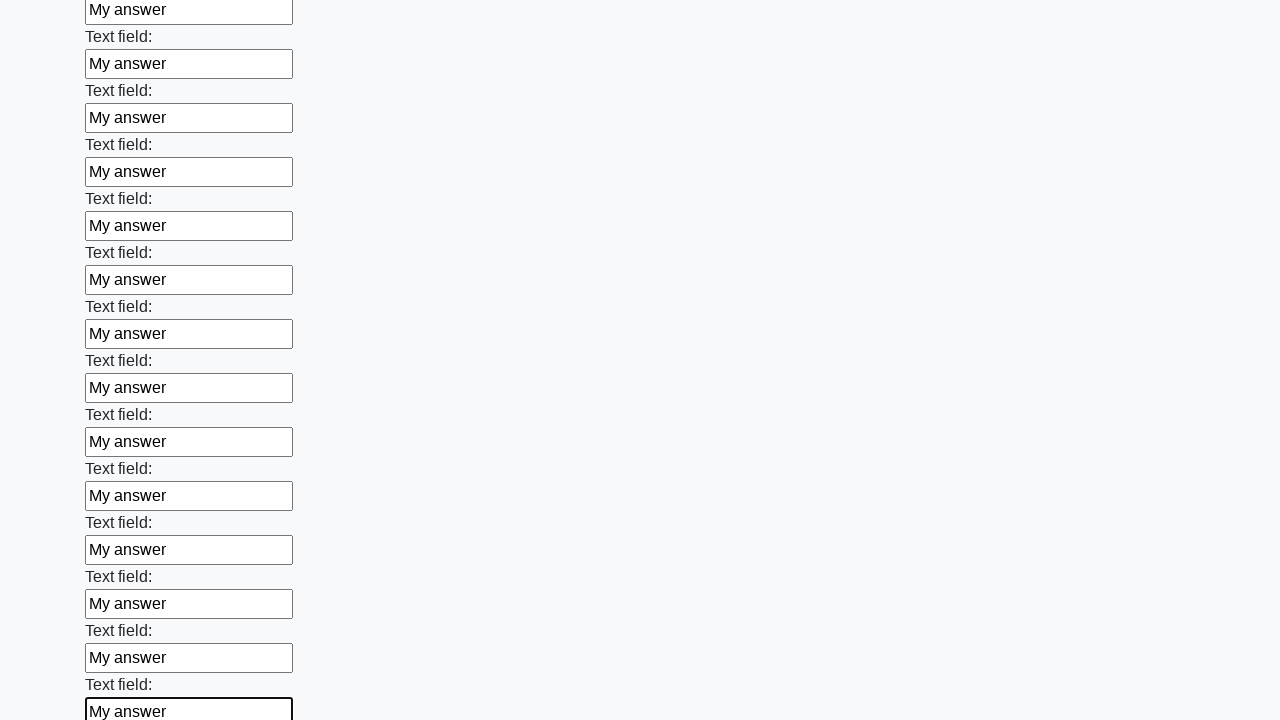

Filled an input field with 'My answer' on input >> nth=61
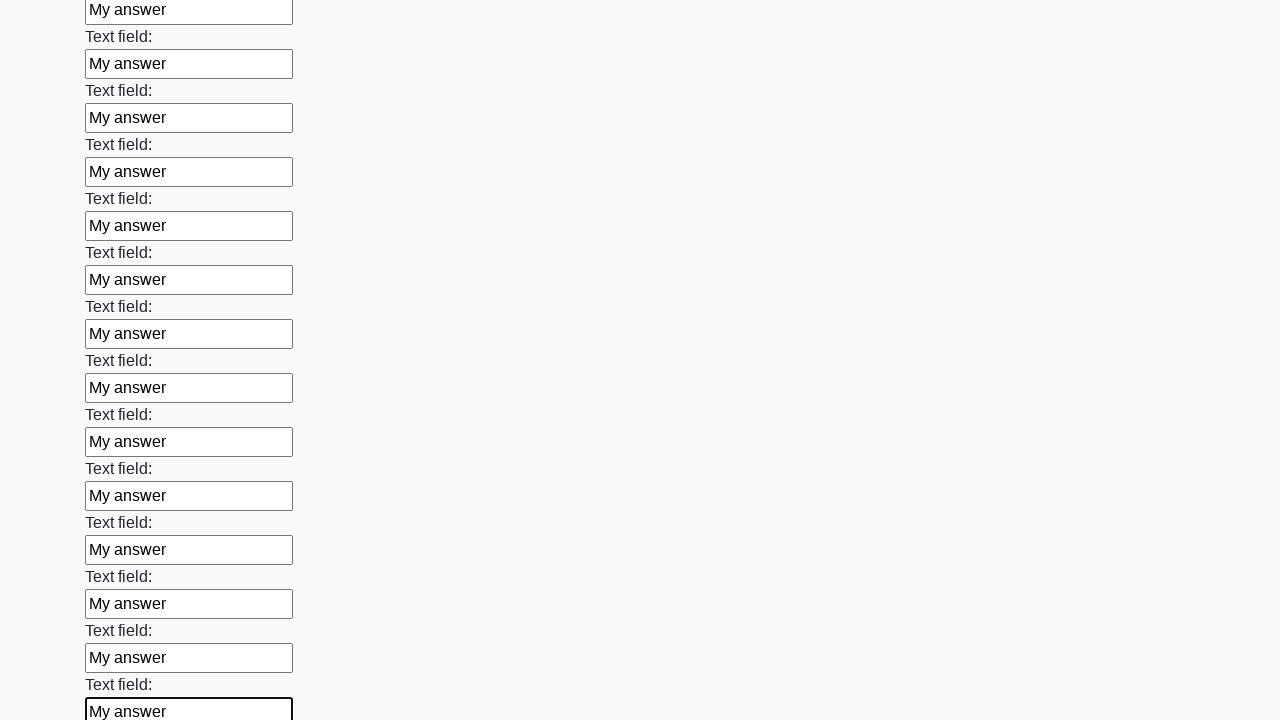

Filled an input field with 'My answer' on input >> nth=62
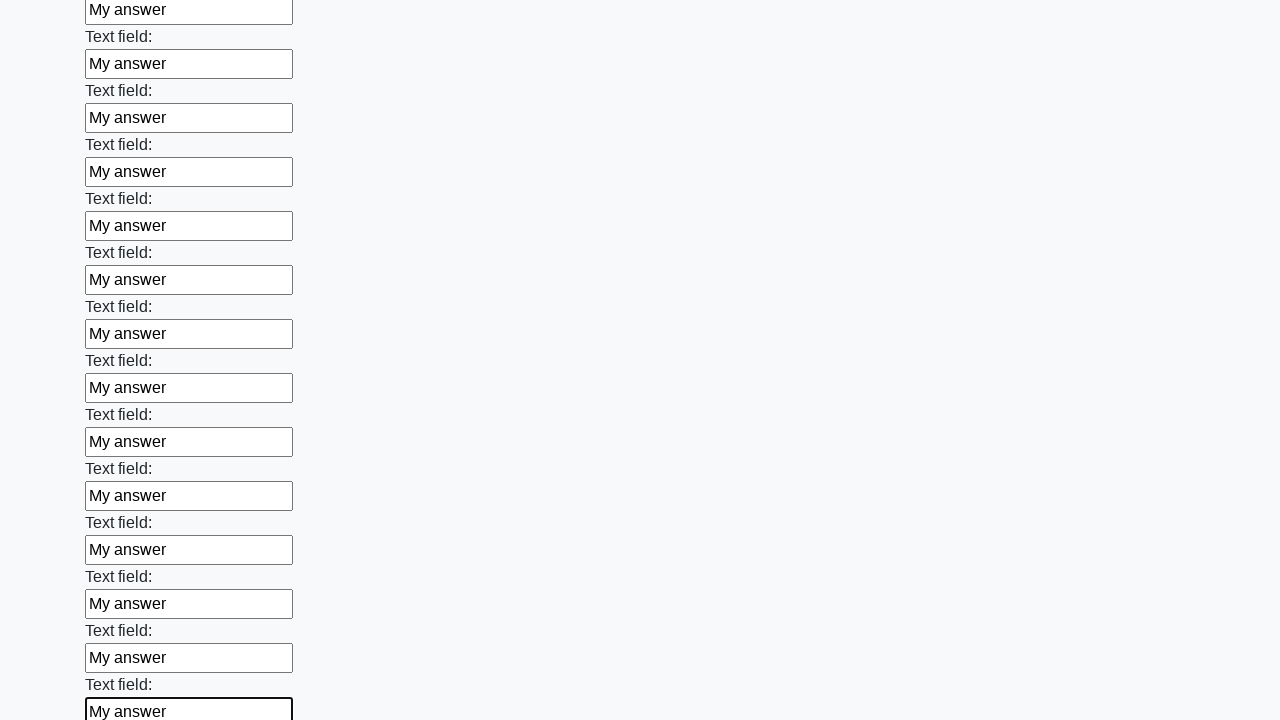

Filled an input field with 'My answer' on input >> nth=63
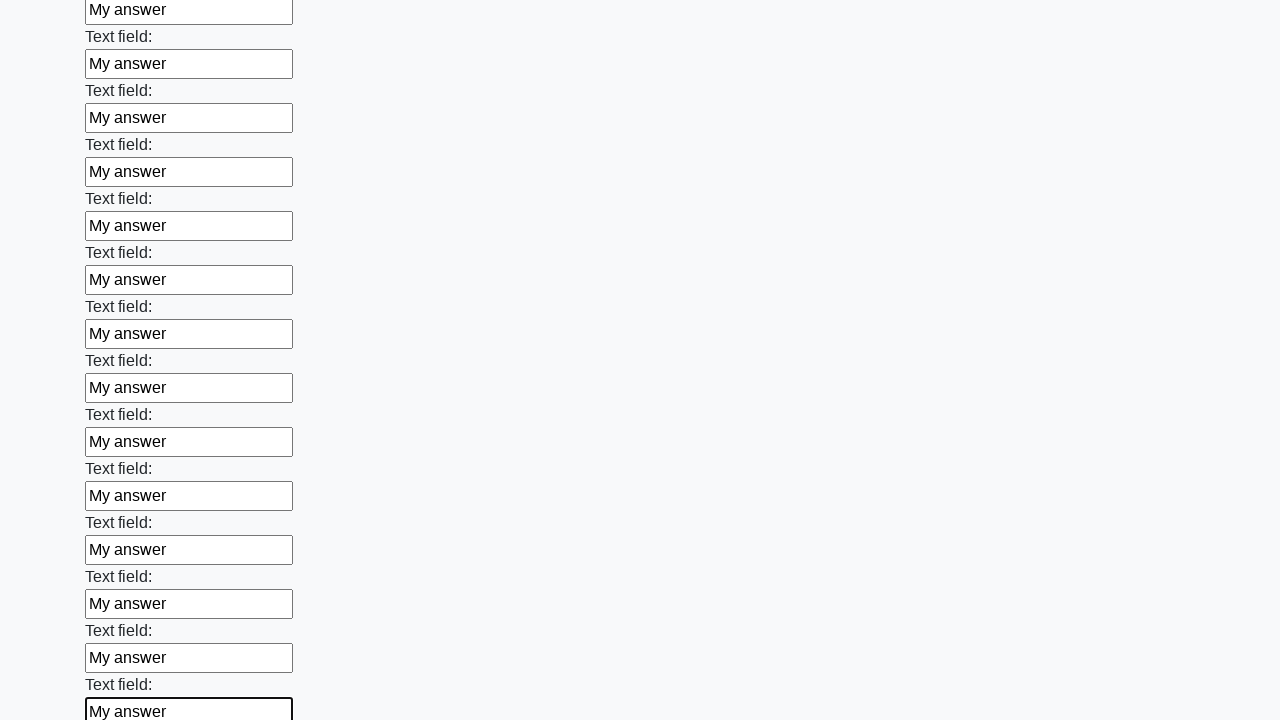

Filled an input field with 'My answer' on input >> nth=64
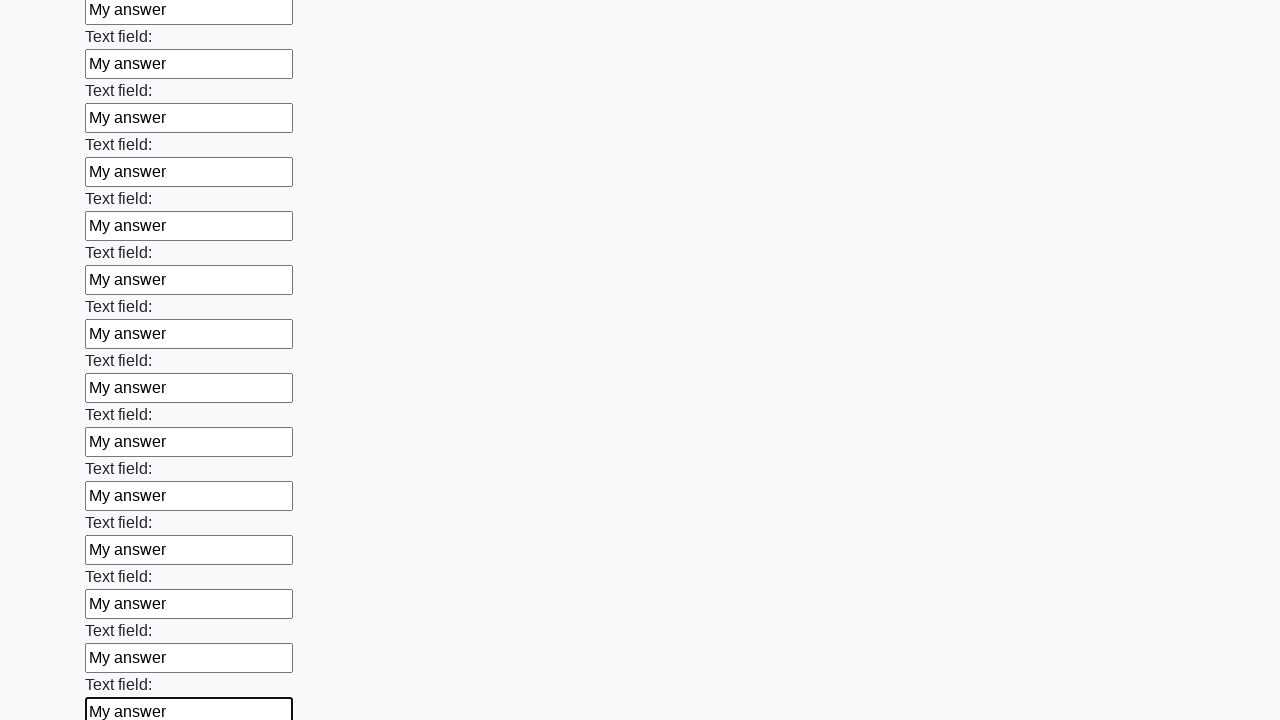

Filled an input field with 'My answer' on input >> nth=65
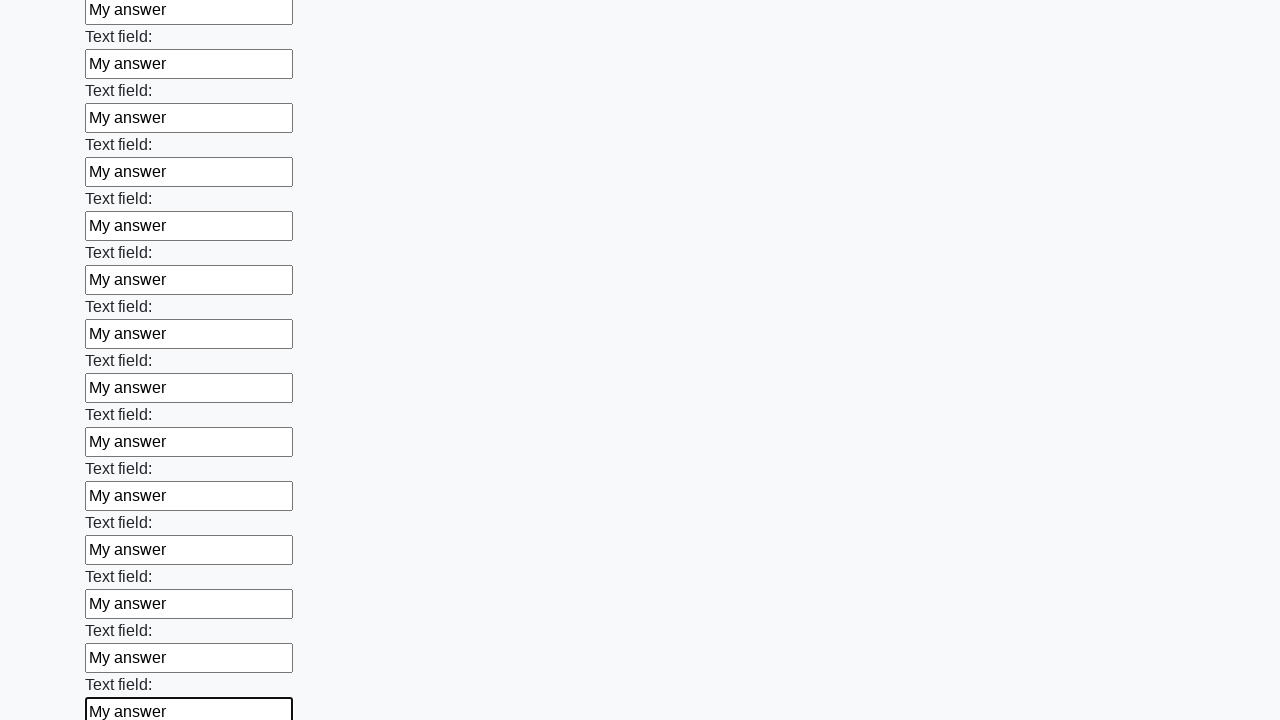

Filled an input field with 'My answer' on input >> nth=66
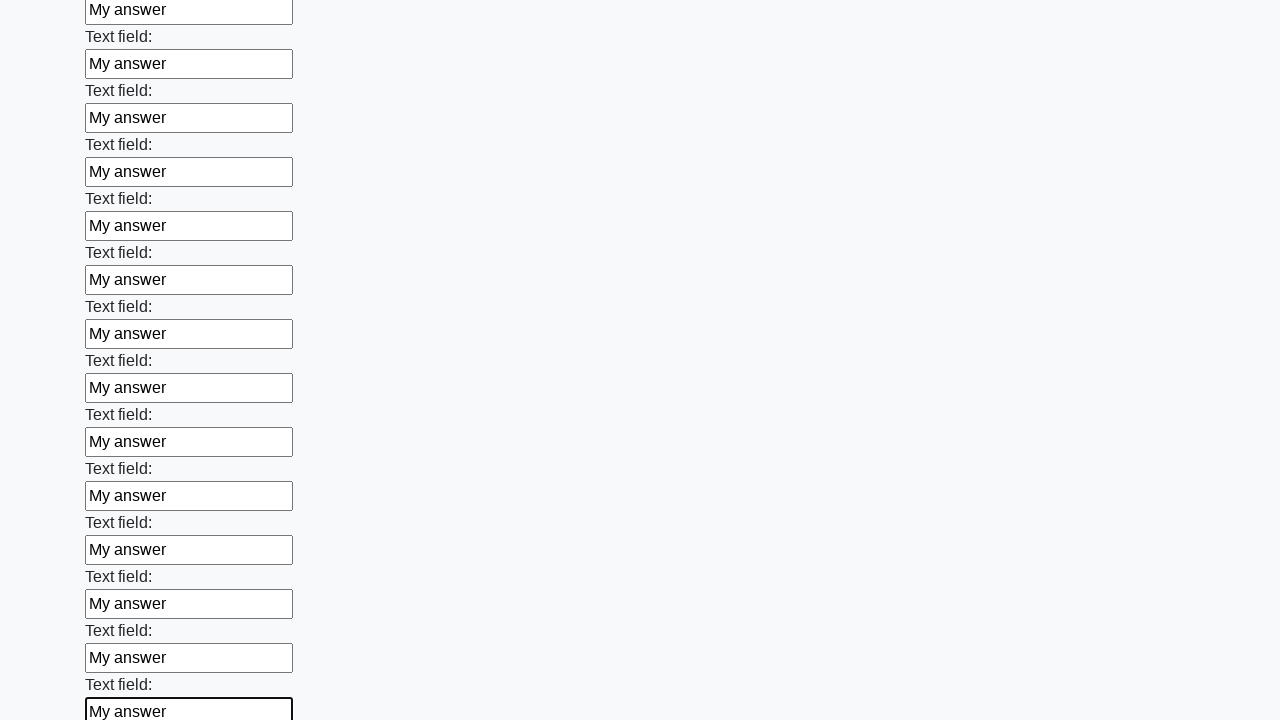

Filled an input field with 'My answer' on input >> nth=67
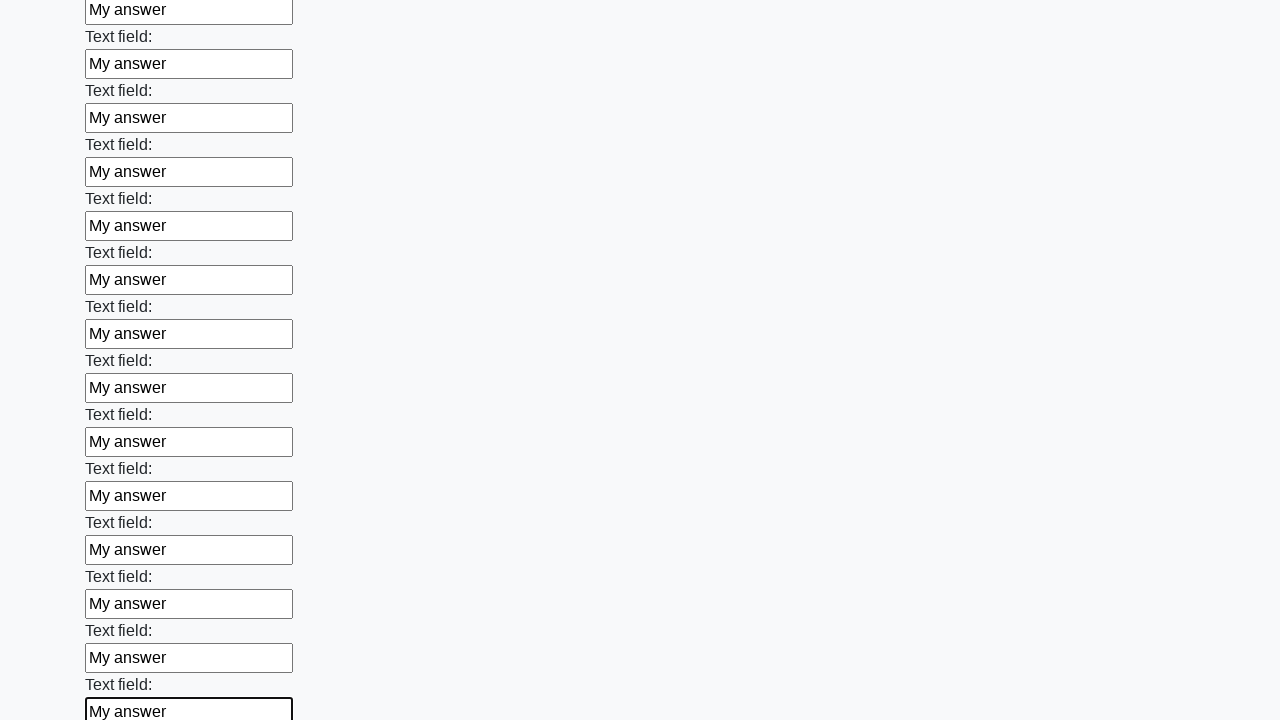

Filled an input field with 'My answer' on input >> nth=68
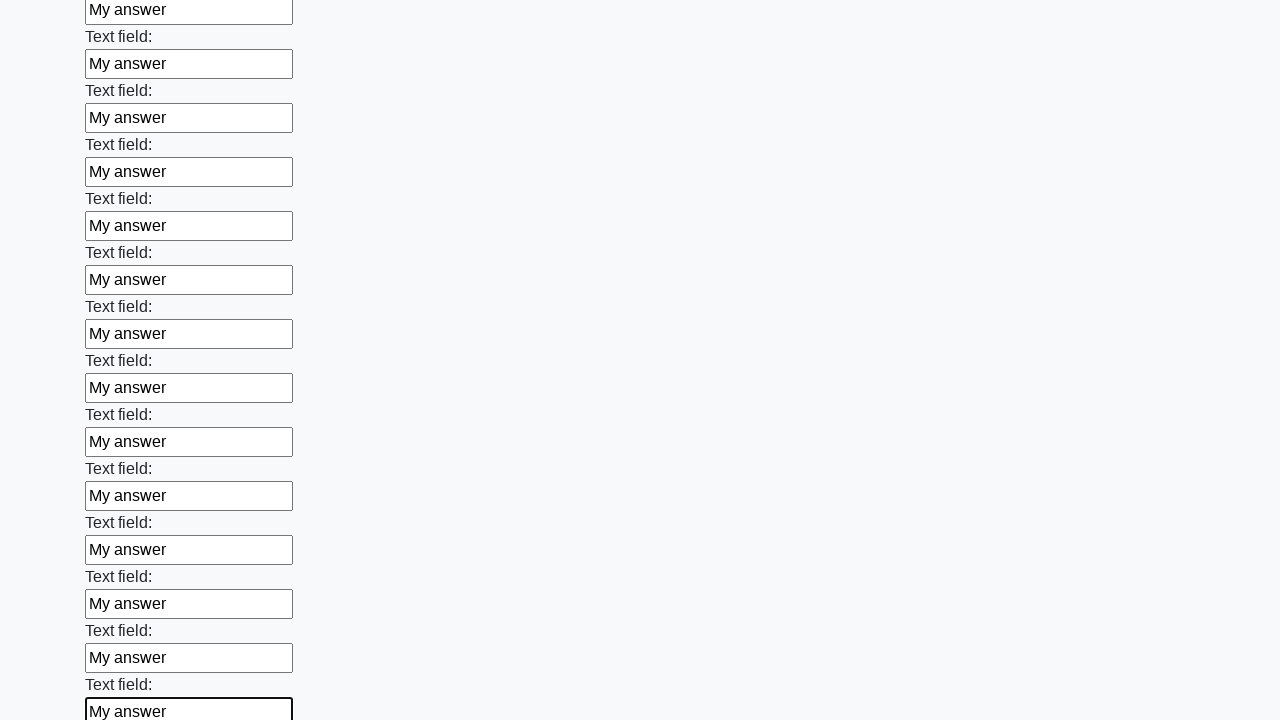

Filled an input field with 'My answer' on input >> nth=69
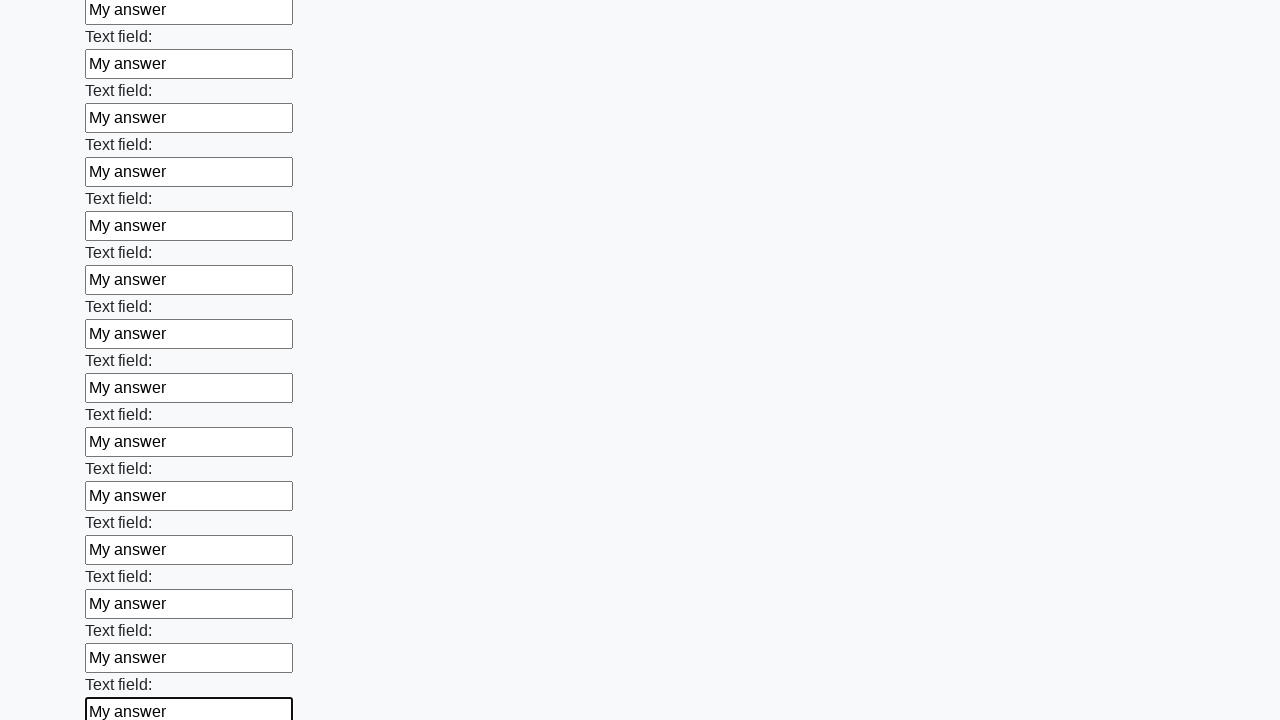

Filled an input field with 'My answer' on input >> nth=70
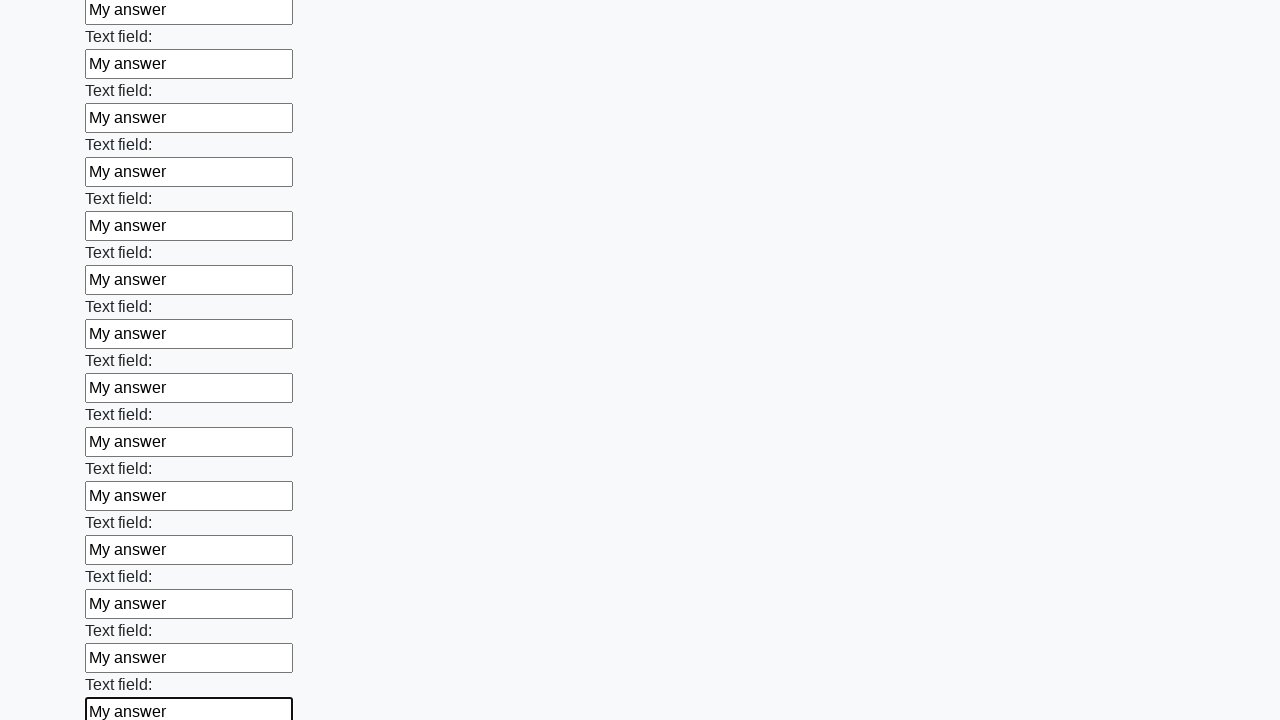

Filled an input field with 'My answer' on input >> nth=71
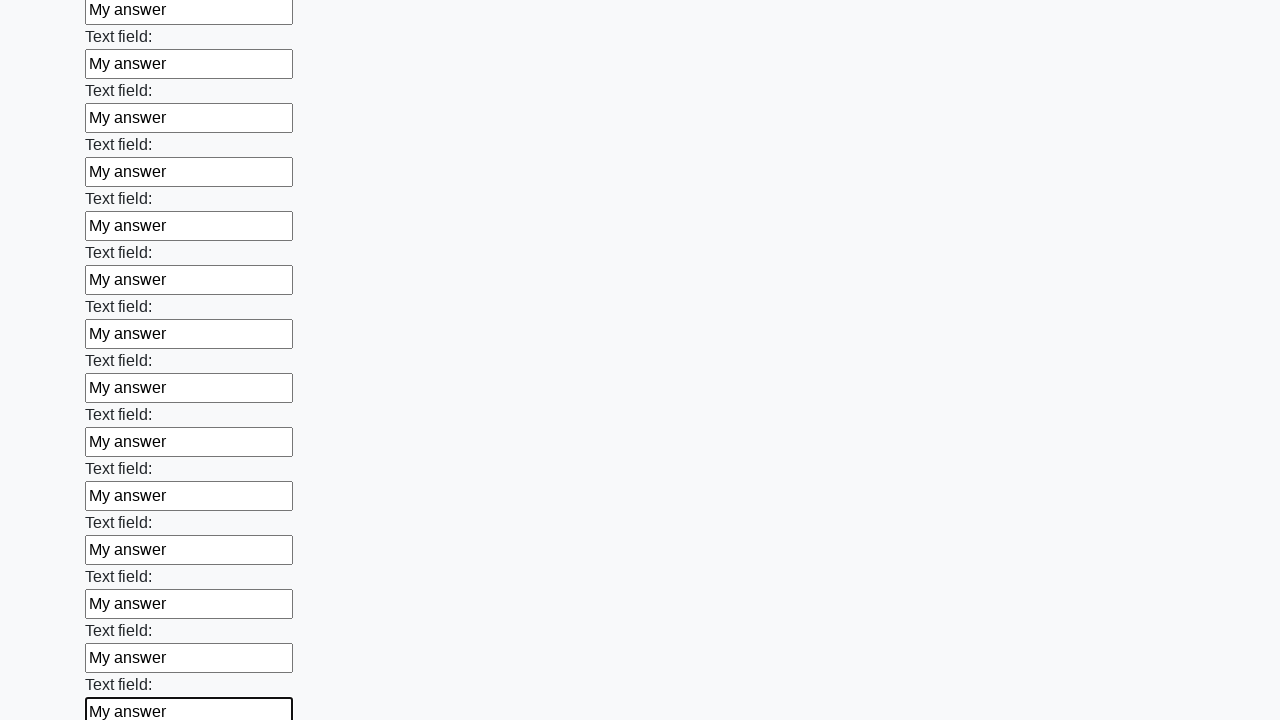

Filled an input field with 'My answer' on input >> nth=72
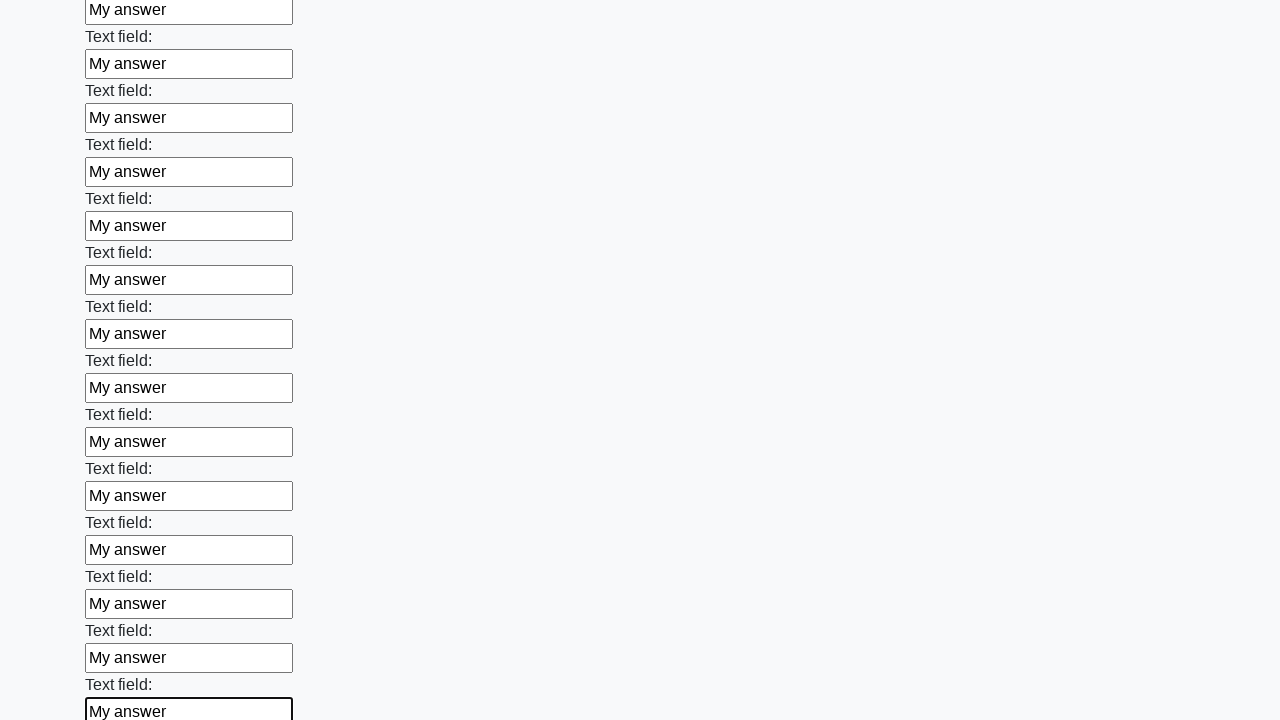

Filled an input field with 'My answer' on input >> nth=73
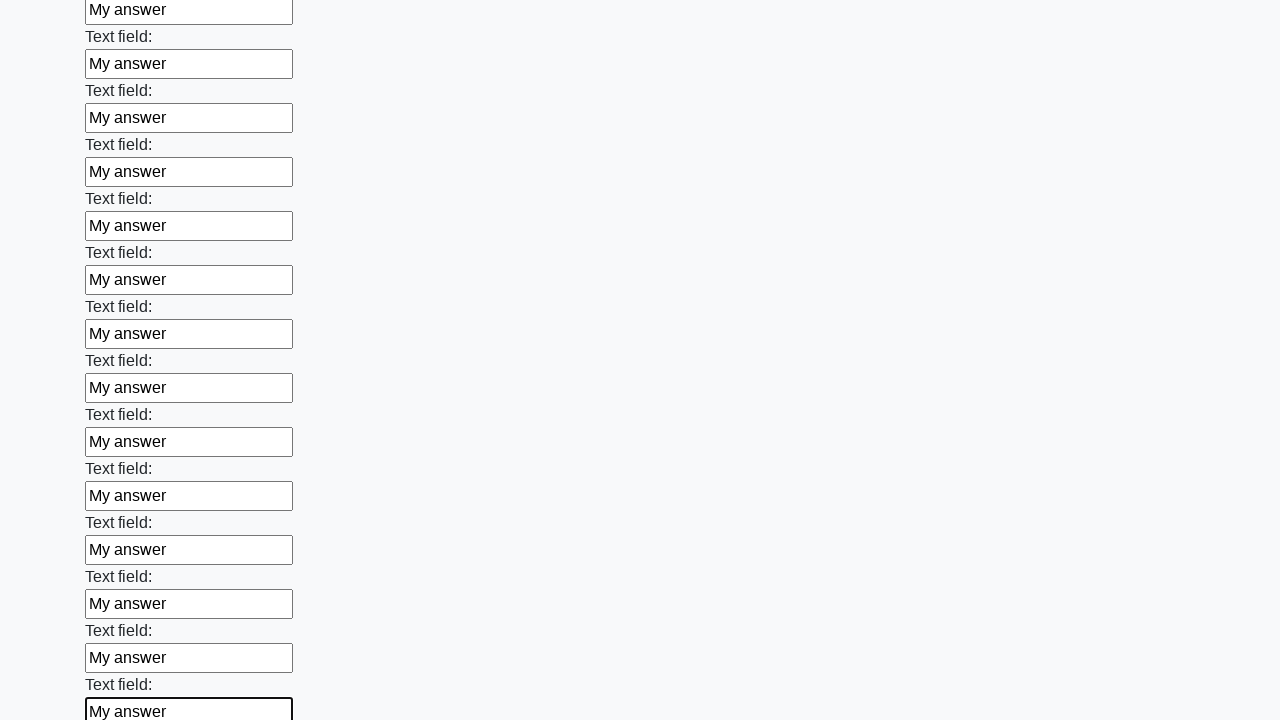

Filled an input field with 'My answer' on input >> nth=74
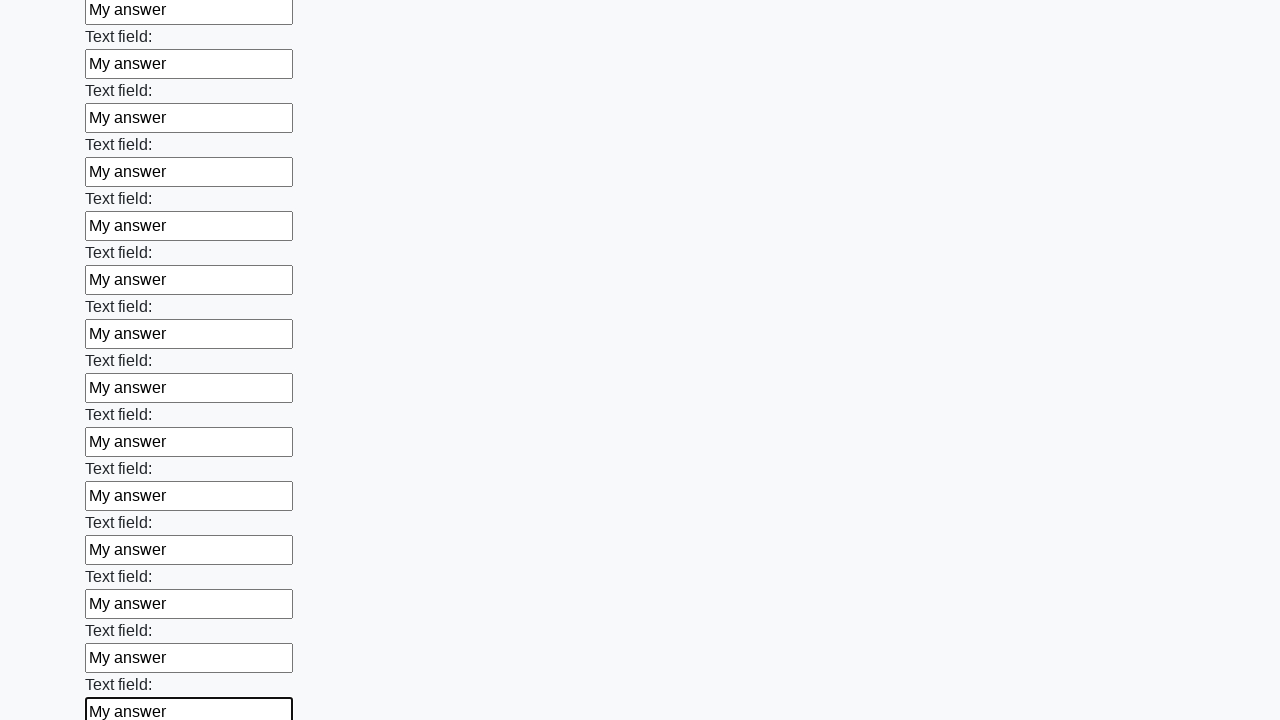

Filled an input field with 'My answer' on input >> nth=75
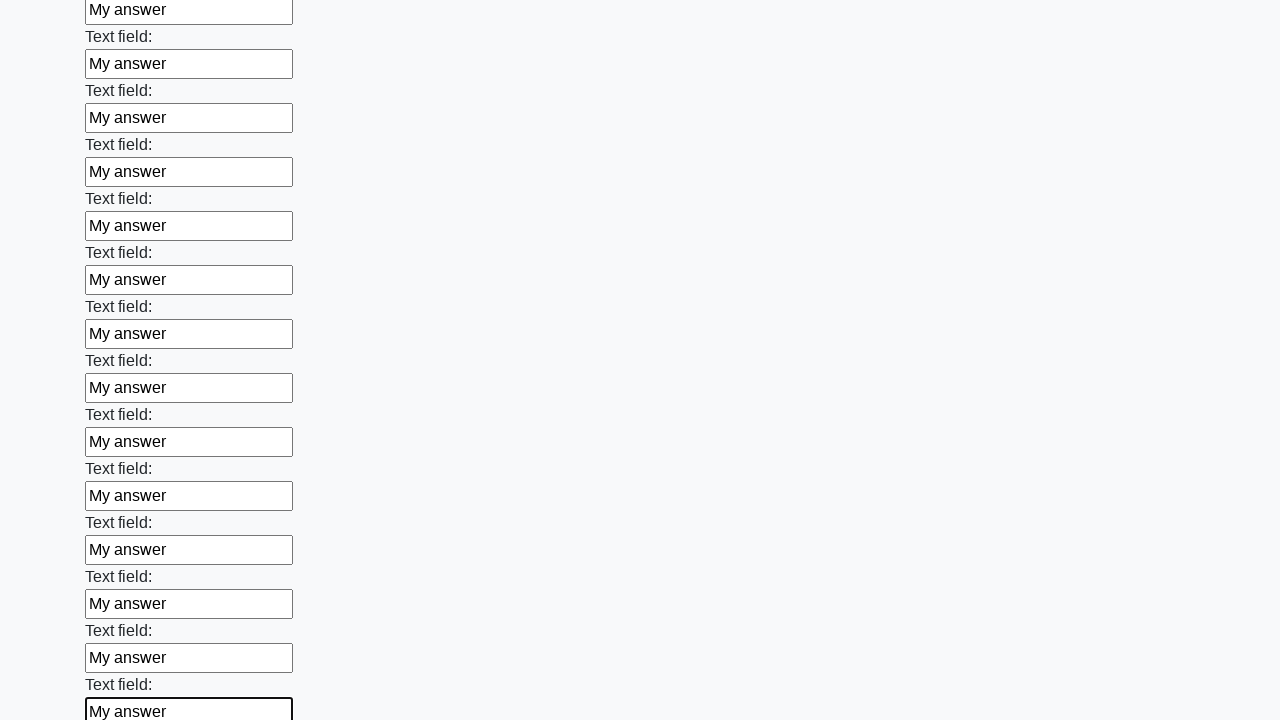

Filled an input field with 'My answer' on input >> nth=76
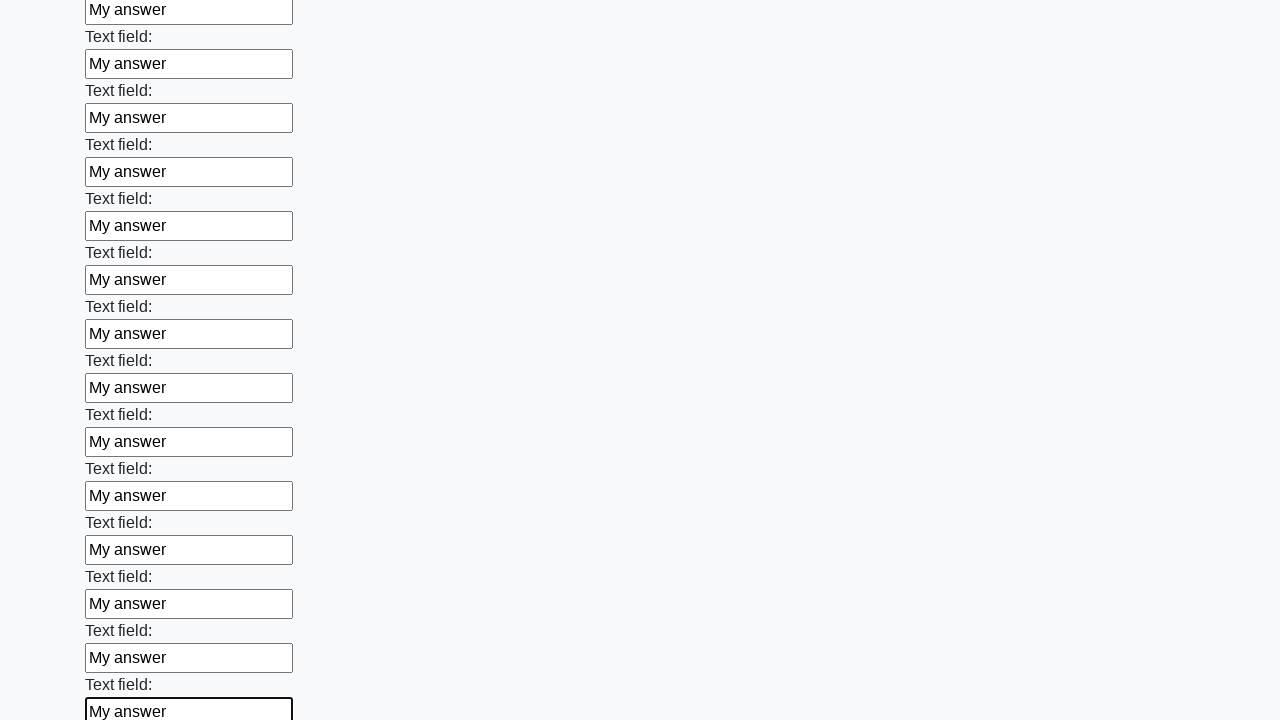

Filled an input field with 'My answer' on input >> nth=77
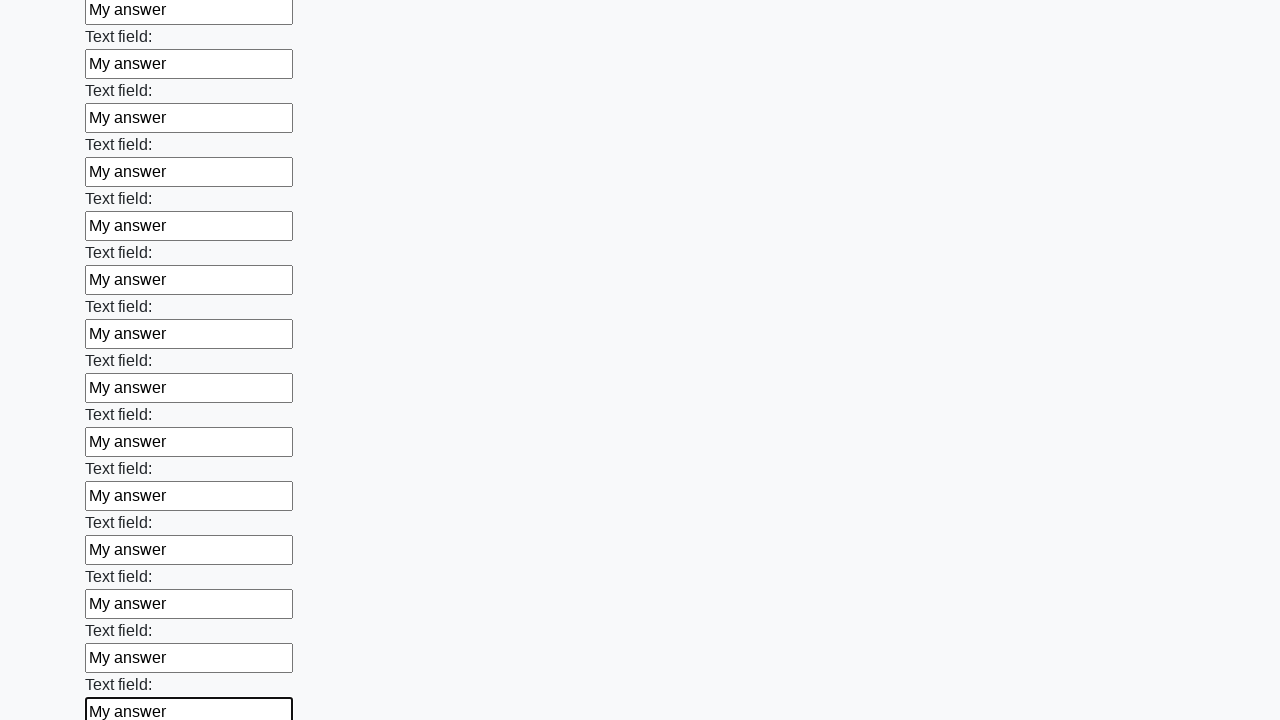

Filled an input field with 'My answer' on input >> nth=78
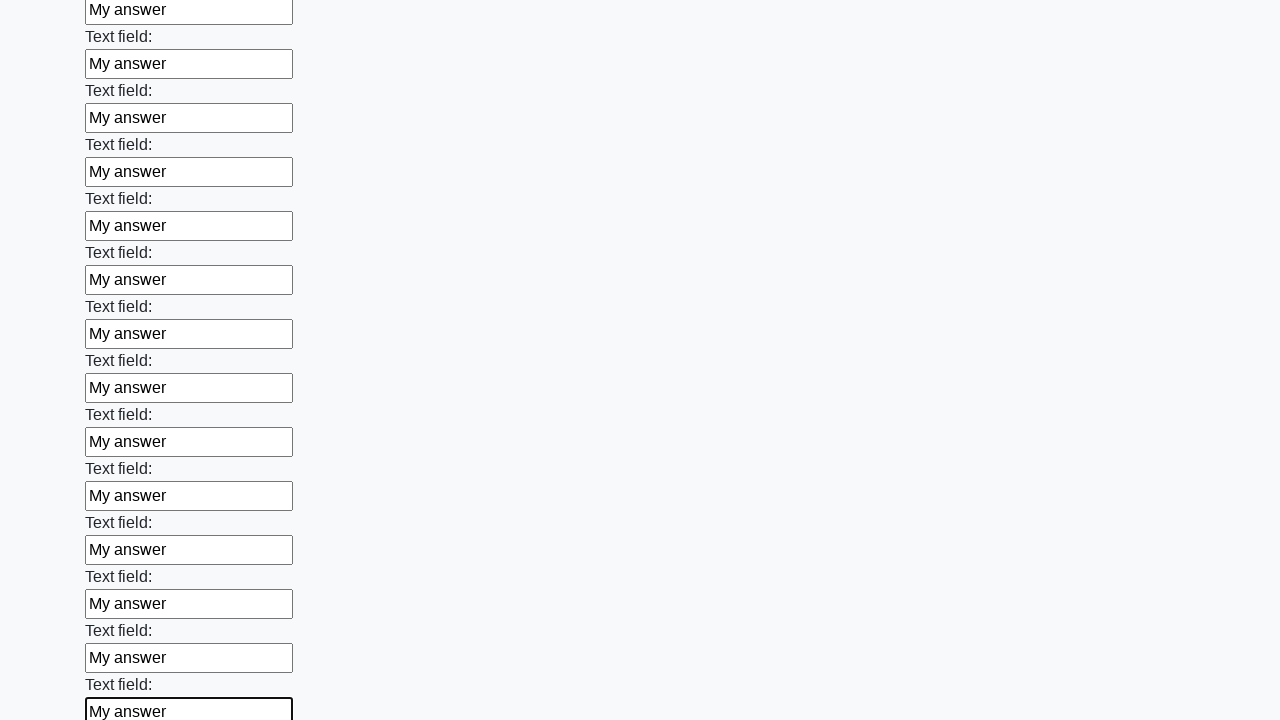

Filled an input field with 'My answer' on input >> nth=79
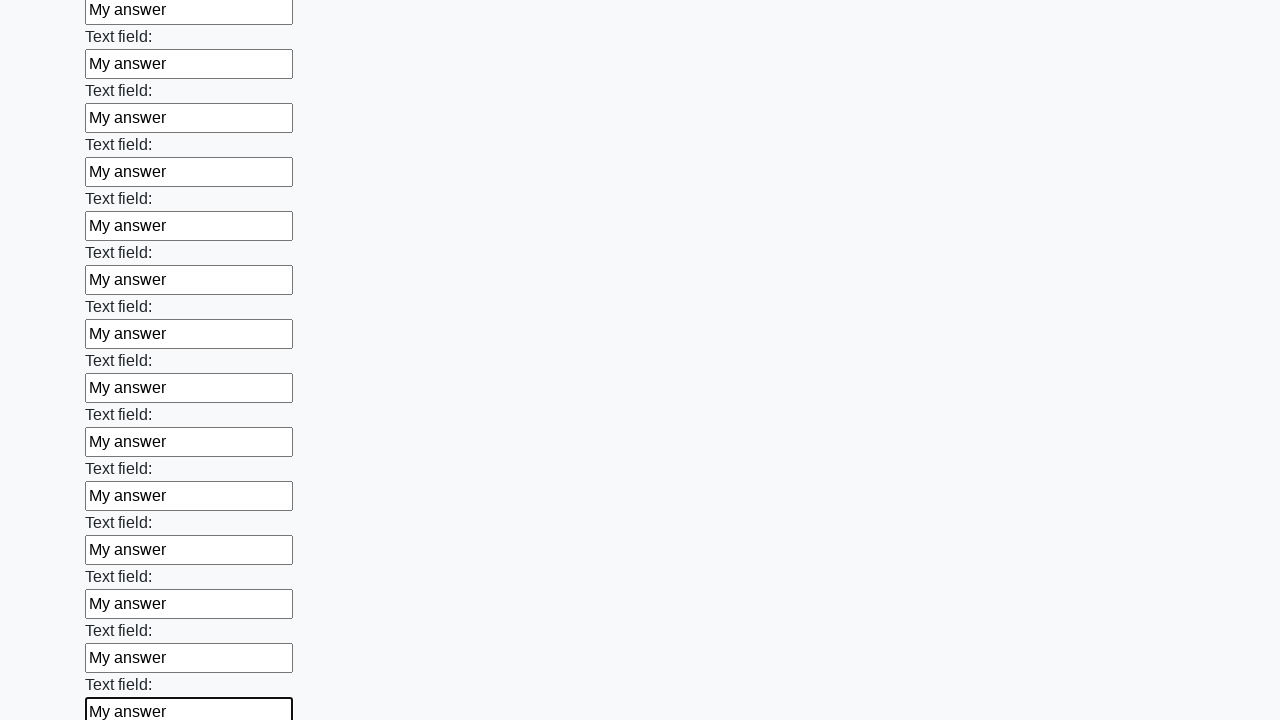

Filled an input field with 'My answer' on input >> nth=80
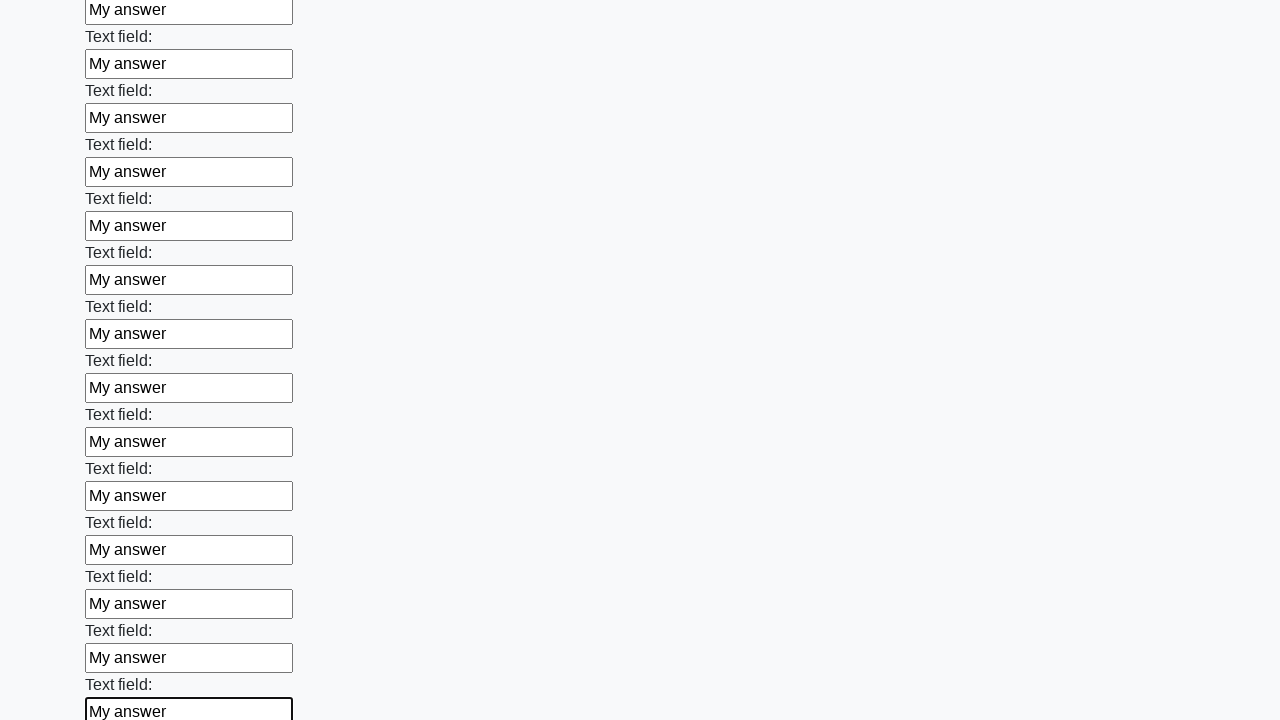

Filled an input field with 'My answer' on input >> nth=81
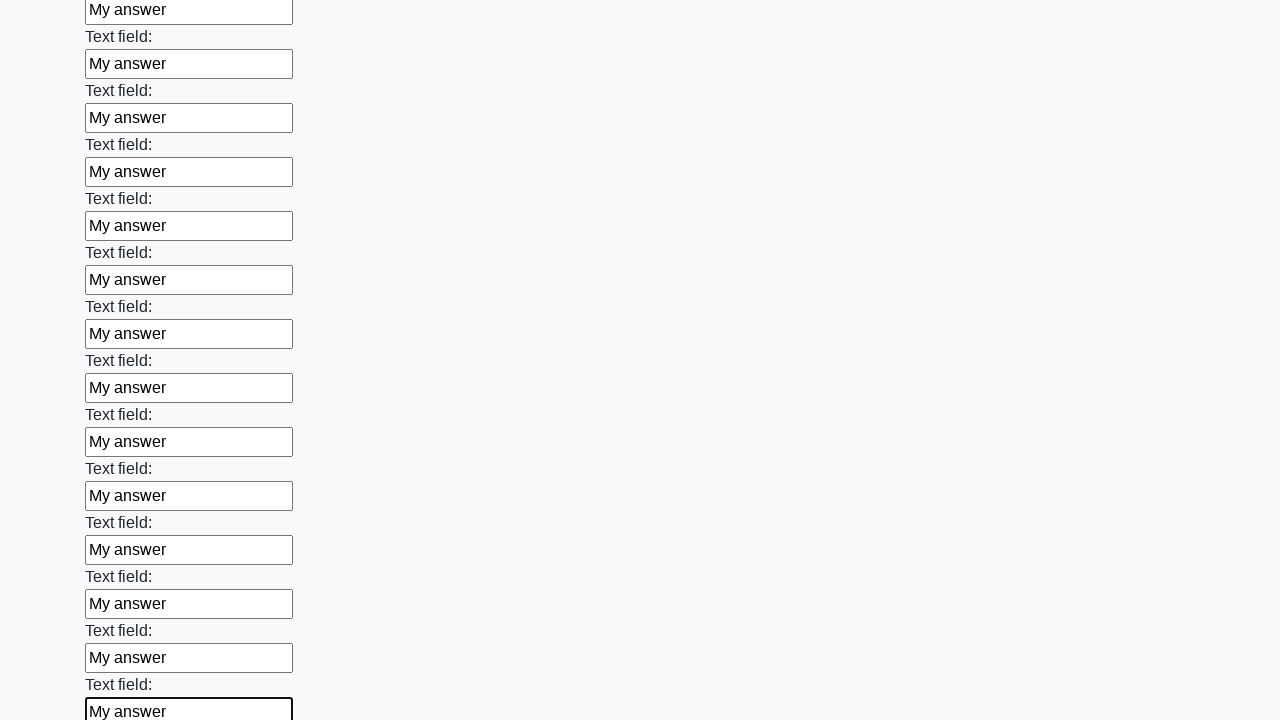

Filled an input field with 'My answer' on input >> nth=82
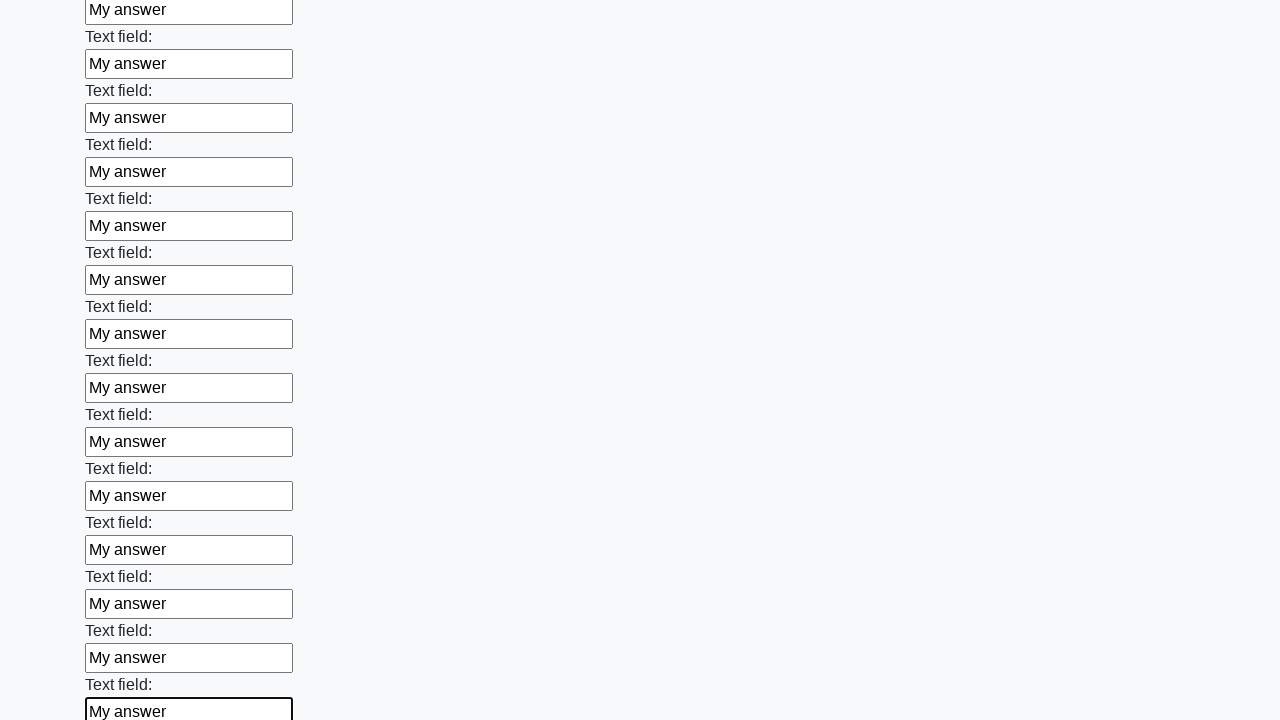

Filled an input field with 'My answer' on input >> nth=83
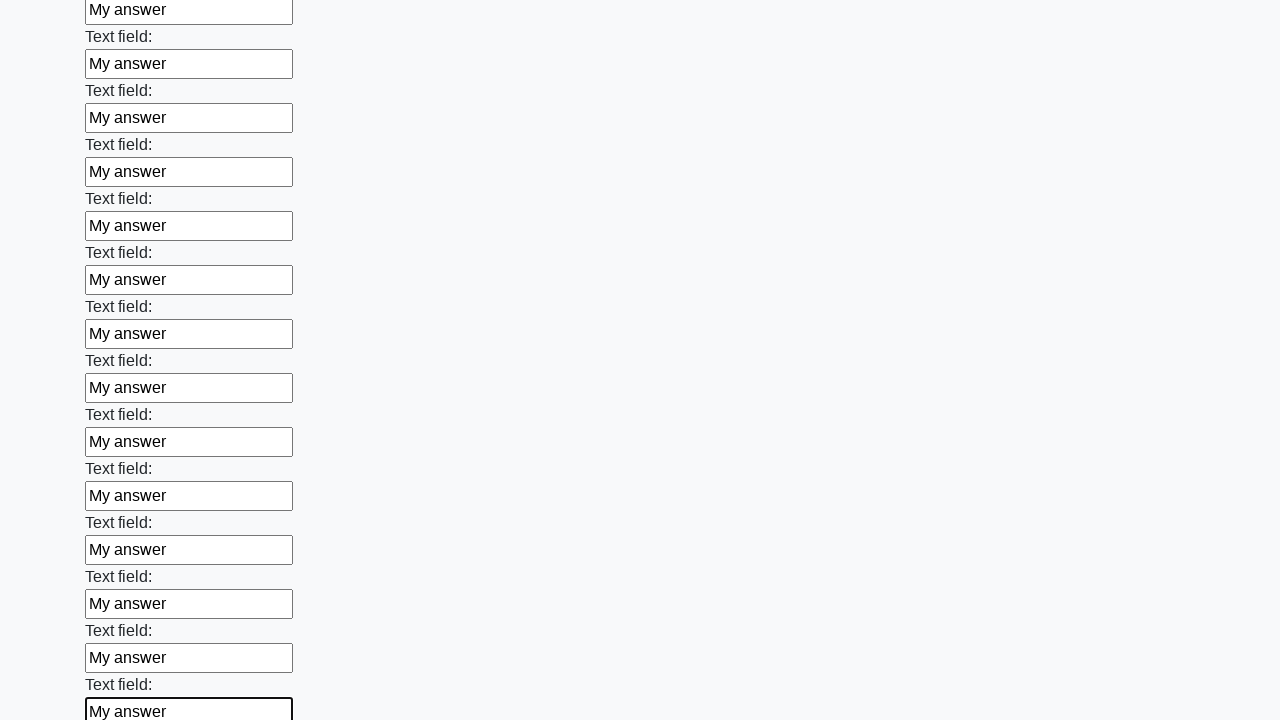

Filled an input field with 'My answer' on input >> nth=84
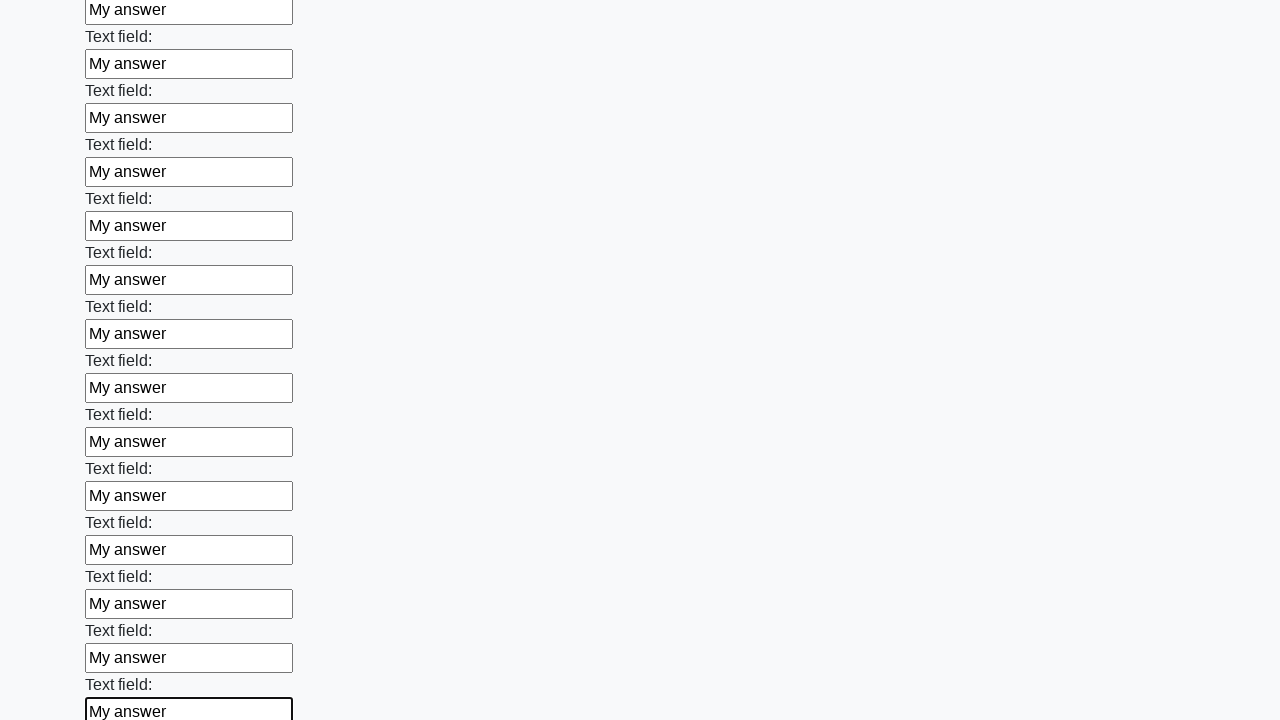

Filled an input field with 'My answer' on input >> nth=85
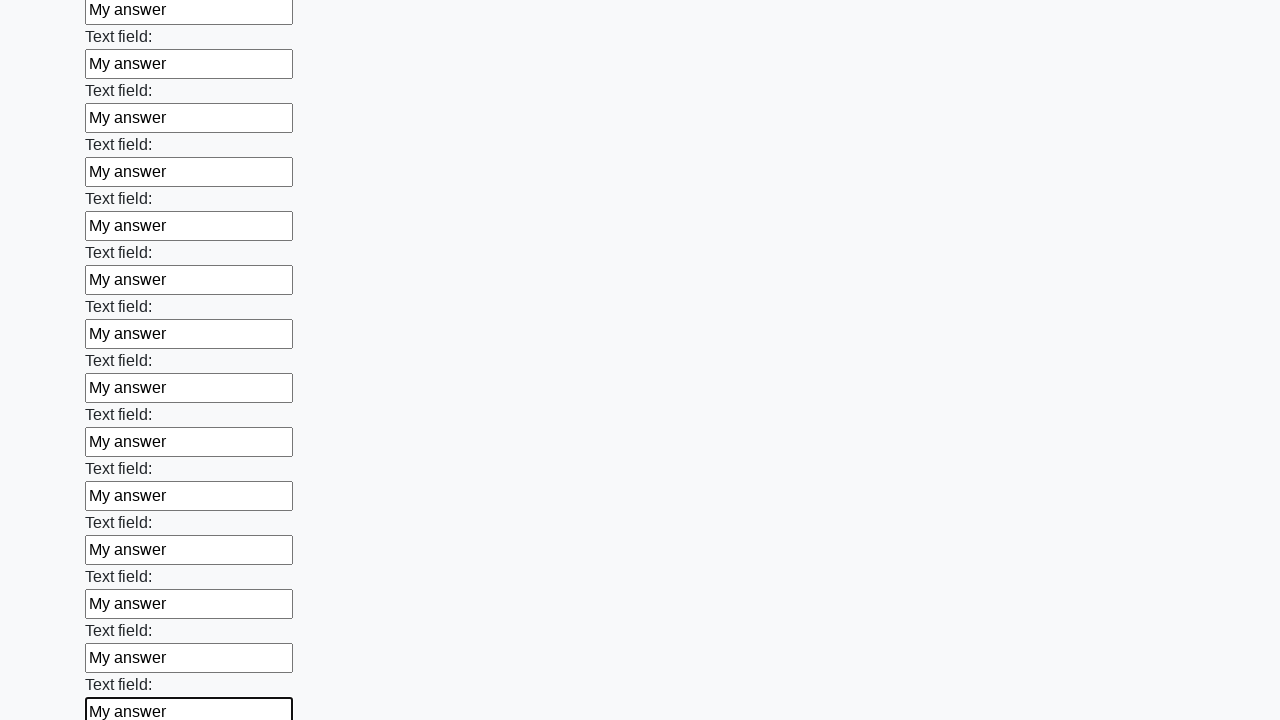

Filled an input field with 'My answer' on input >> nth=86
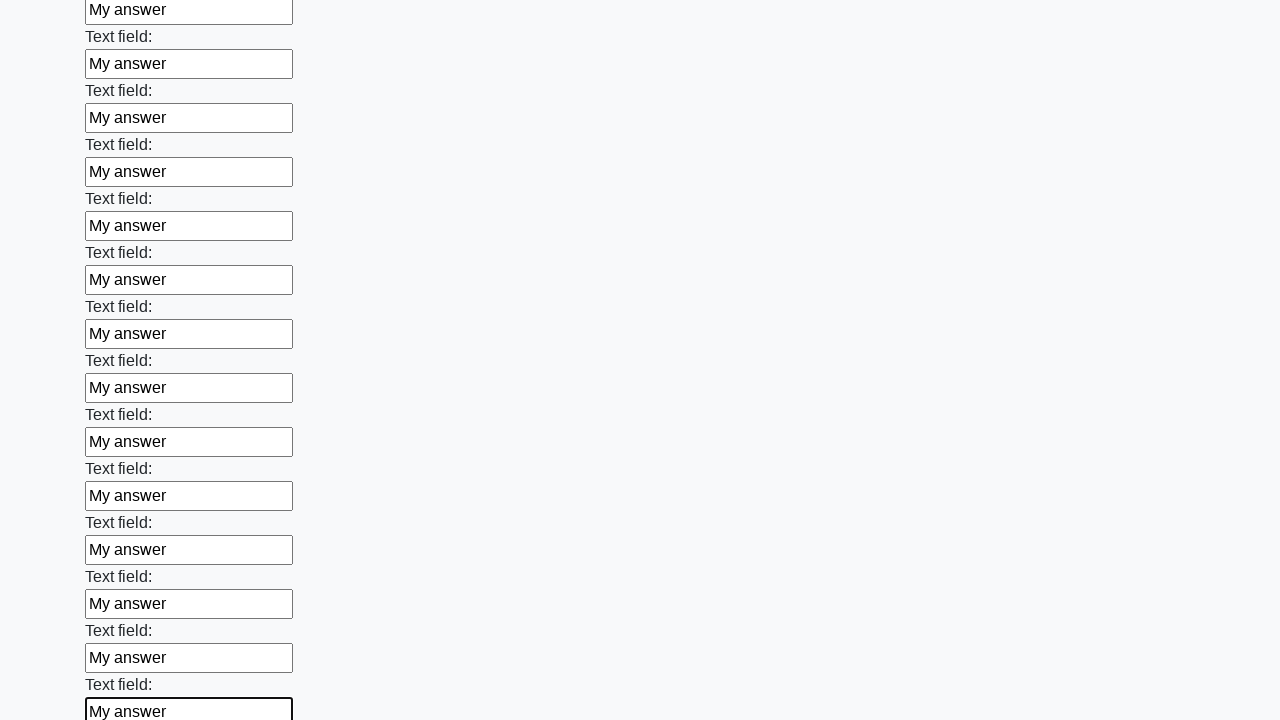

Filled an input field with 'My answer' on input >> nth=87
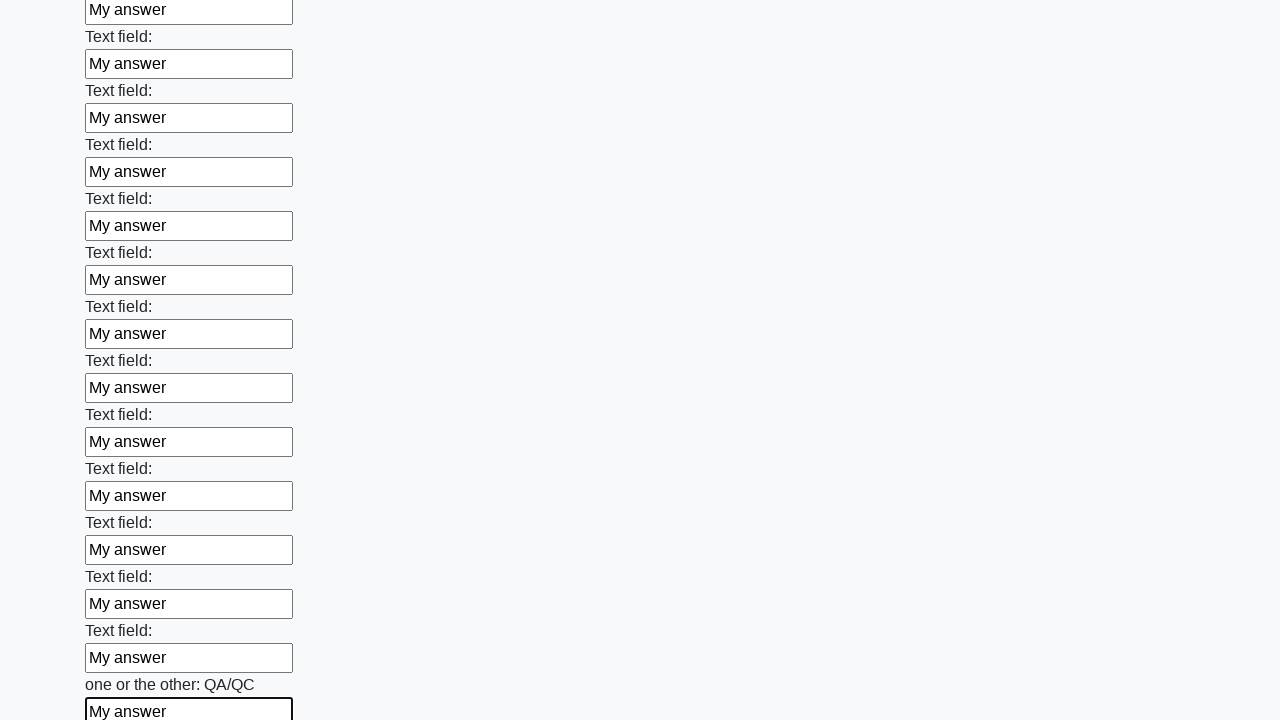

Filled an input field with 'My answer' on input >> nth=88
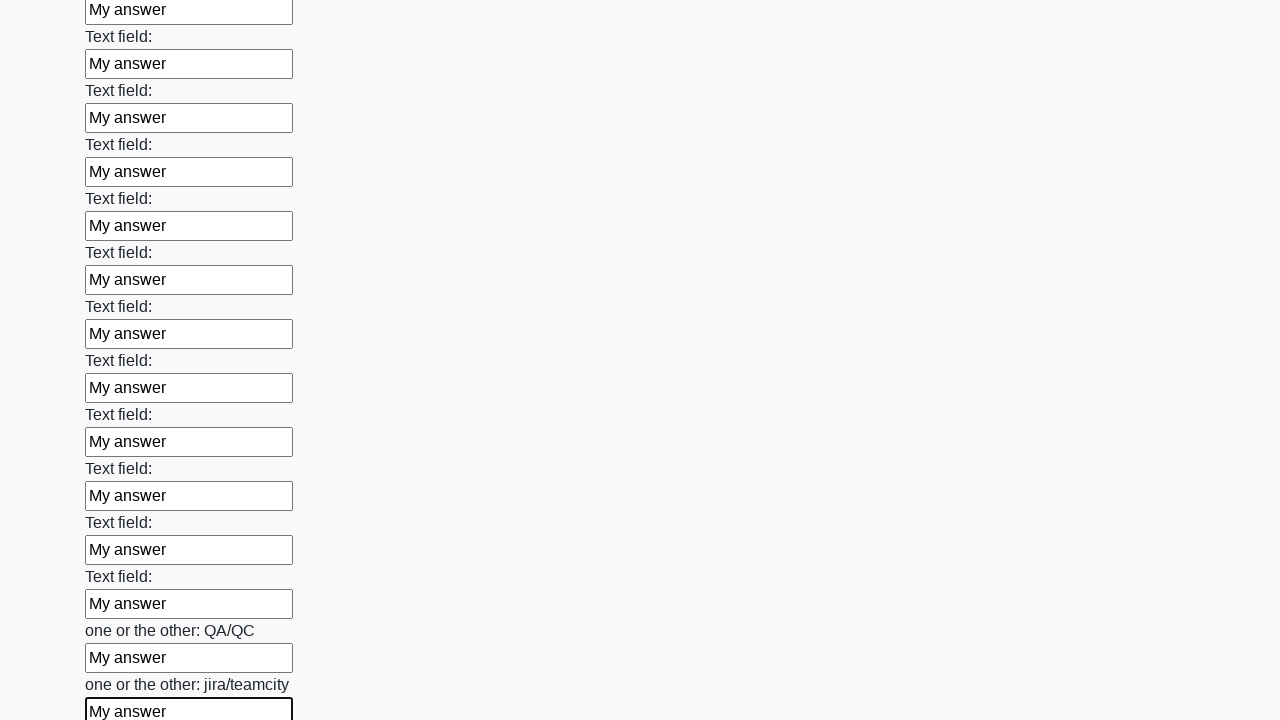

Filled an input field with 'My answer' on input >> nth=89
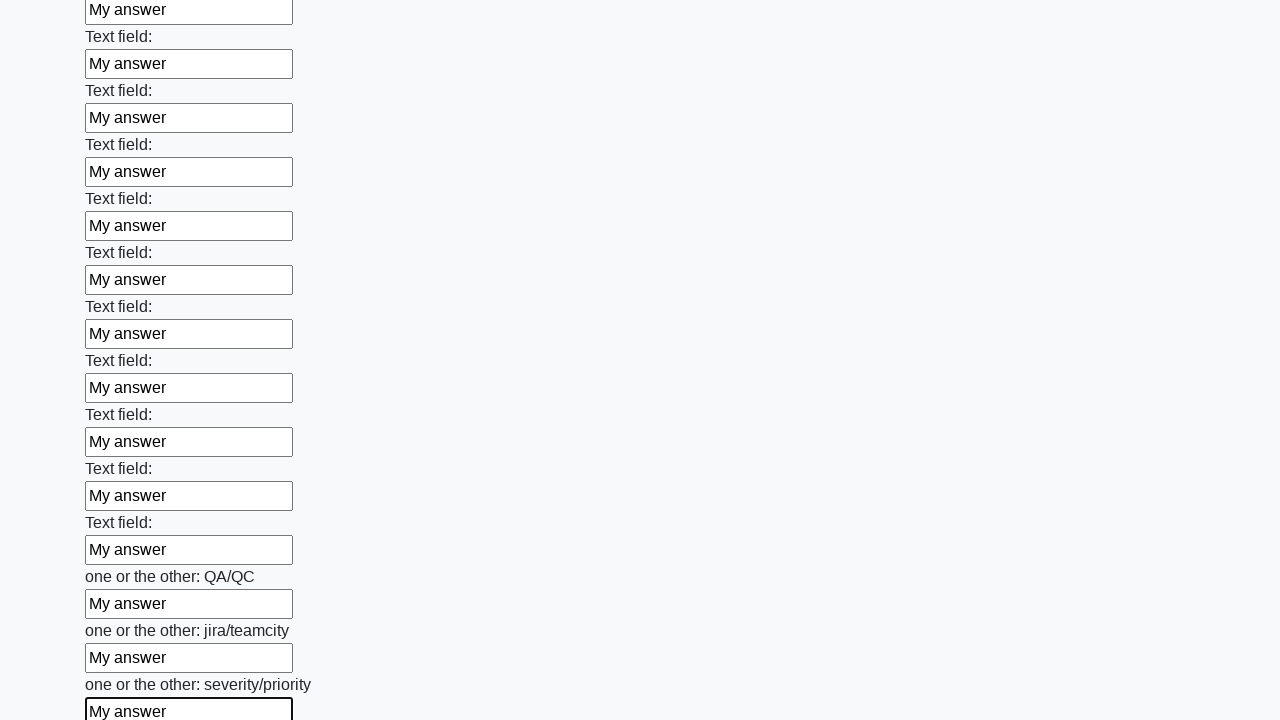

Filled an input field with 'My answer' on input >> nth=90
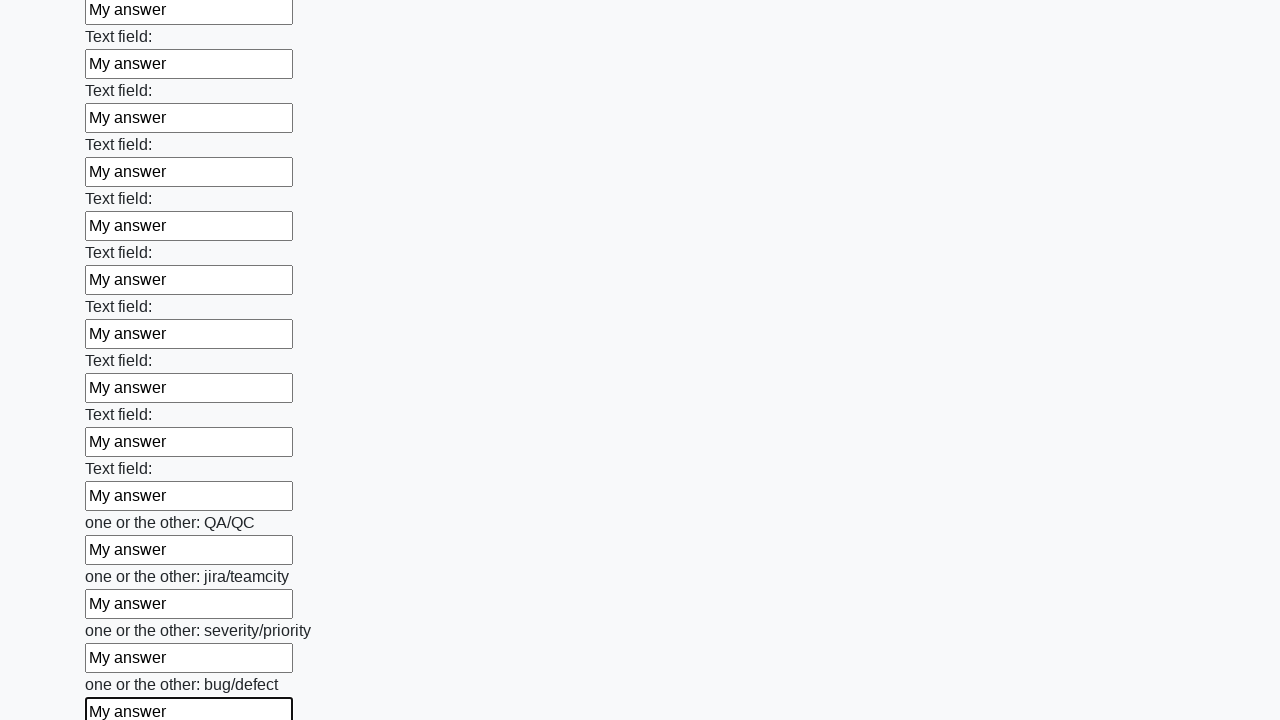

Filled an input field with 'My answer' on input >> nth=91
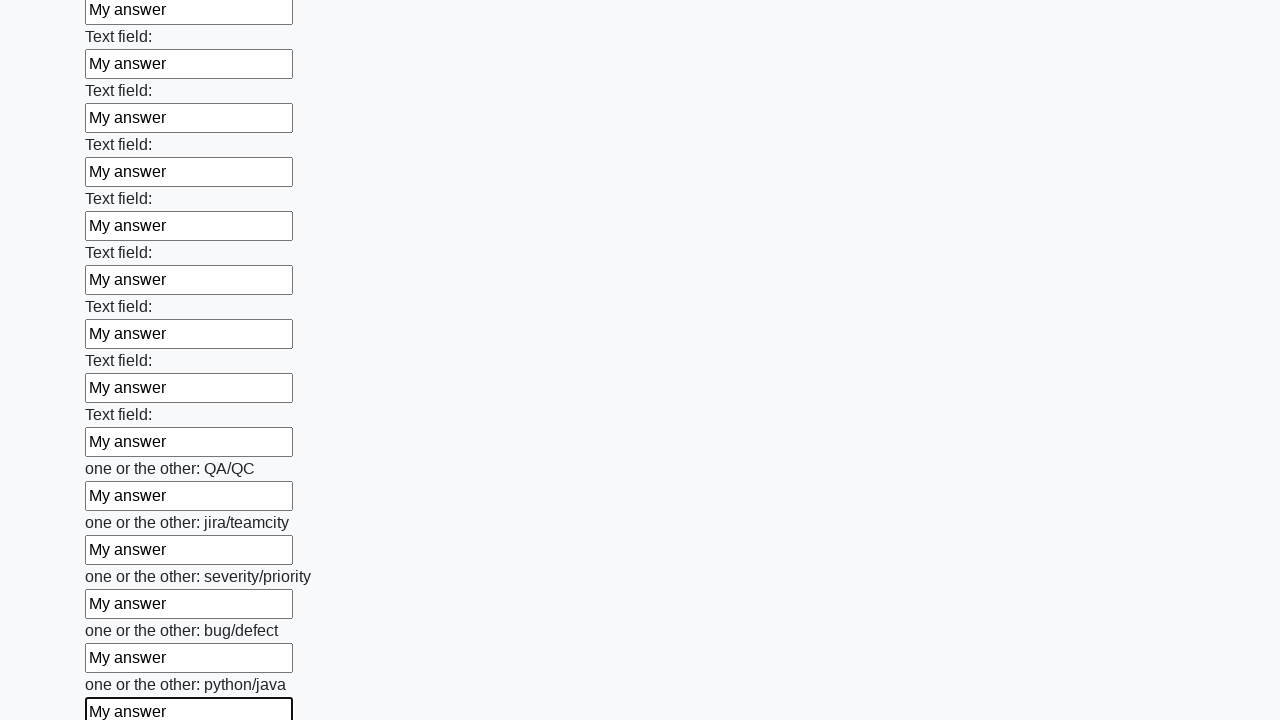

Filled an input field with 'My answer' on input >> nth=92
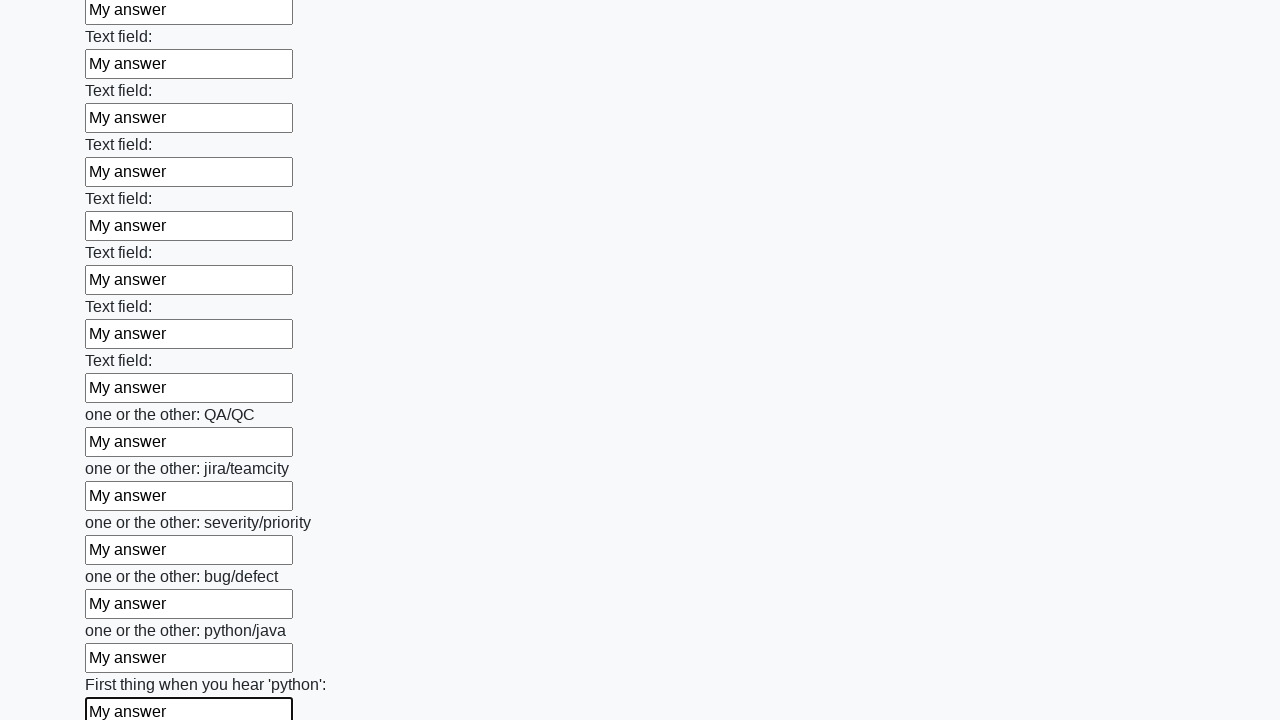

Filled an input field with 'My answer' on input >> nth=93
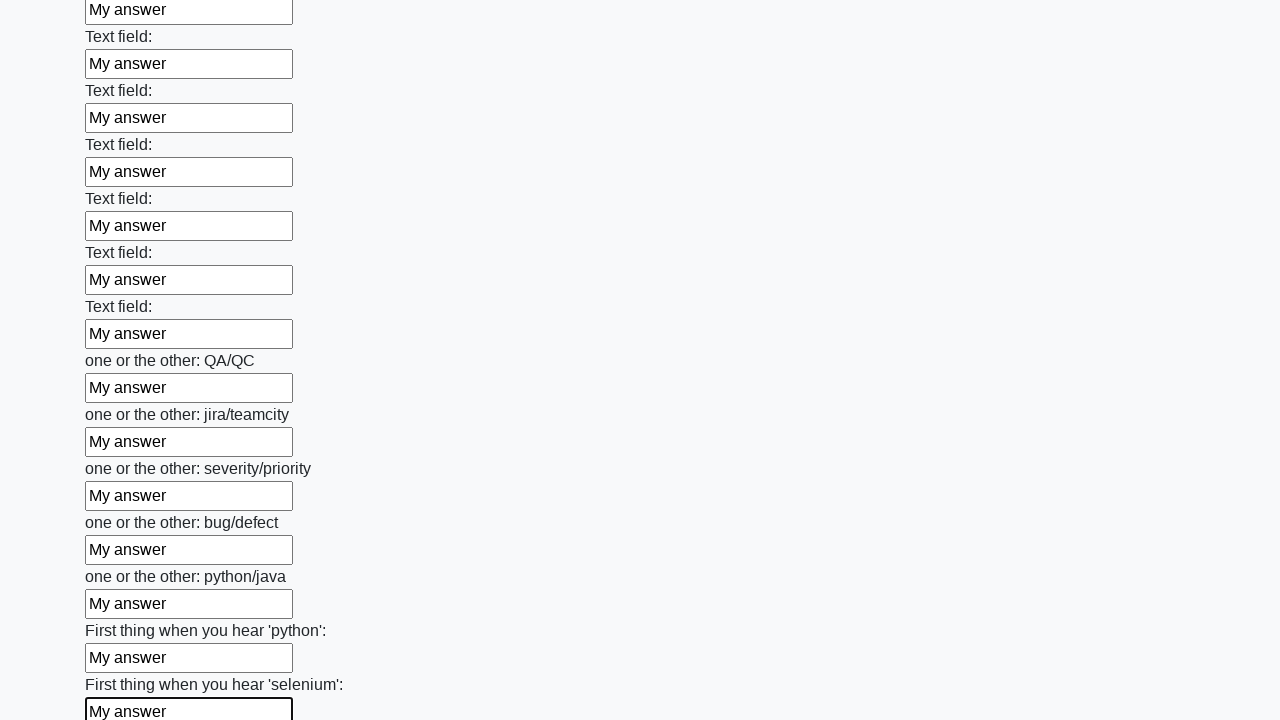

Filled an input field with 'My answer' on input >> nth=94
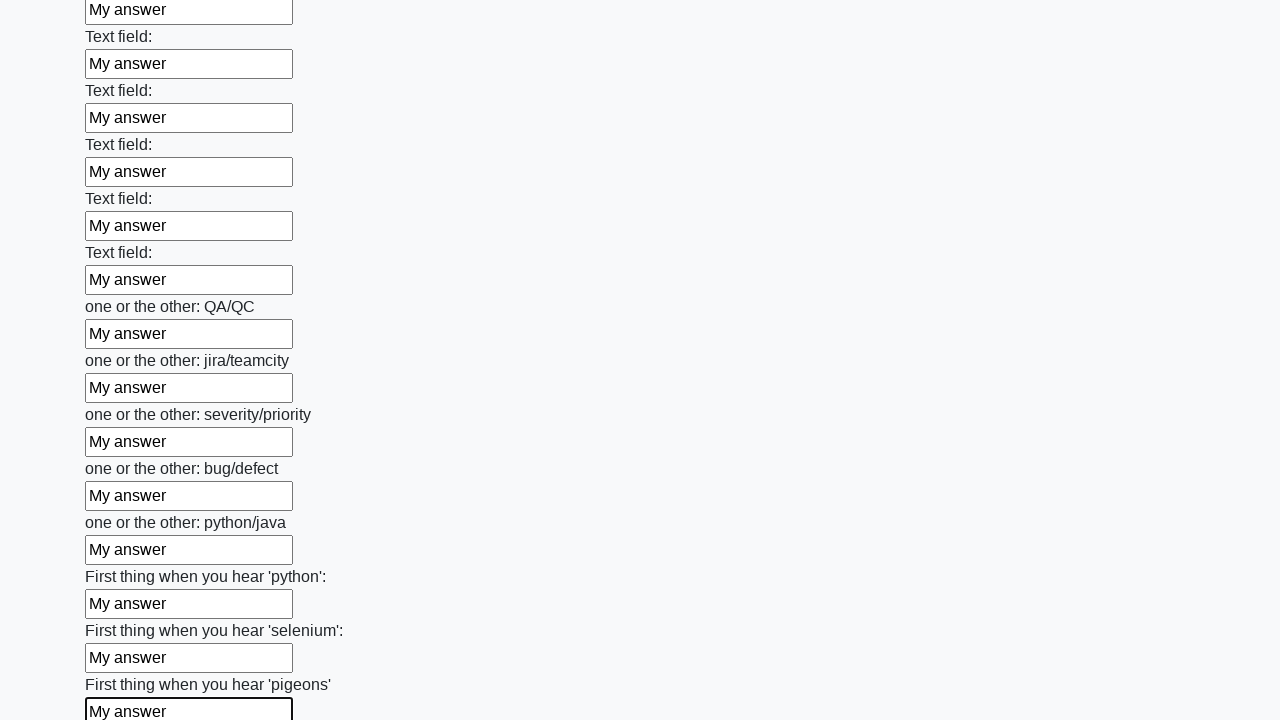

Filled an input field with 'My answer' on input >> nth=95
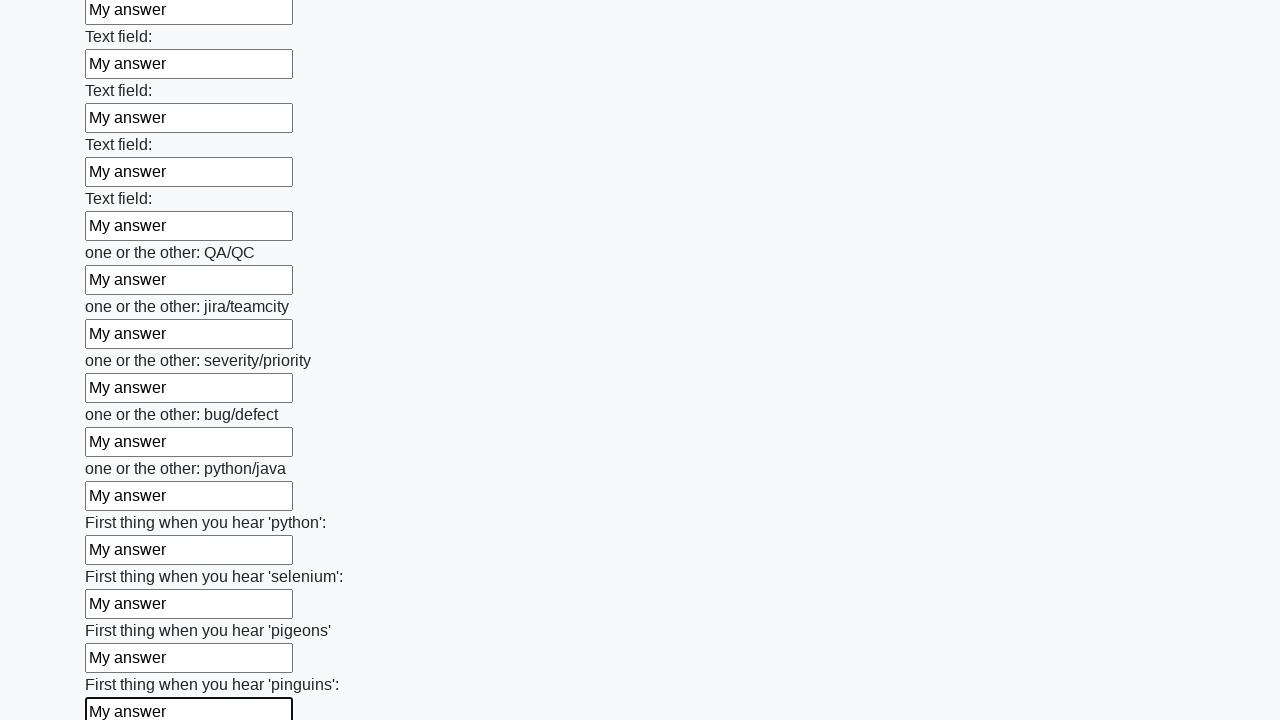

Filled an input field with 'My answer' on input >> nth=96
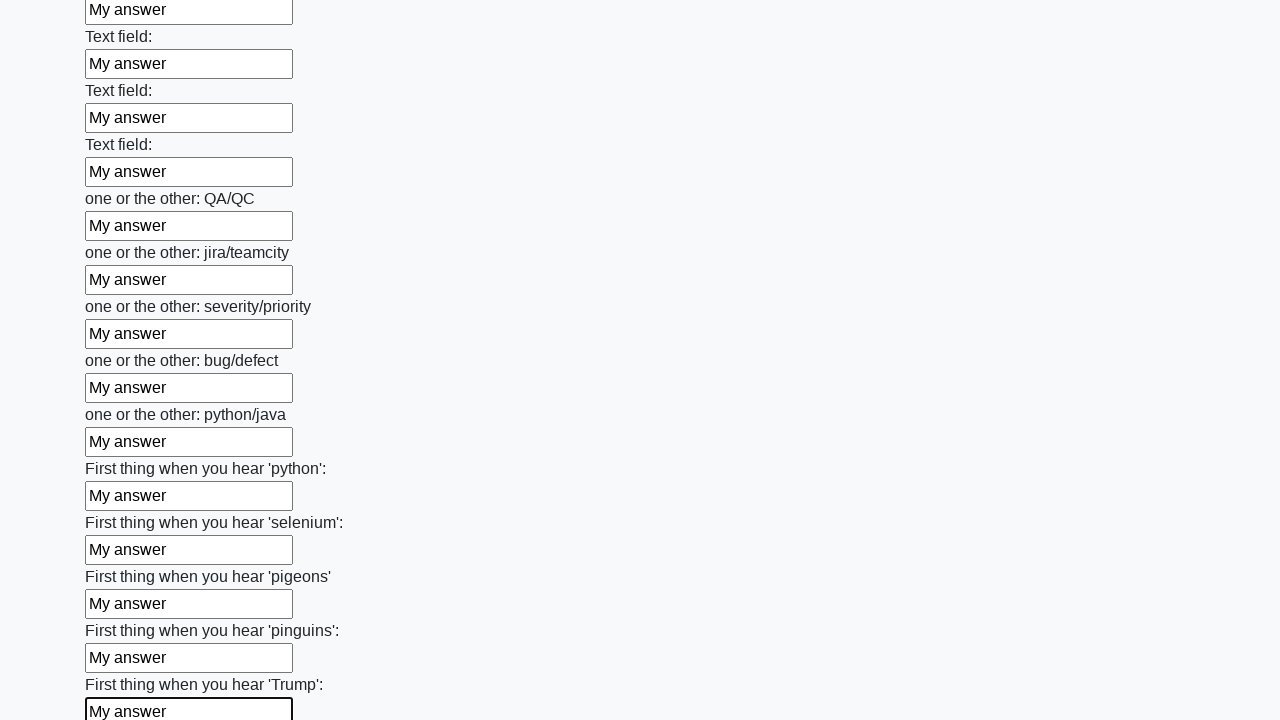

Filled an input field with 'My answer' on input >> nth=97
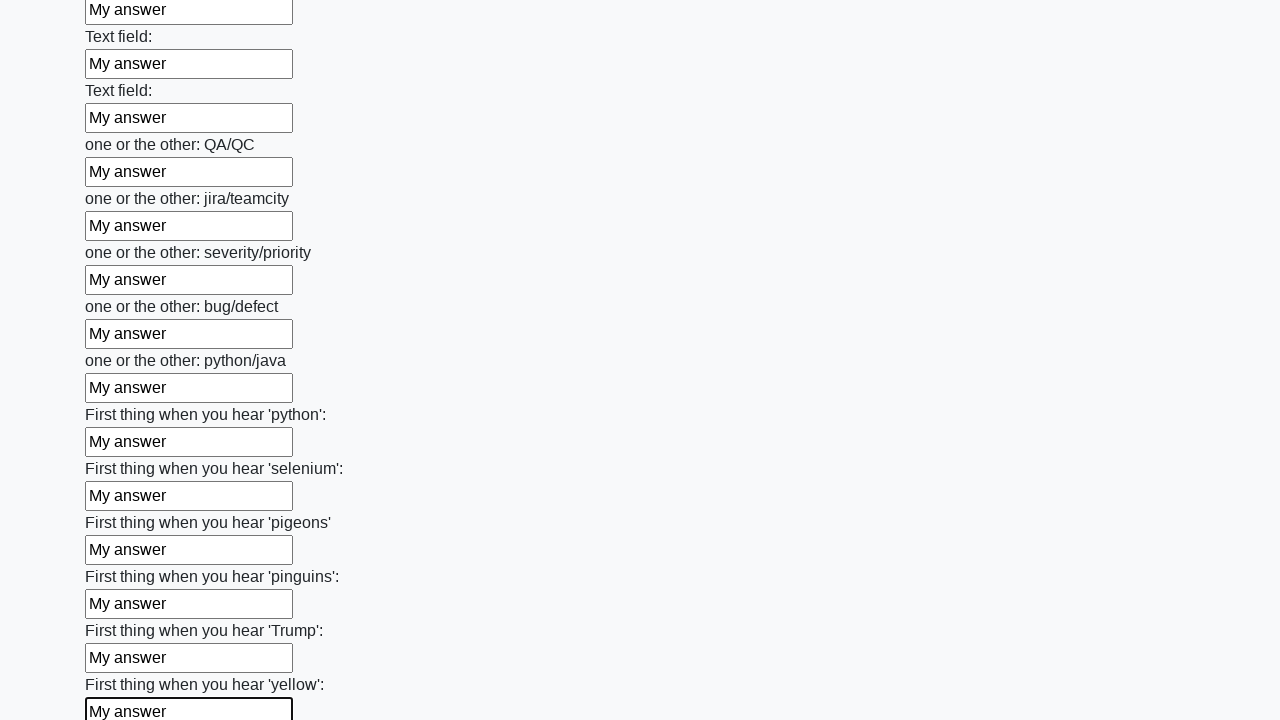

Filled an input field with 'My answer' on input >> nth=98
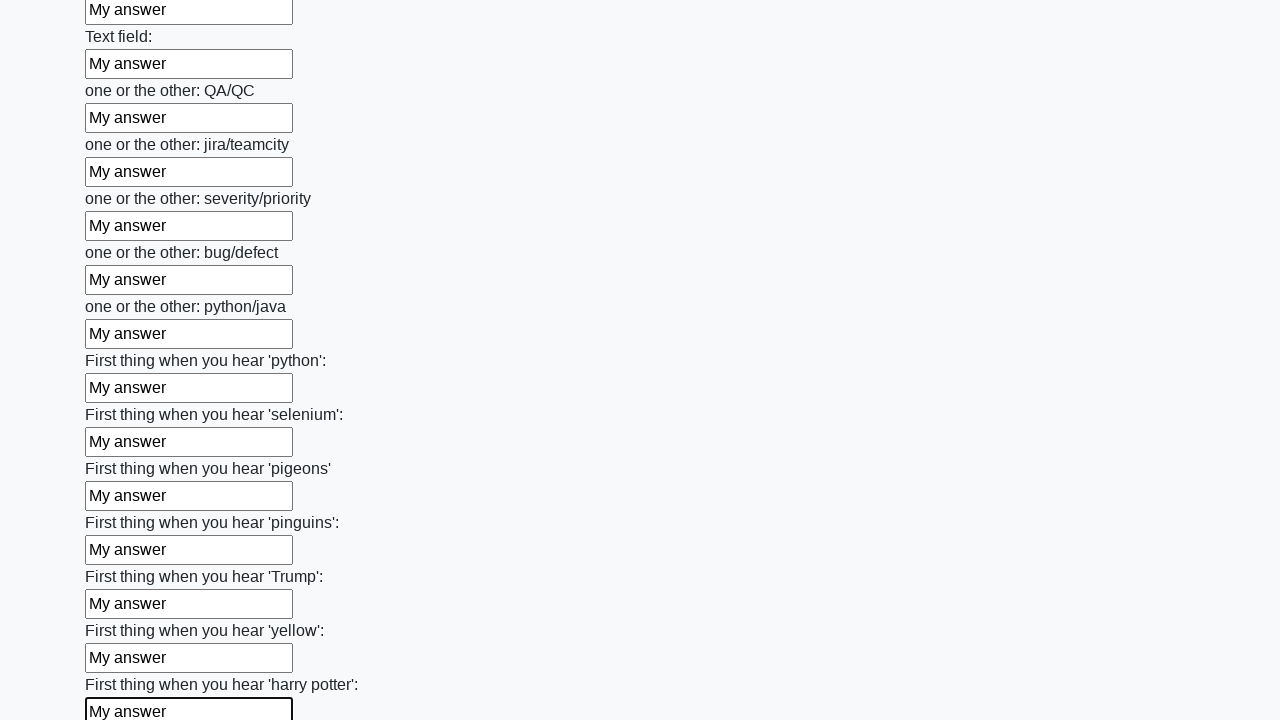

Filled an input field with 'My answer' on input >> nth=99
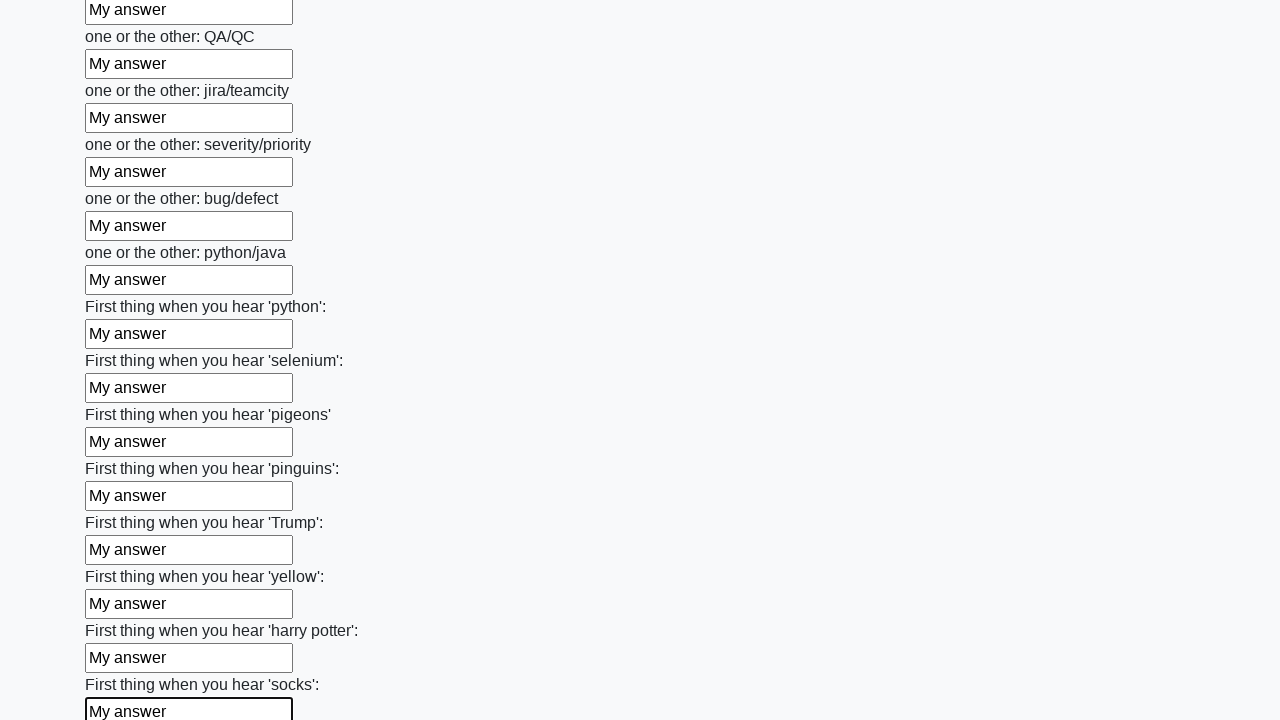

Clicked the form submit button at (123, 611) on form > button
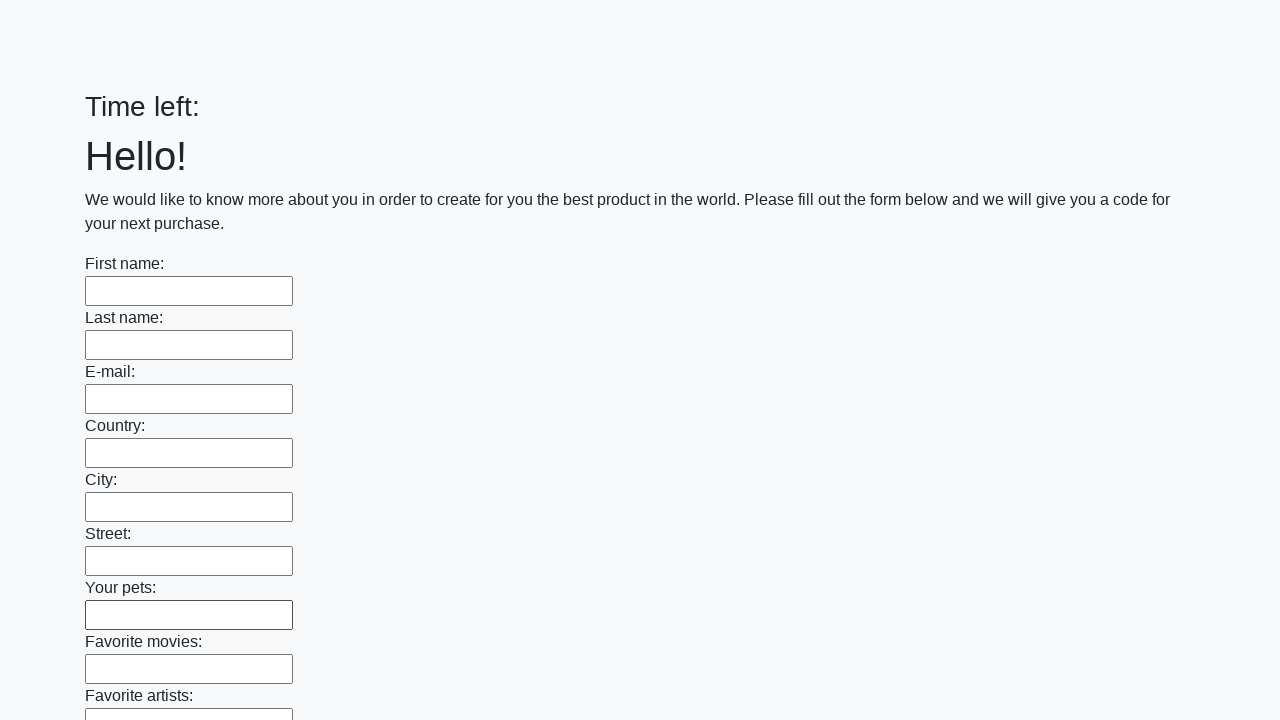

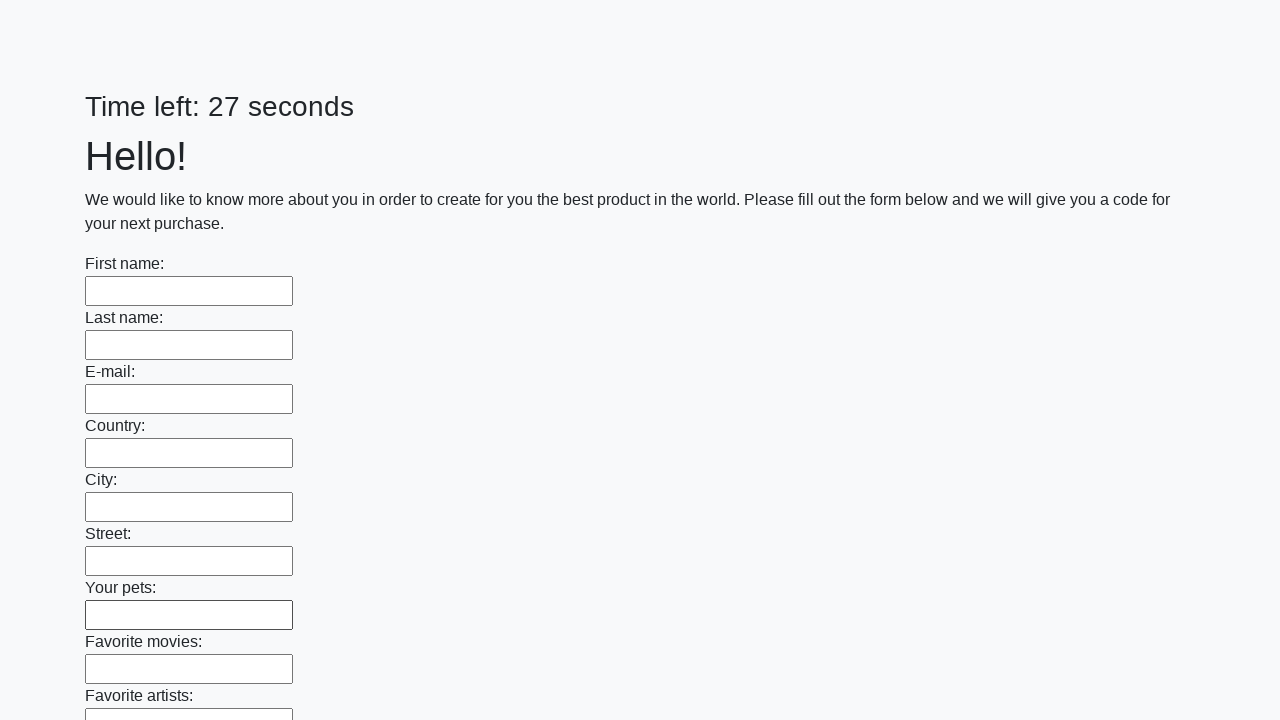